Tests clicking through all answer options for each question in the quiz by iterating through radio buttons

Starting URL: https://draffelberg.github.io/QuizMaster/

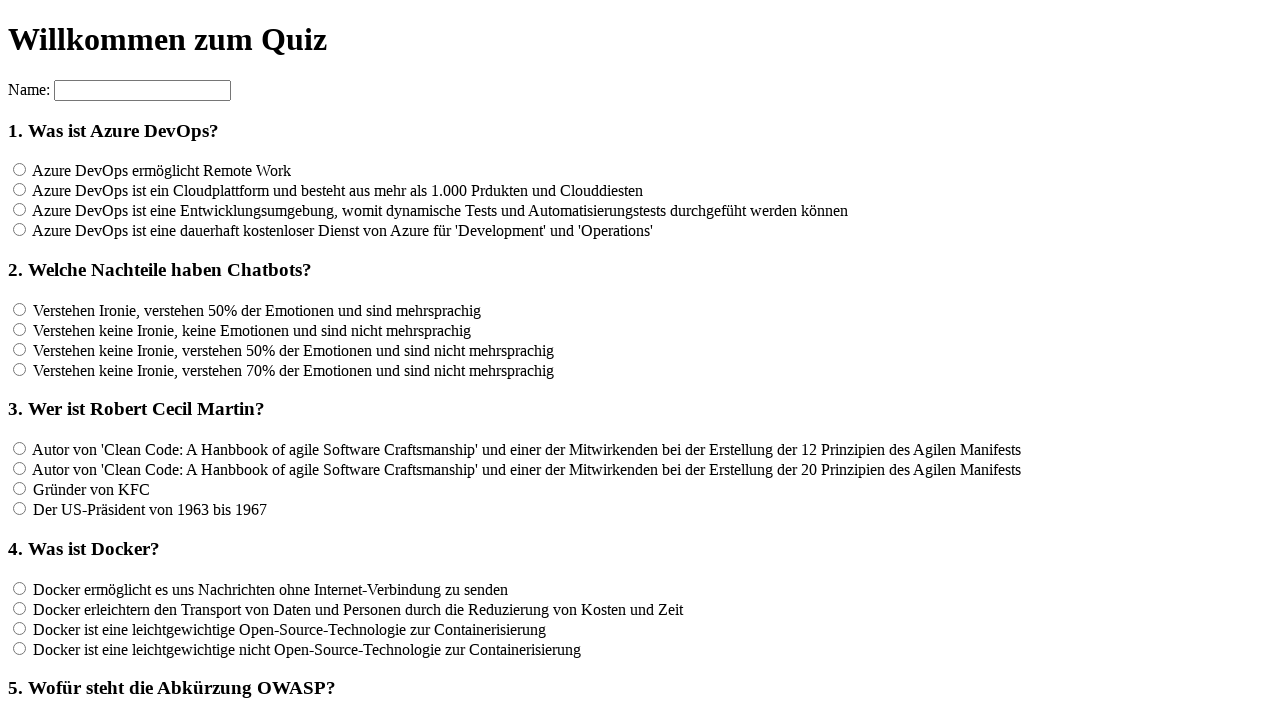

Waited for questions to load on the page
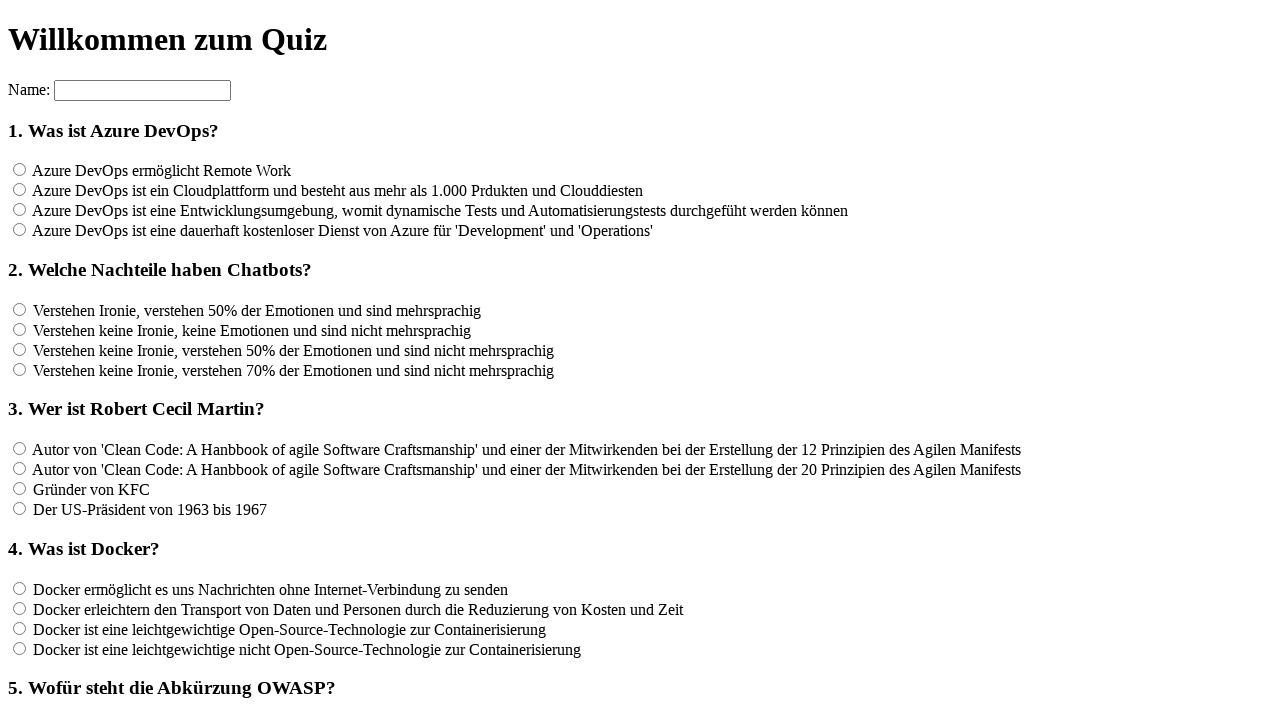

Located all 12 questions on the page
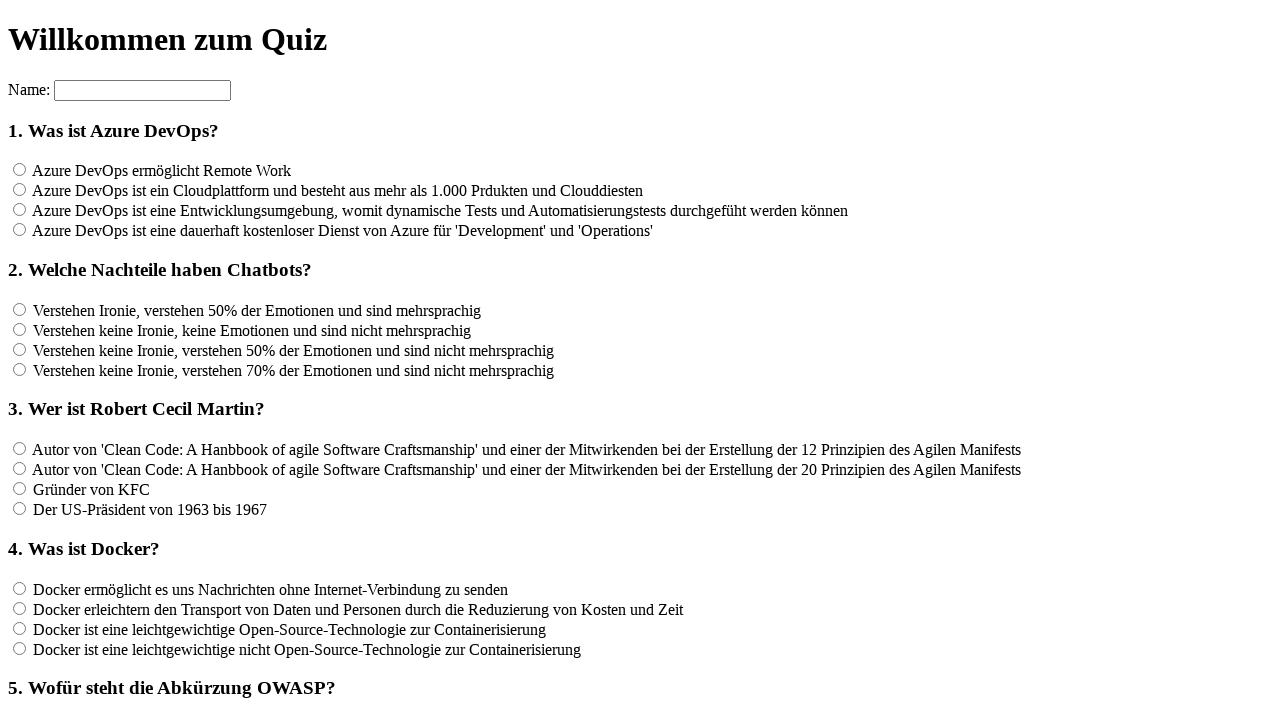

Retrieved 4 answer options for question 1
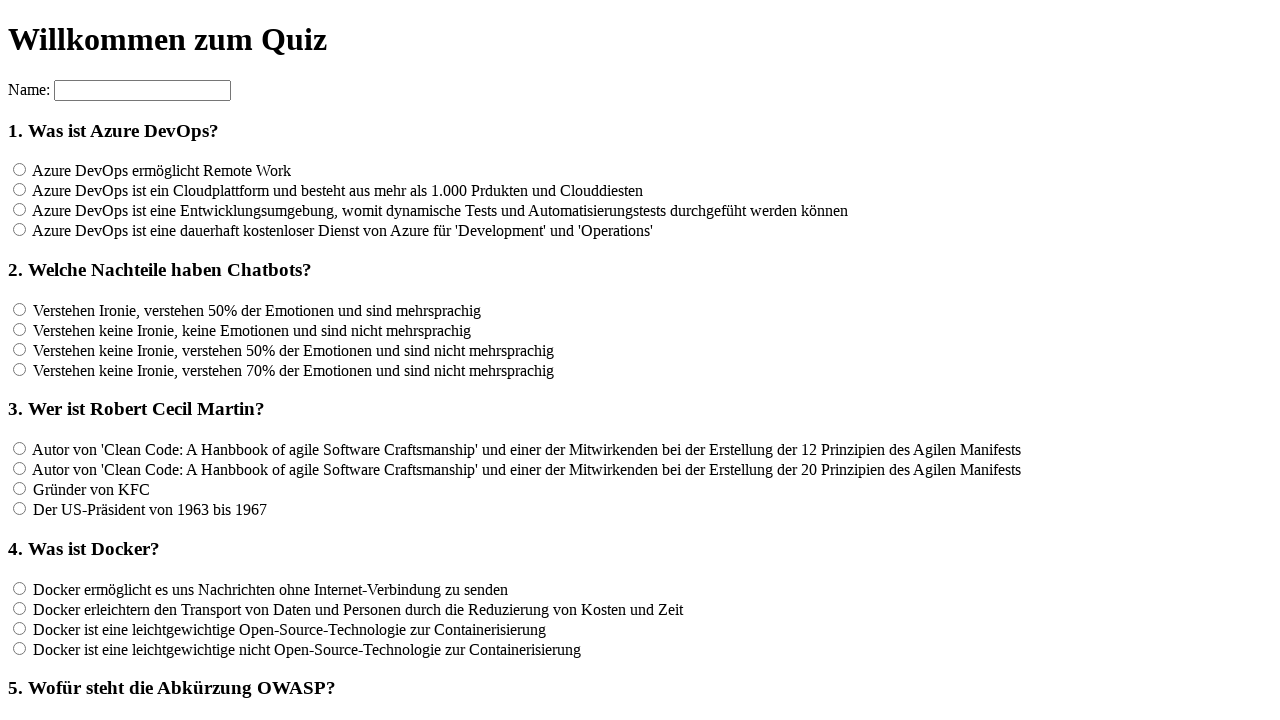

Clicked an answer option for question 1 at (20, 170) on input[name='rf1'] >> nth=0
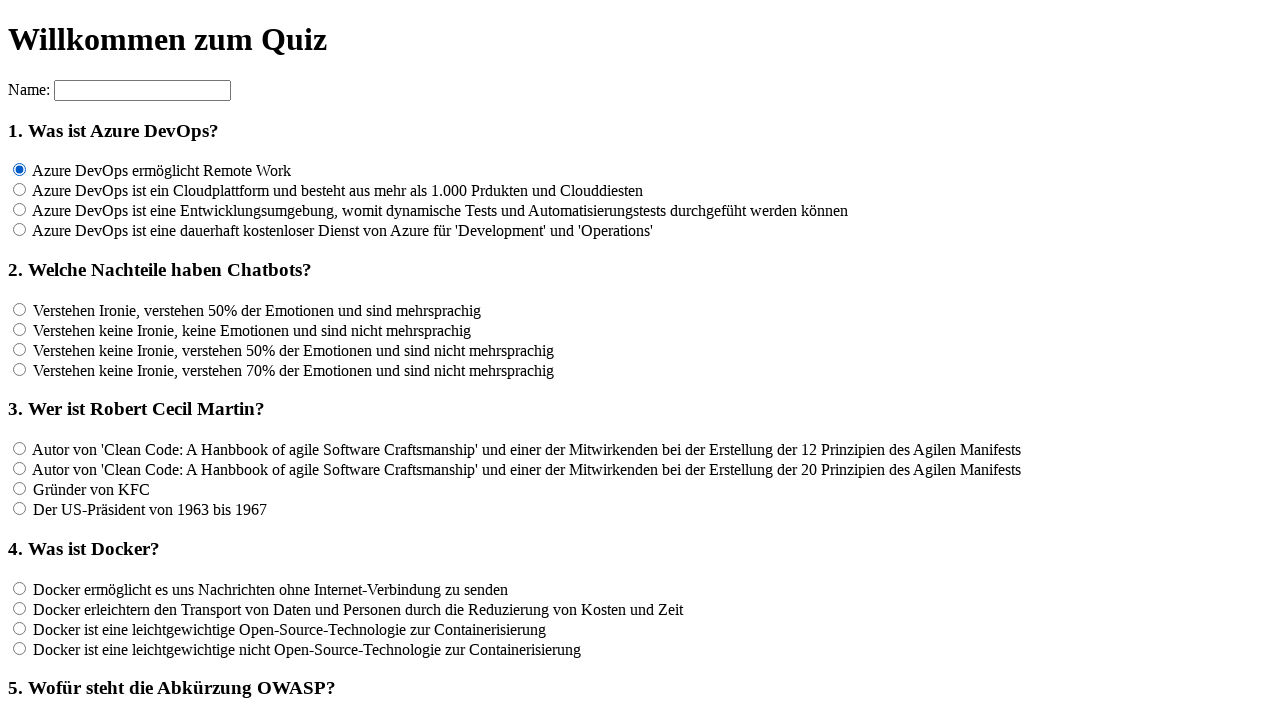

Waited 100ms for page to settle
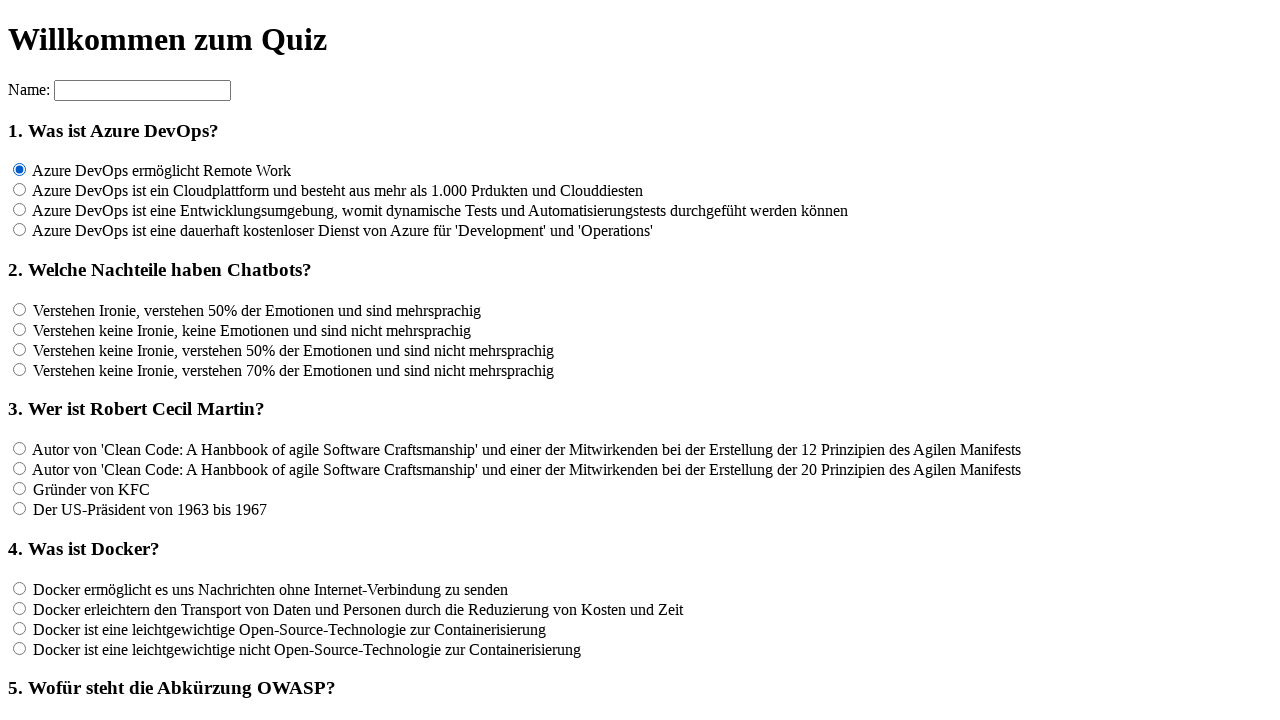

Clicked an answer option for question 1 at (20, 190) on input[name='rf1'] >> nth=1
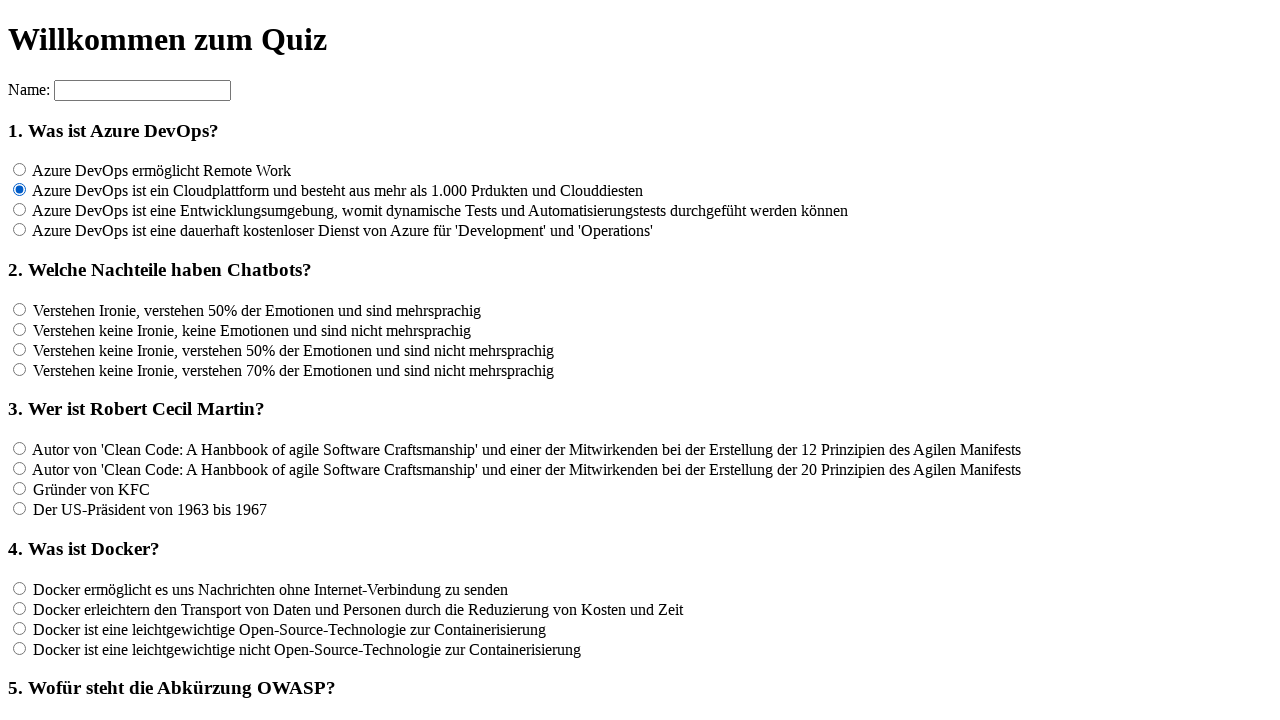

Waited 100ms for page to settle
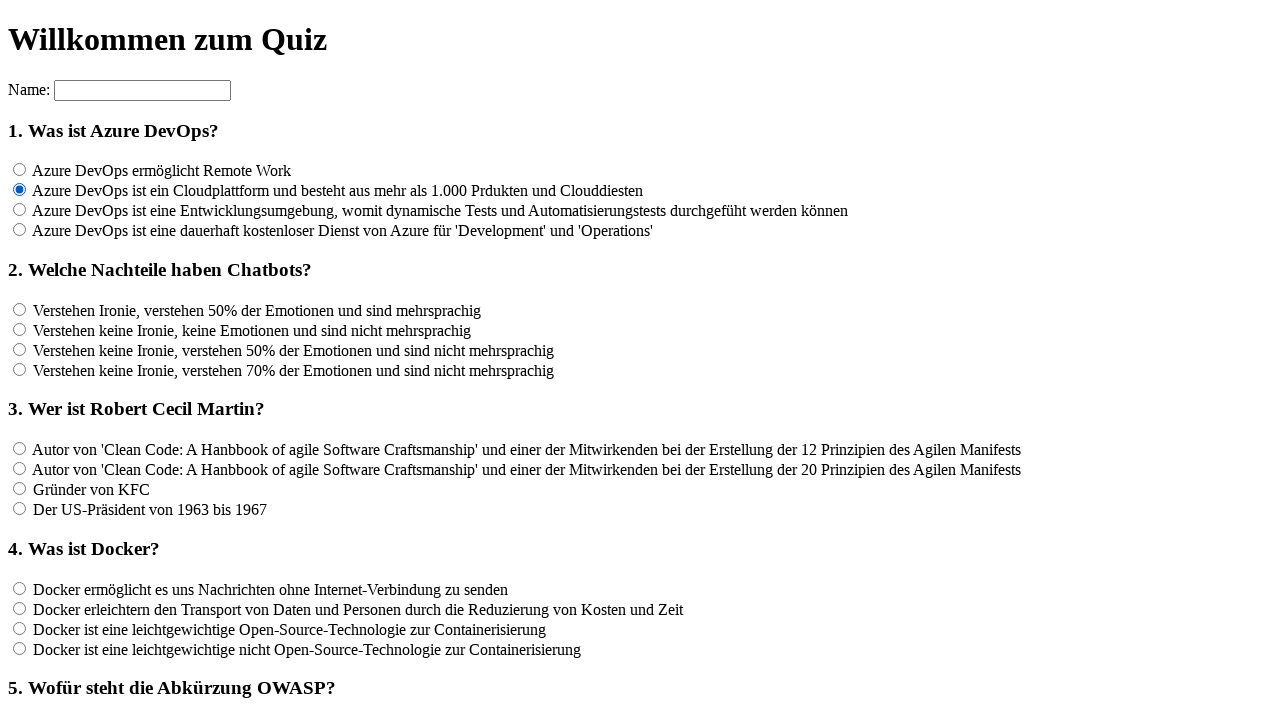

Clicked an answer option for question 1 at (20, 210) on input[name='rf1'] >> nth=2
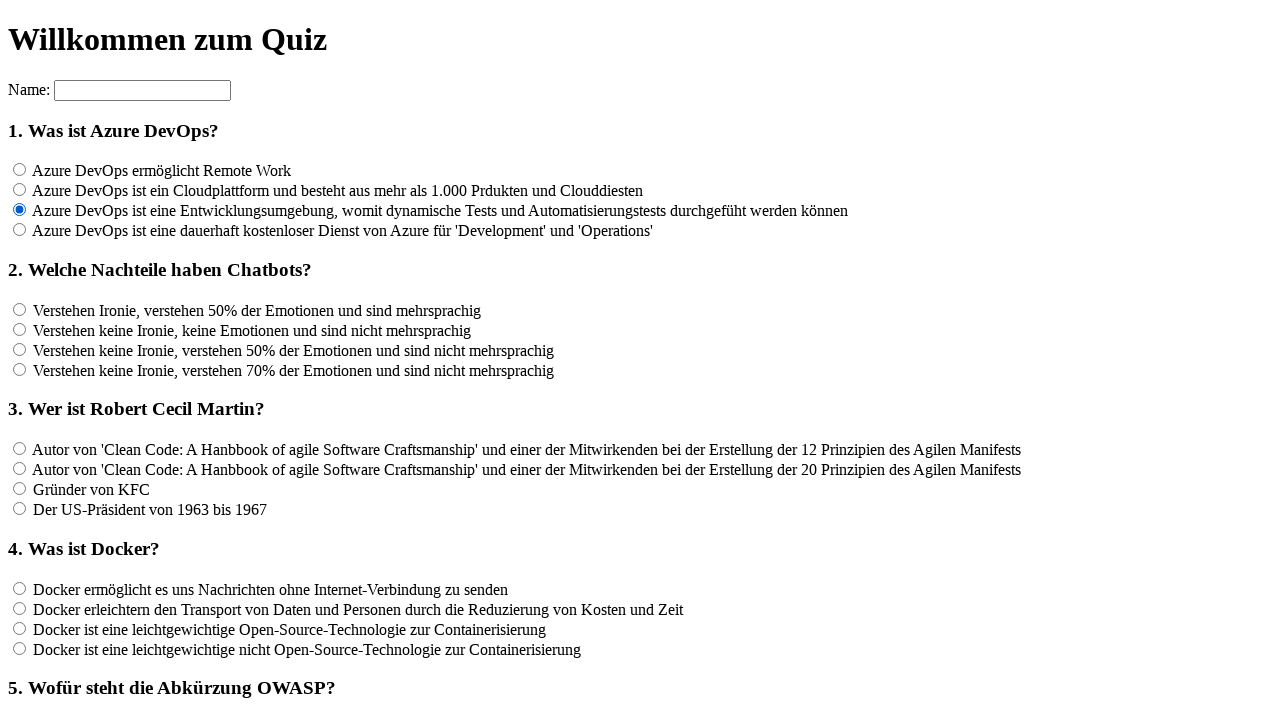

Waited 100ms for page to settle
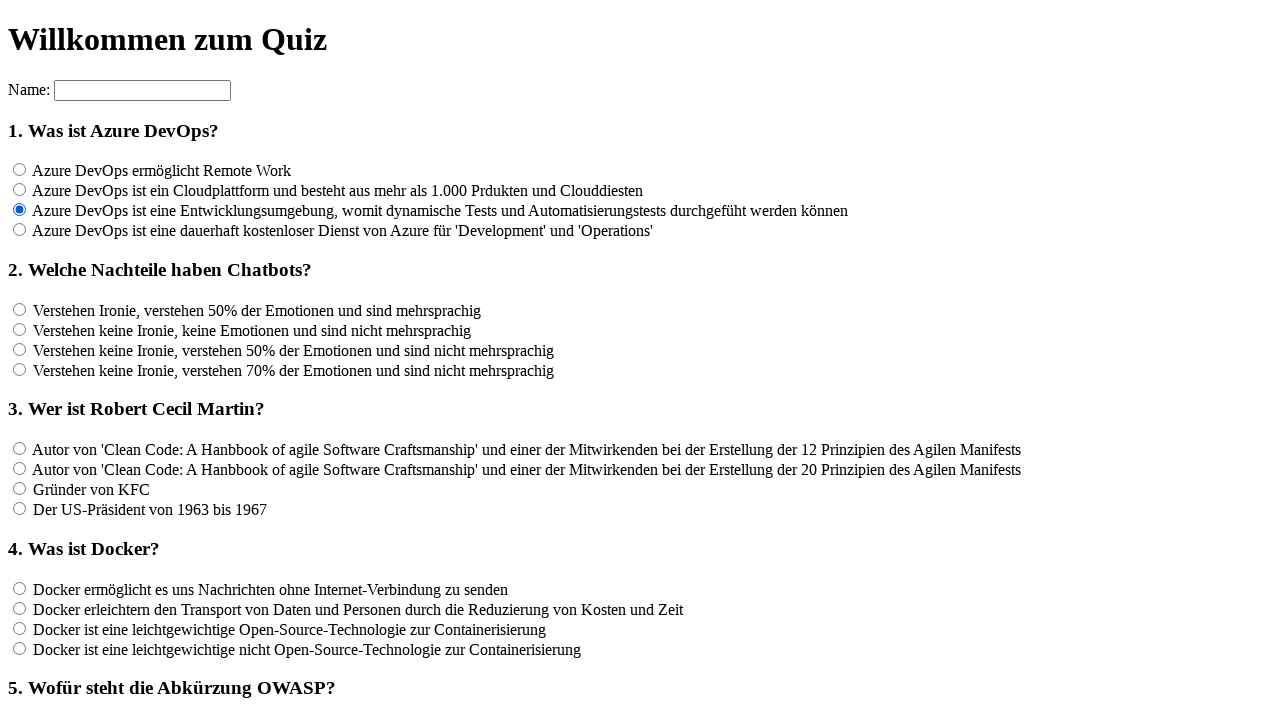

Clicked an answer option for question 1 at (20, 230) on input[name='rf1'] >> nth=3
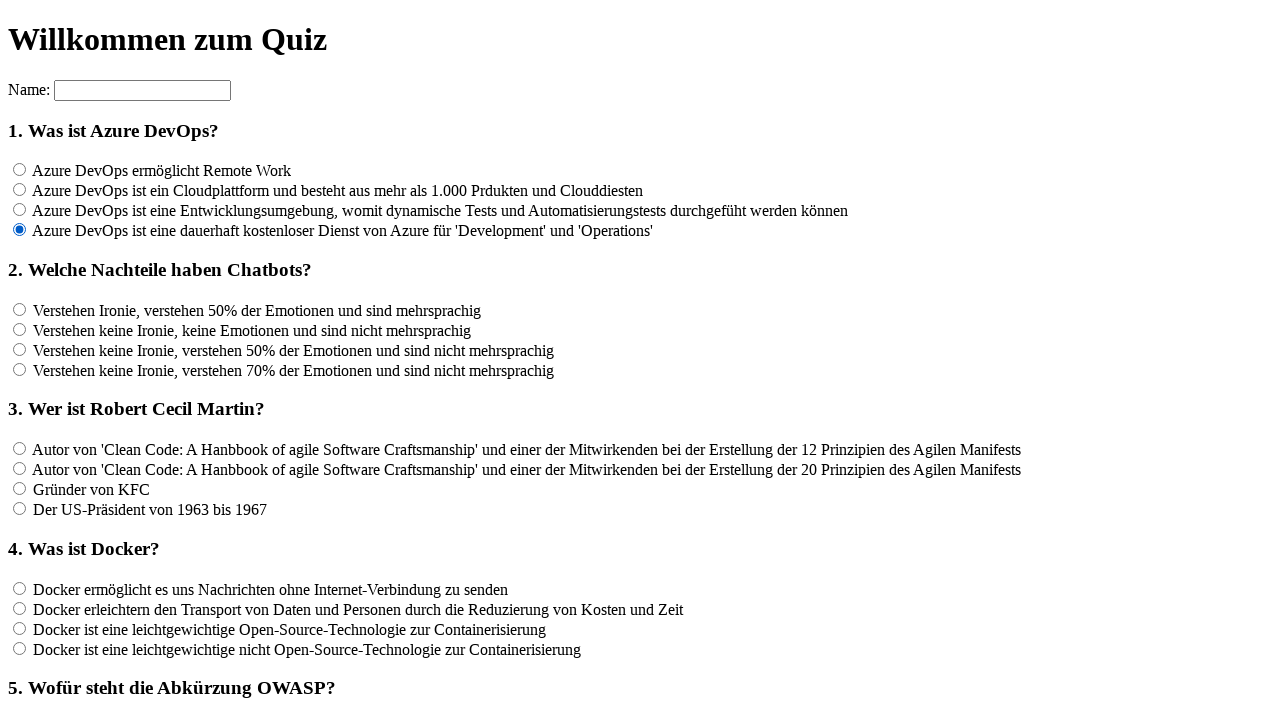

Waited 100ms for page to settle
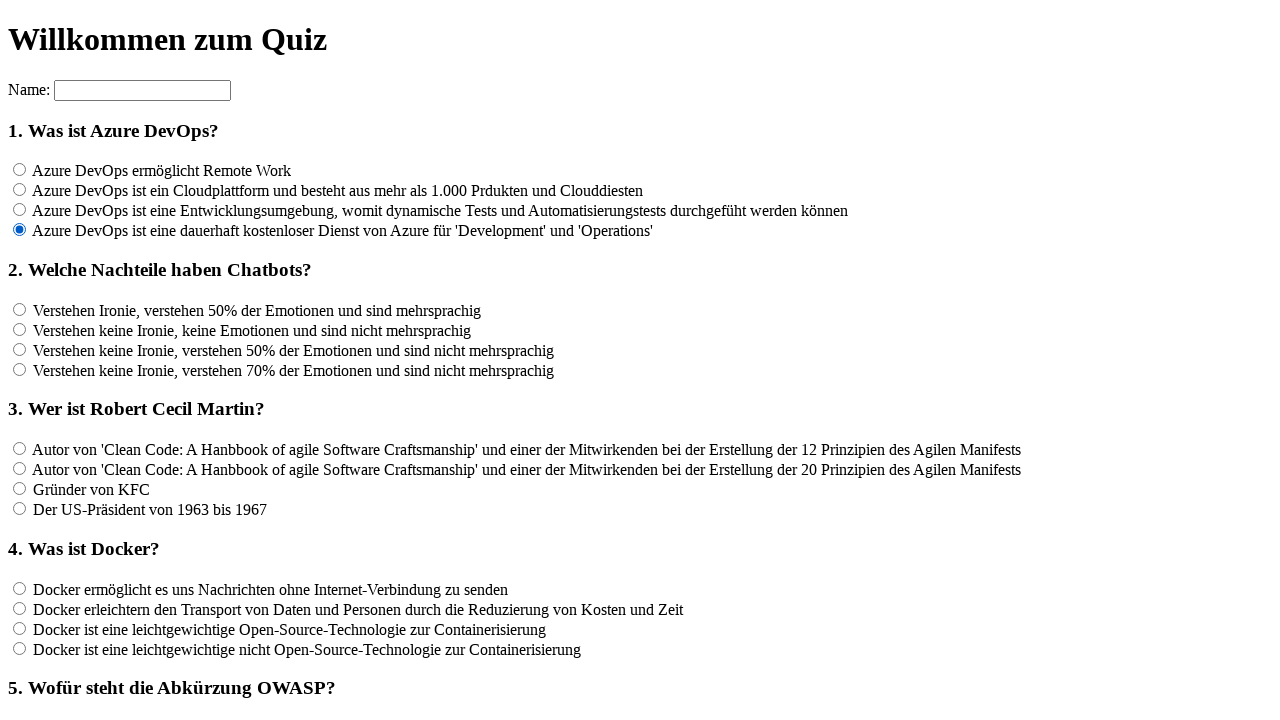

Retrieved 4 answer options for question 2
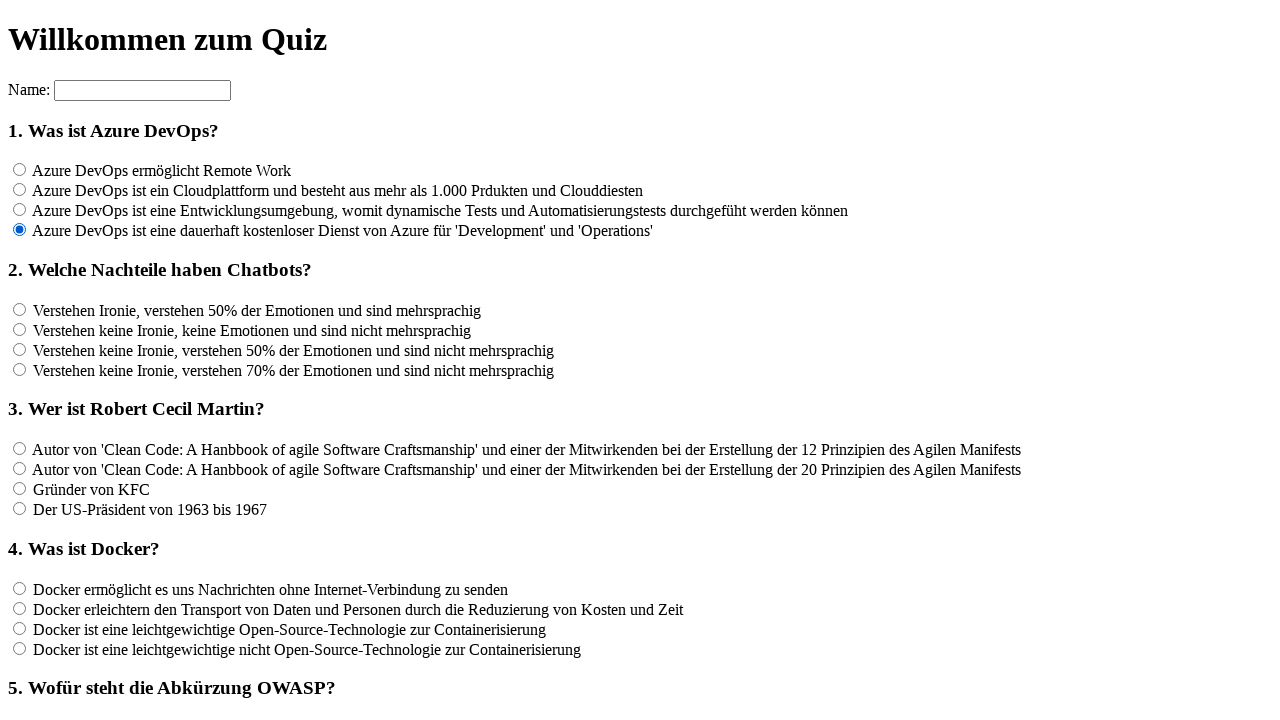

Clicked an answer option for question 2 at (20, 309) on input[name='rf2'] >> nth=0
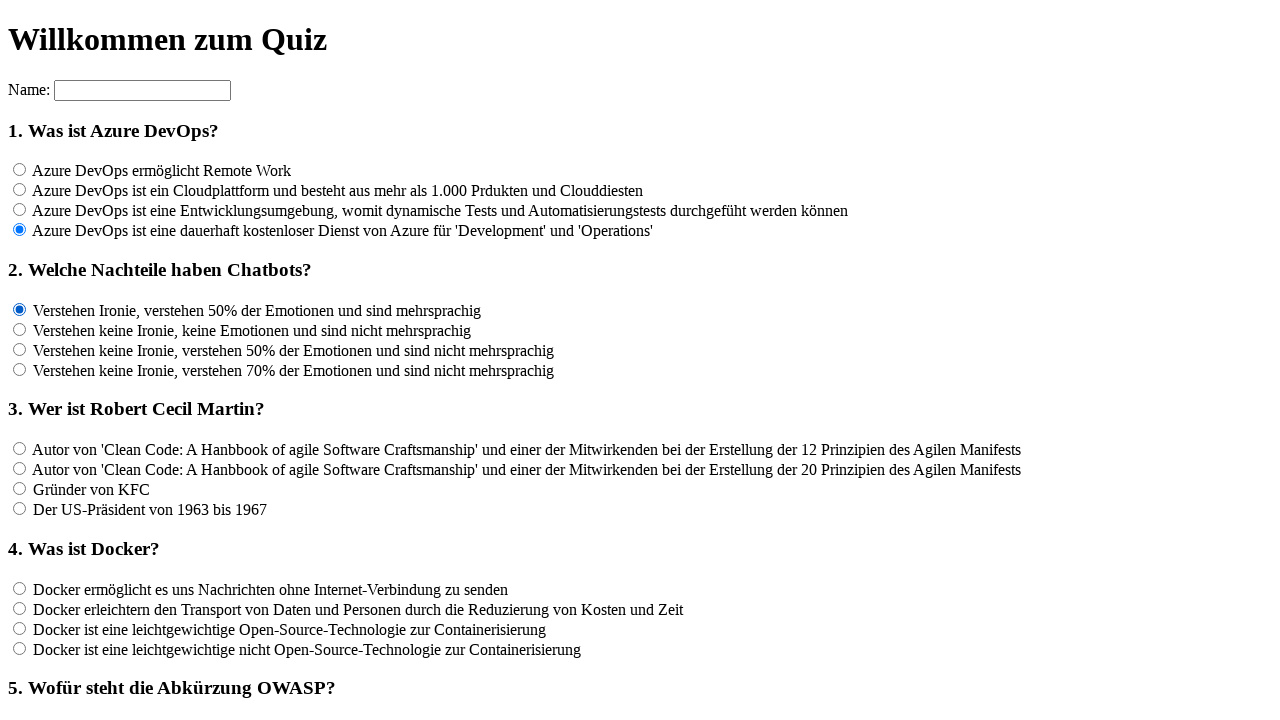

Waited 100ms for page to settle
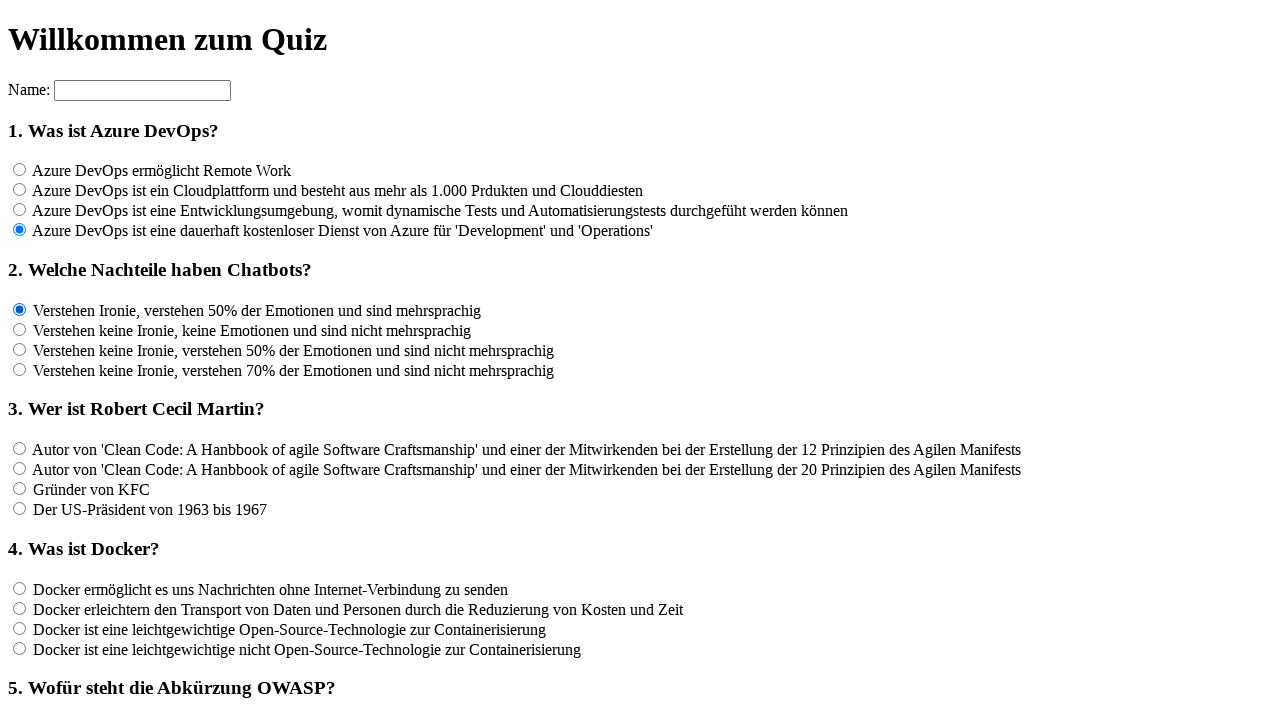

Clicked an answer option for question 2 at (20, 329) on input[name='rf2'] >> nth=1
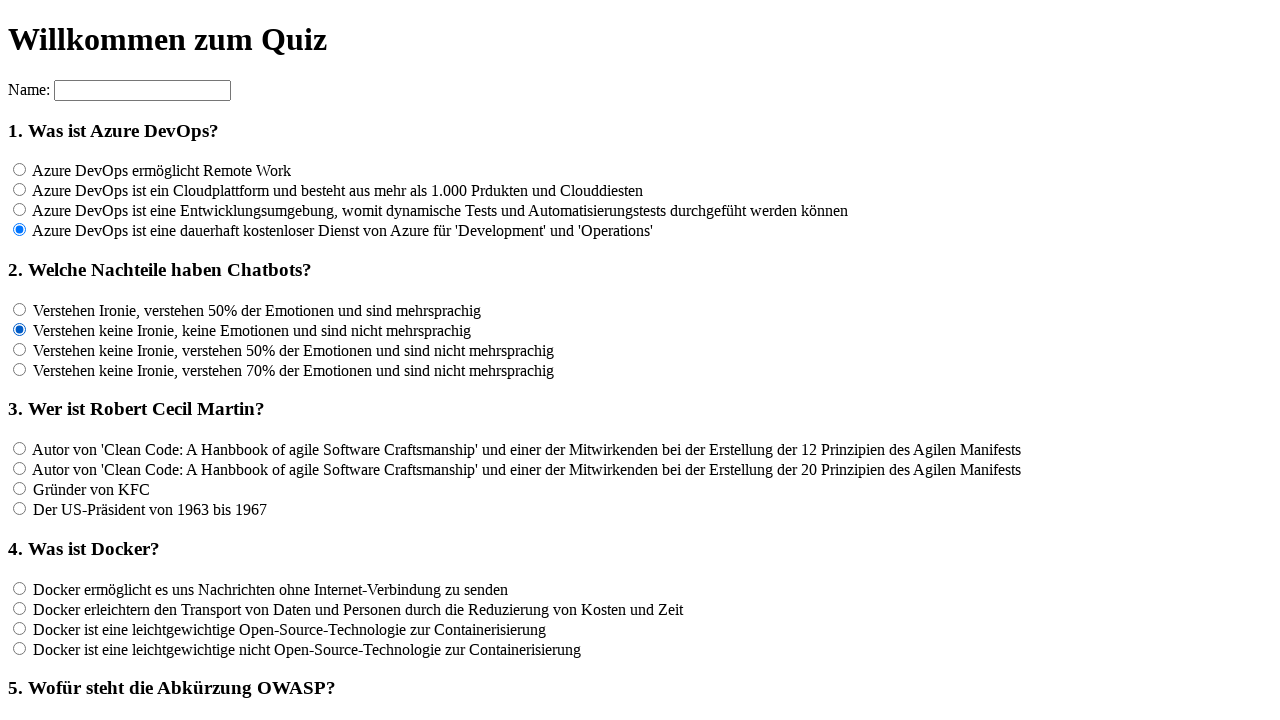

Waited 100ms for page to settle
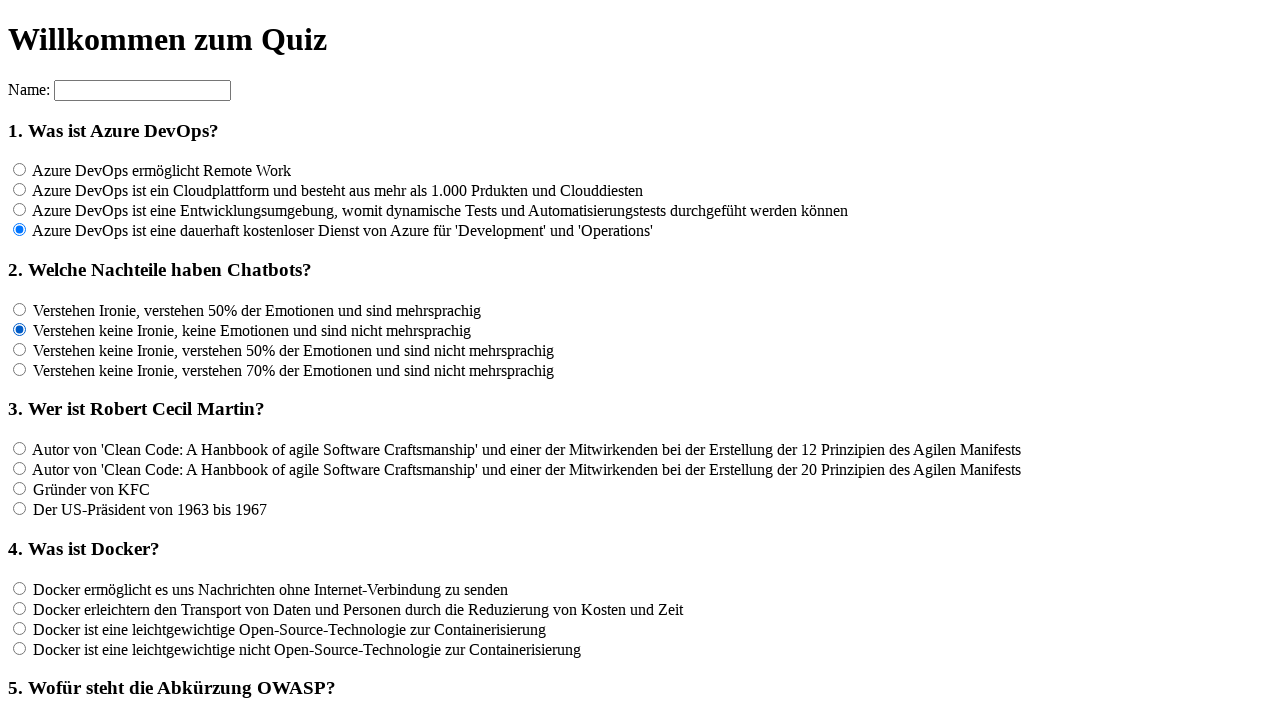

Clicked an answer option for question 2 at (20, 349) on input[name='rf2'] >> nth=2
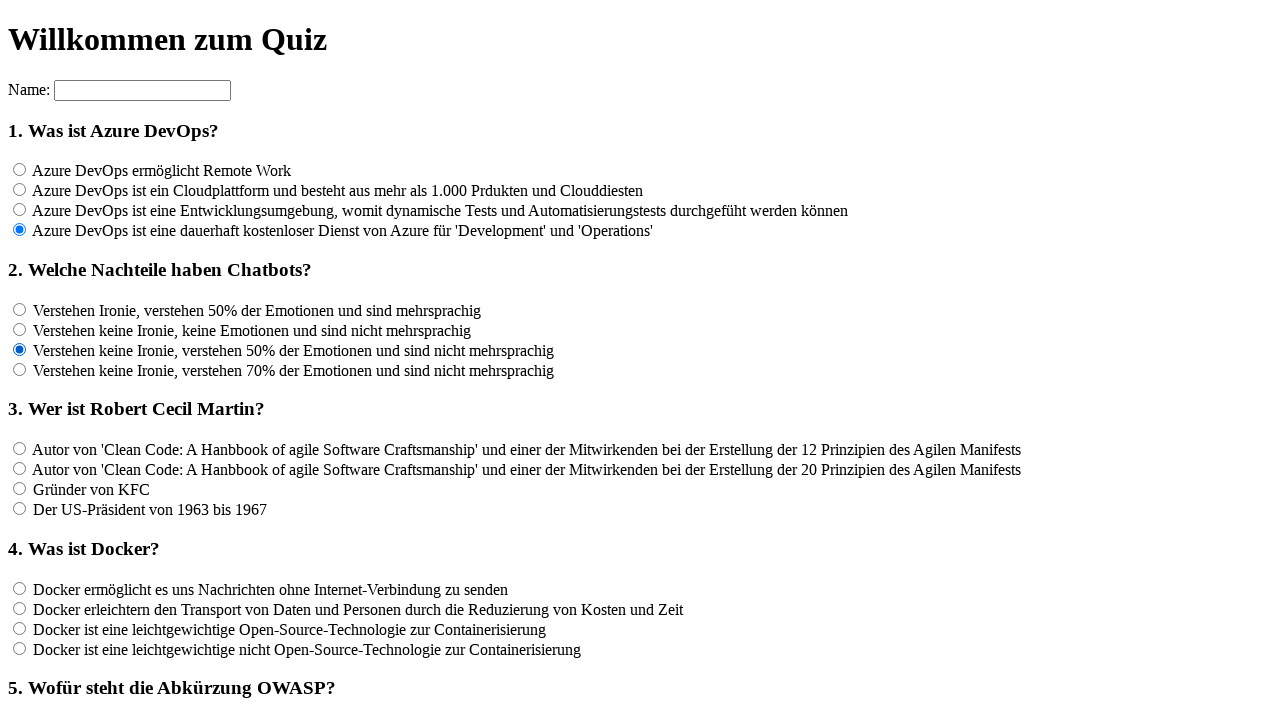

Waited 100ms for page to settle
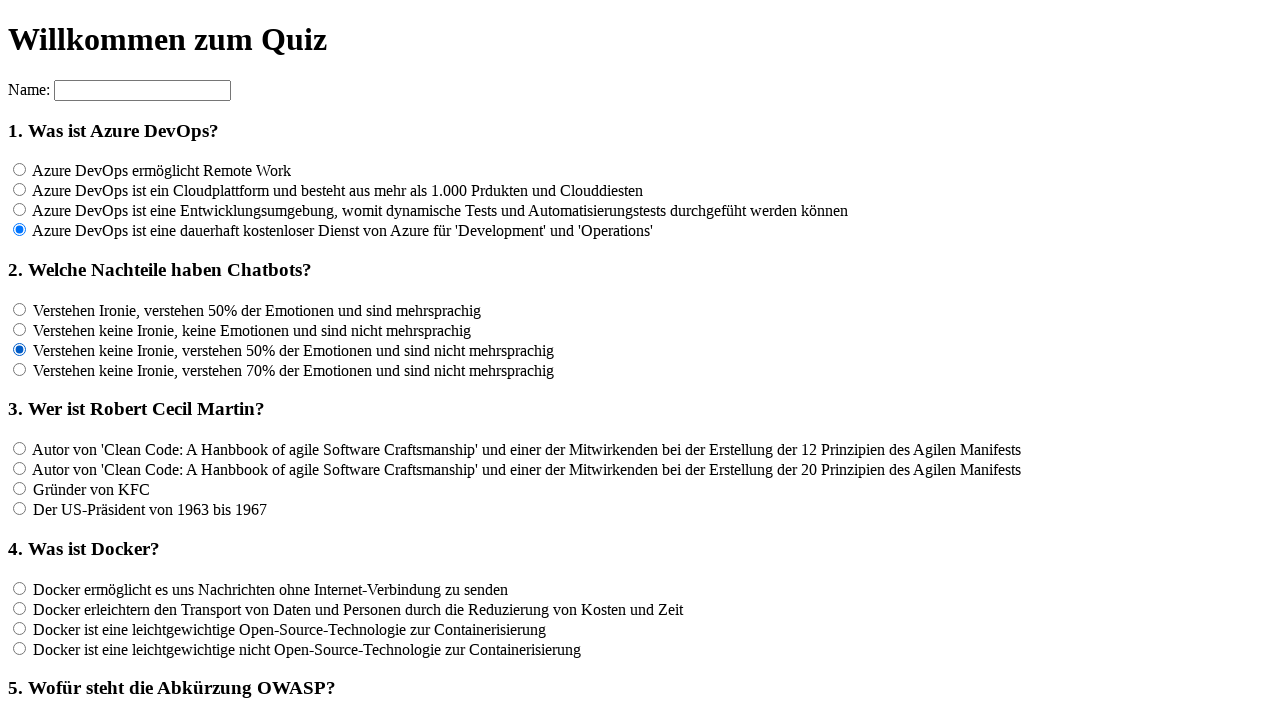

Clicked an answer option for question 2 at (20, 369) on input[name='rf2'] >> nth=3
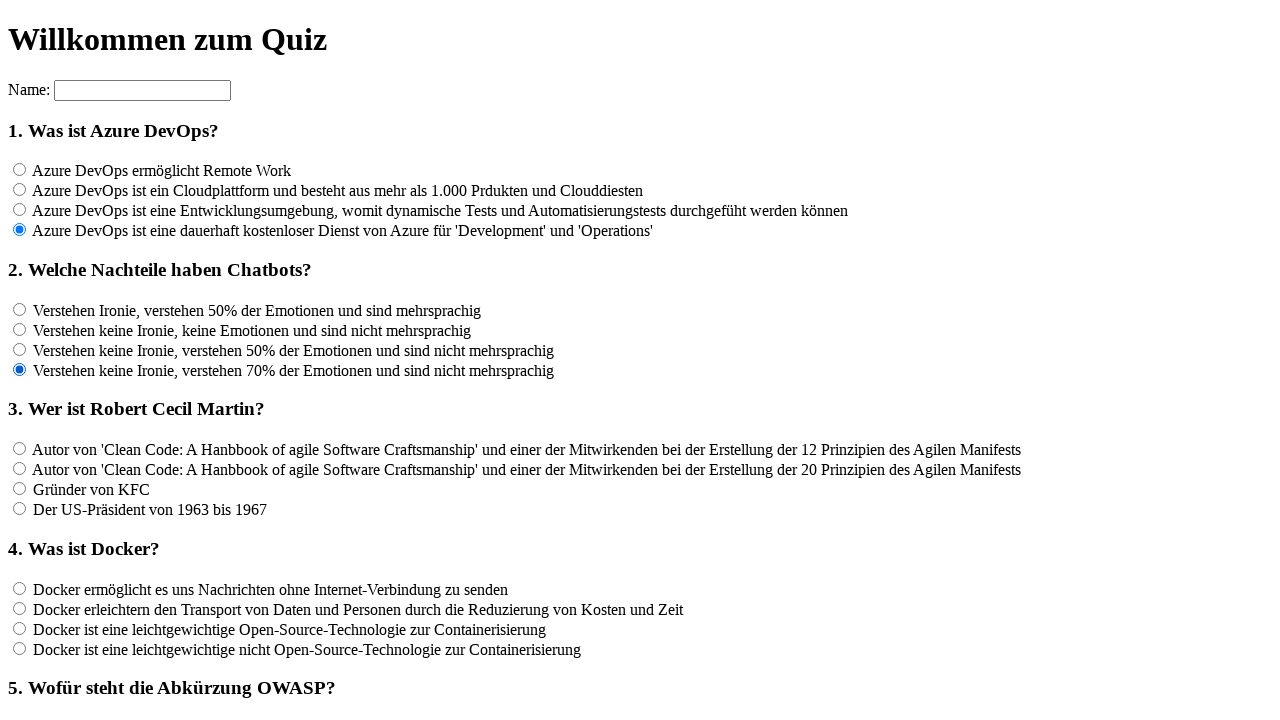

Waited 100ms for page to settle
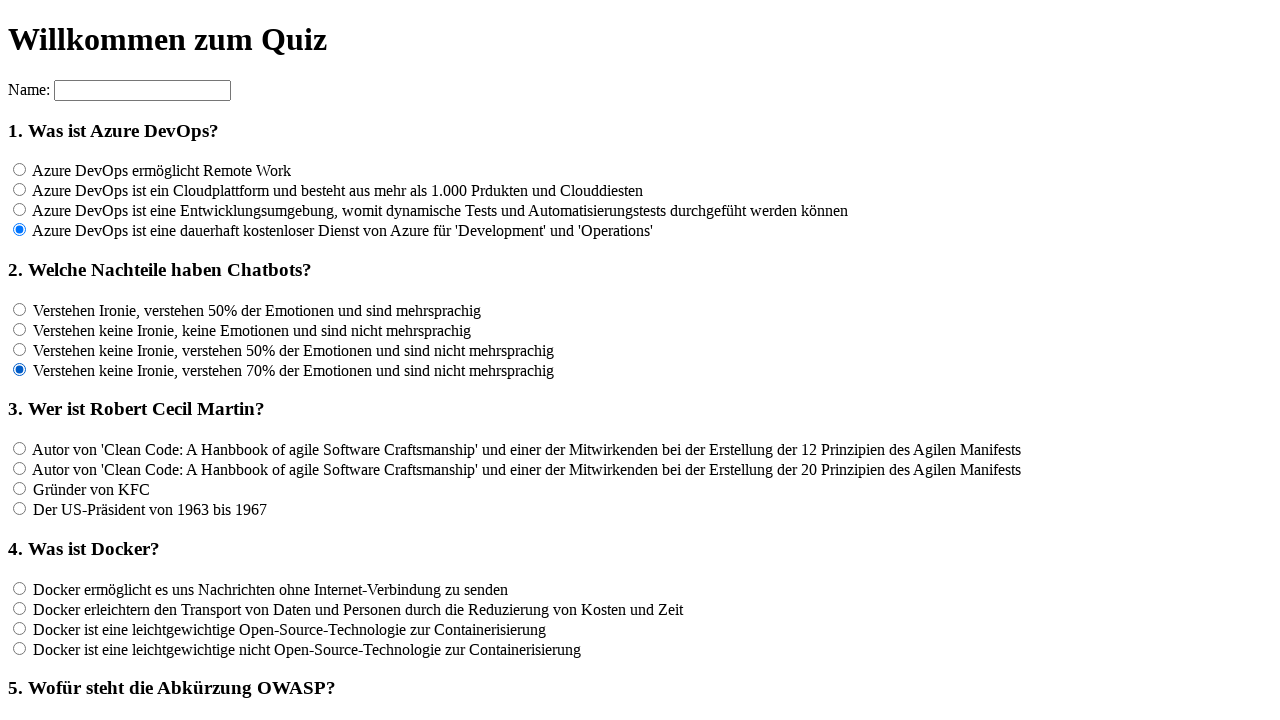

Retrieved 4 answer options for question 3
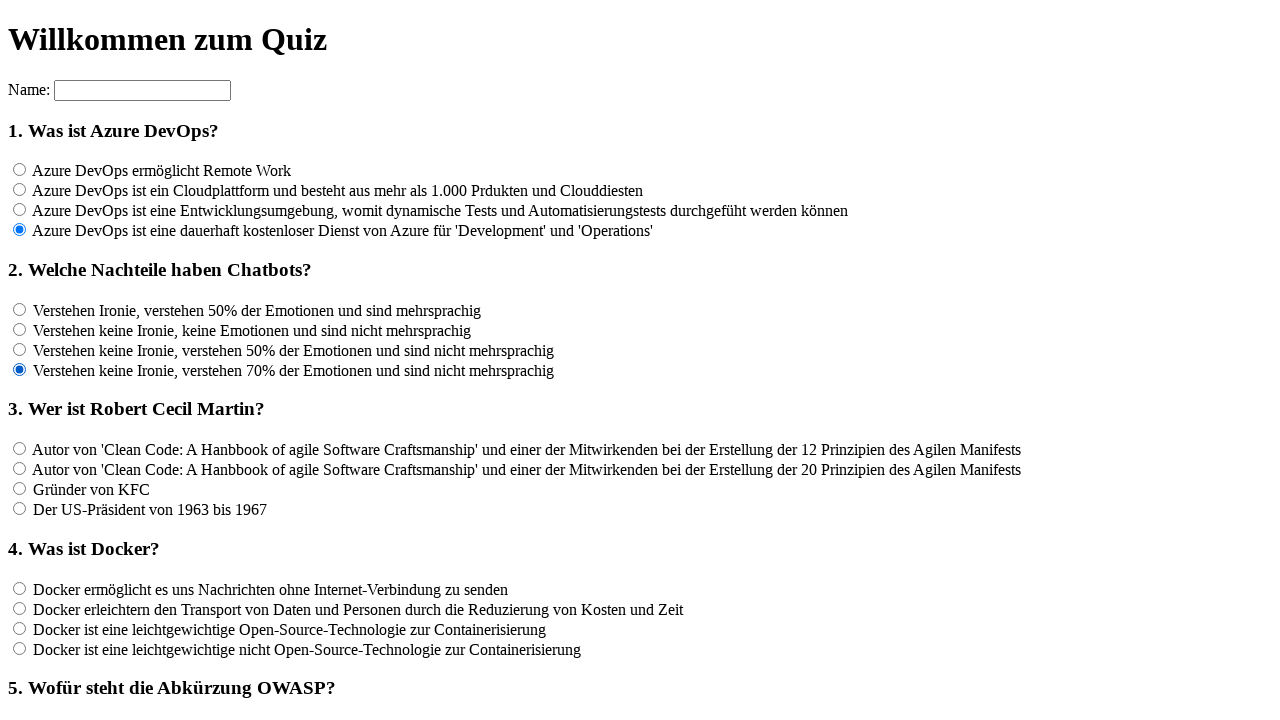

Clicked an answer option for question 3 at (20, 449) on input[name='rf3'] >> nth=0
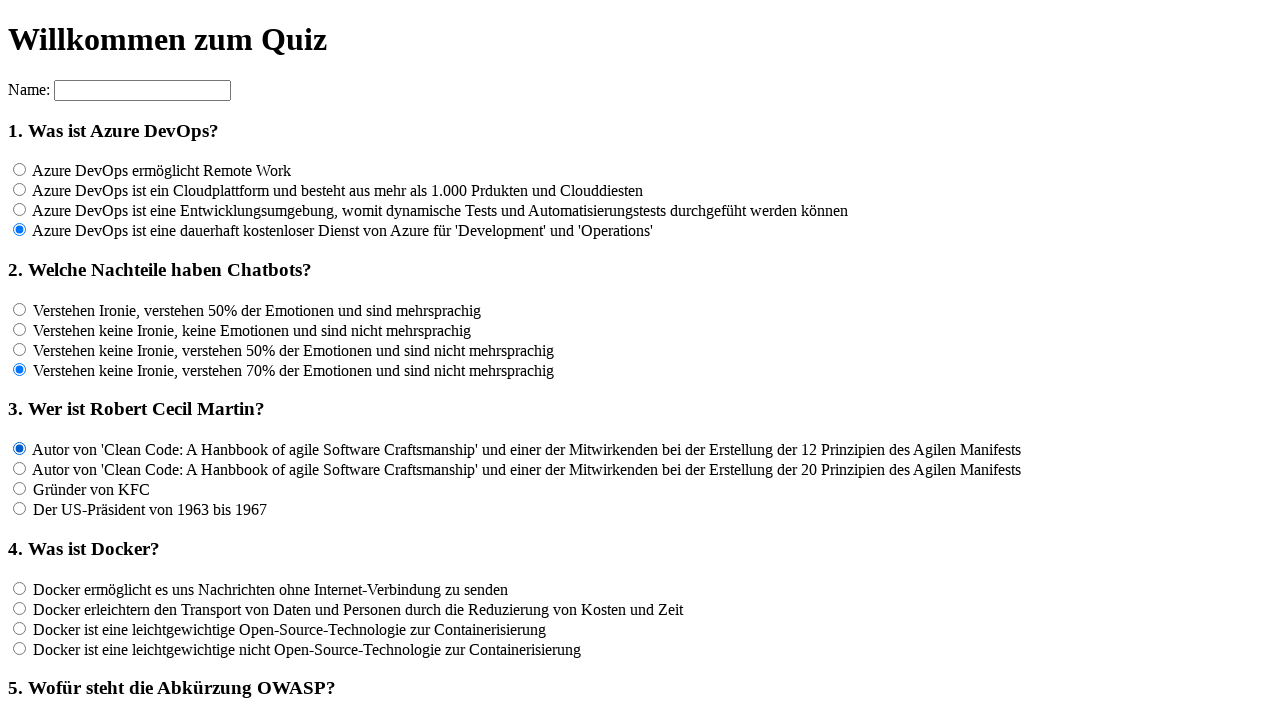

Waited 100ms for page to settle
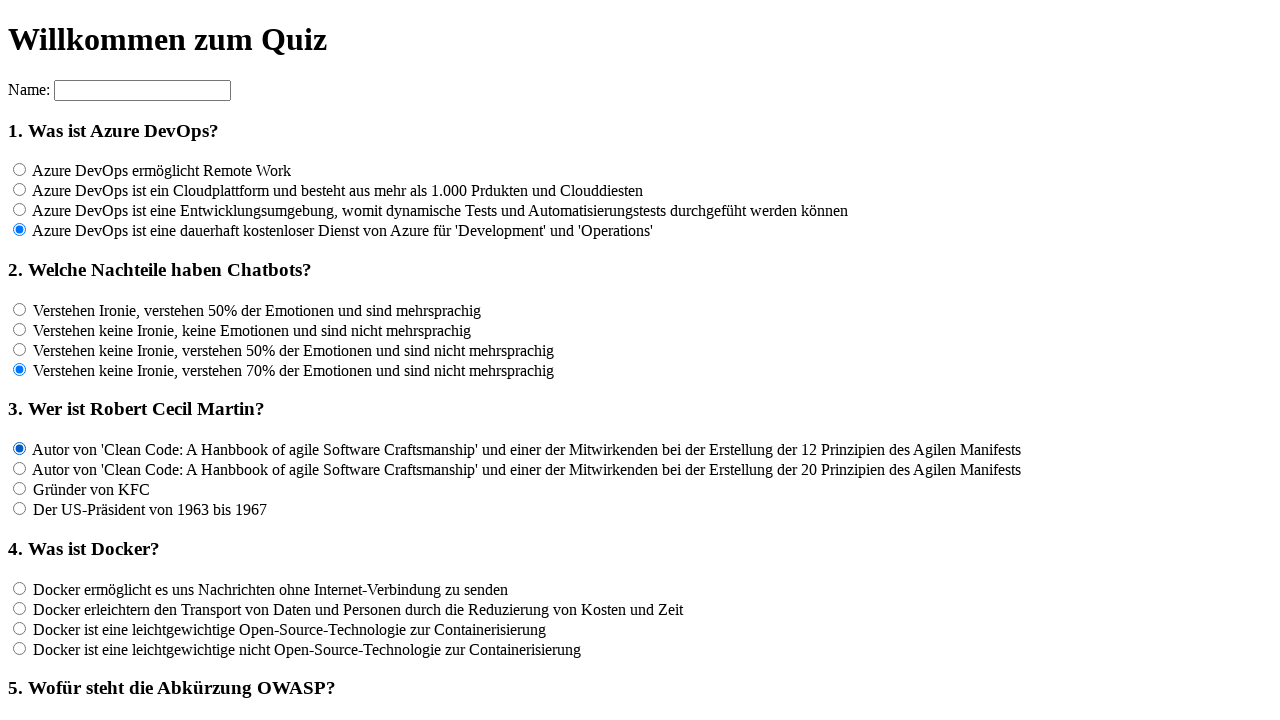

Clicked an answer option for question 3 at (20, 469) on input[name='rf3'] >> nth=1
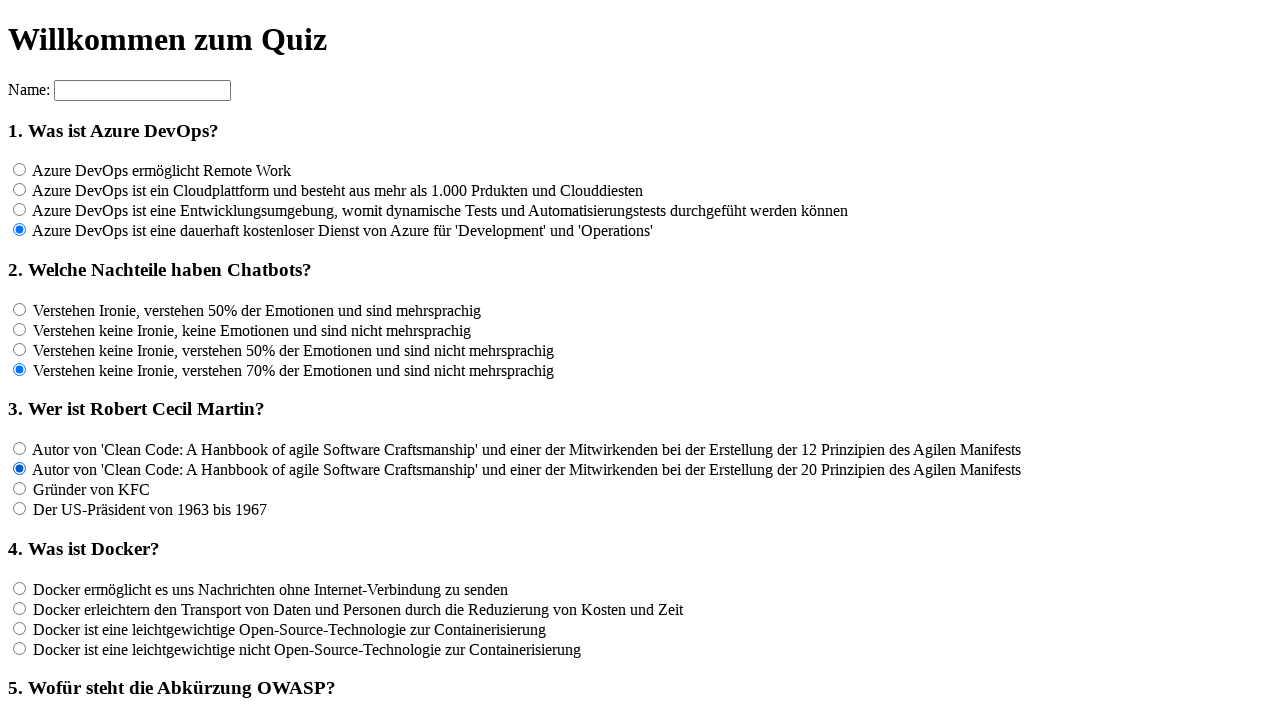

Waited 100ms for page to settle
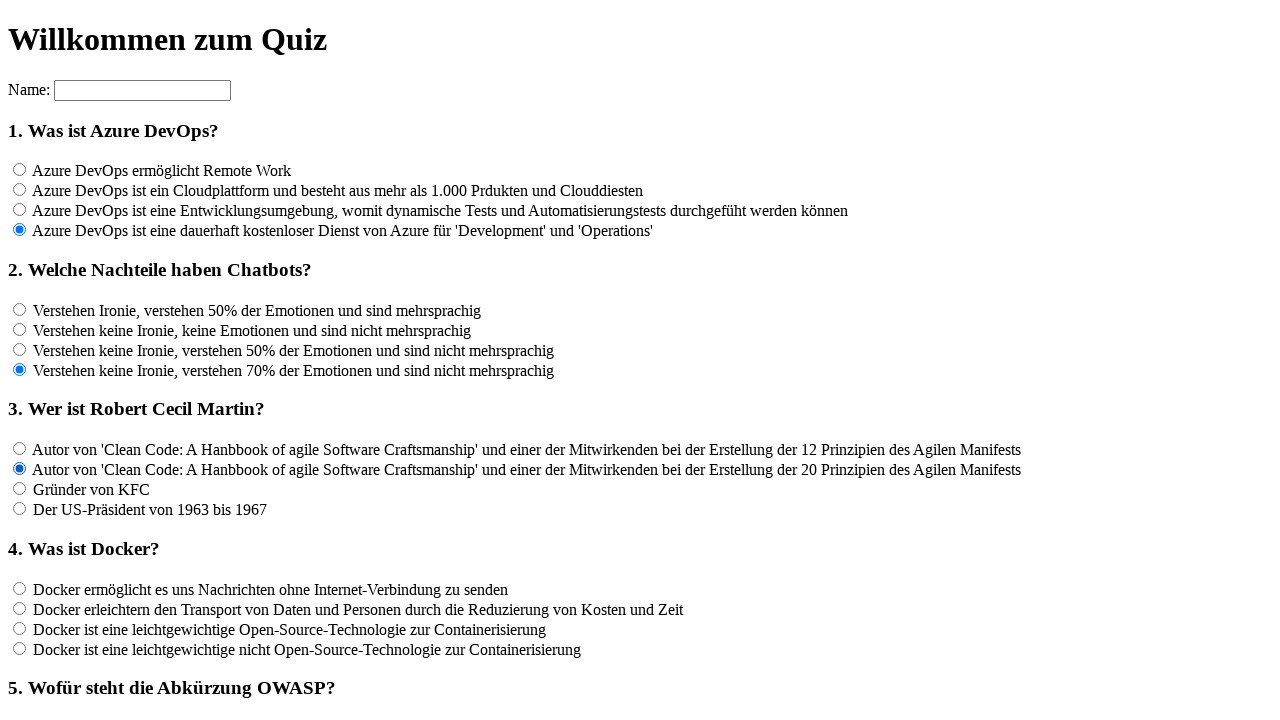

Clicked an answer option for question 3 at (20, 489) on input[name='rf3'] >> nth=2
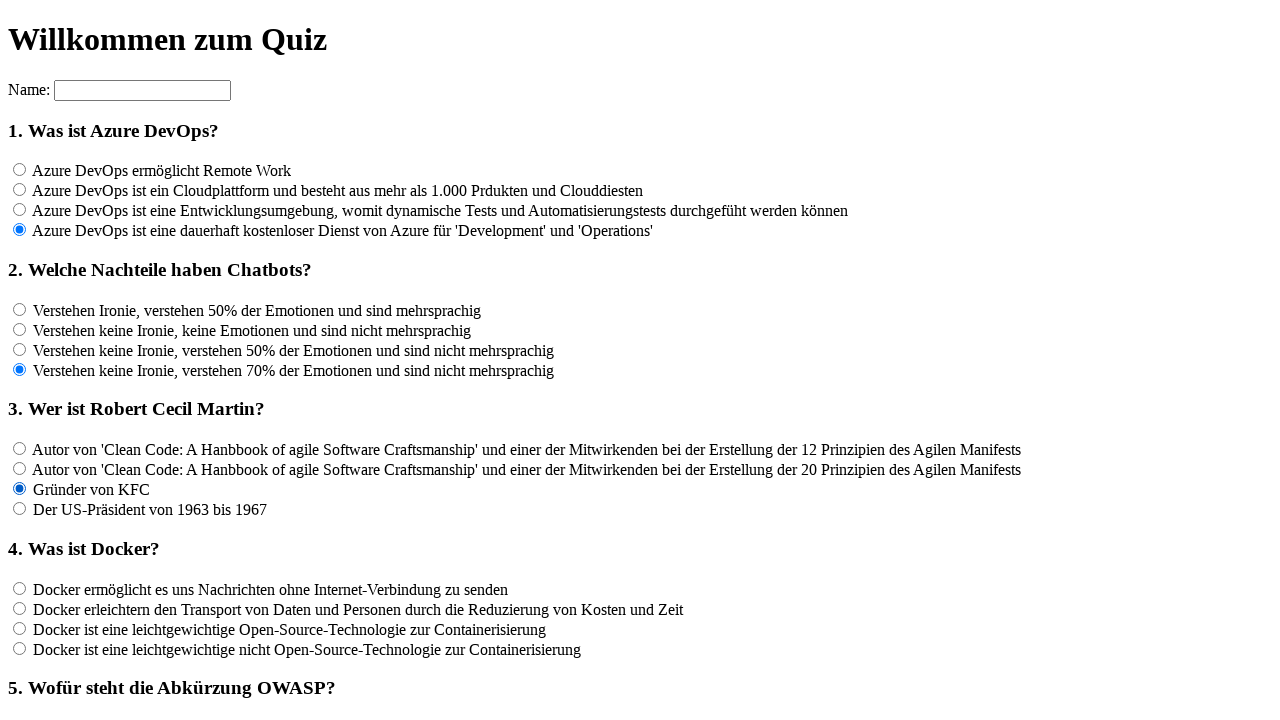

Waited 100ms for page to settle
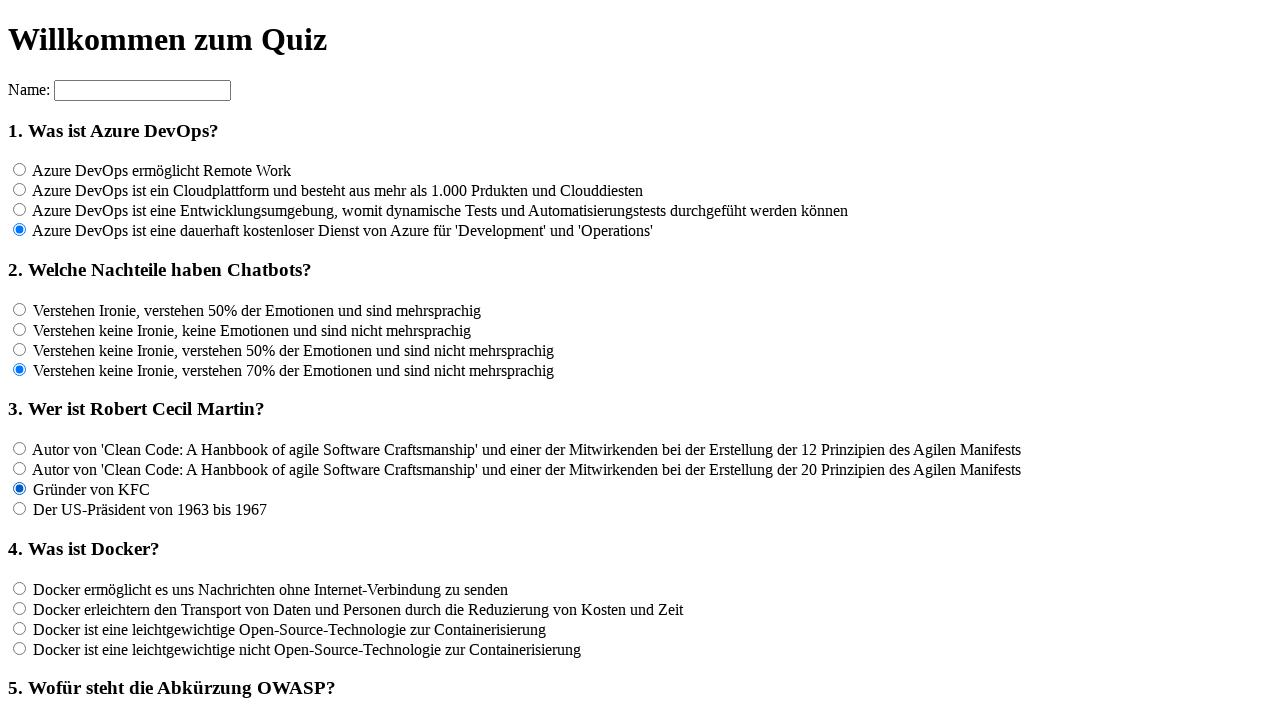

Clicked an answer option for question 3 at (20, 509) on input[name='rf3'] >> nth=3
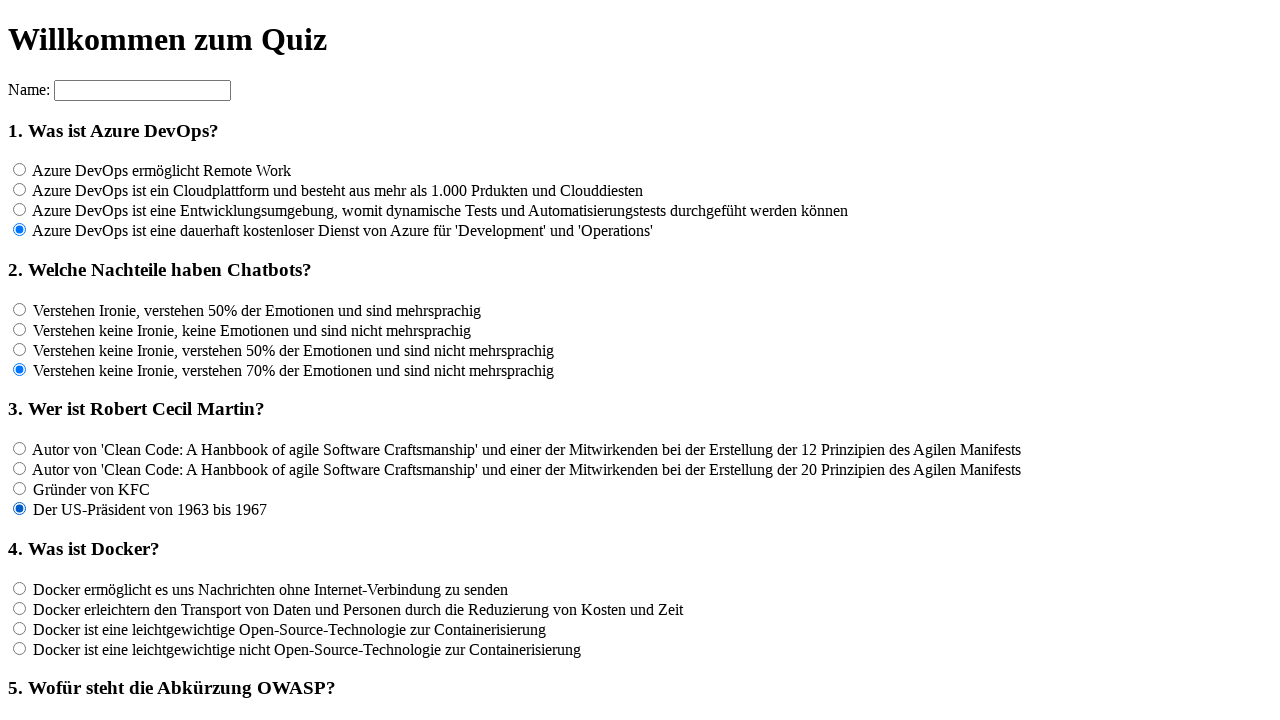

Waited 100ms for page to settle
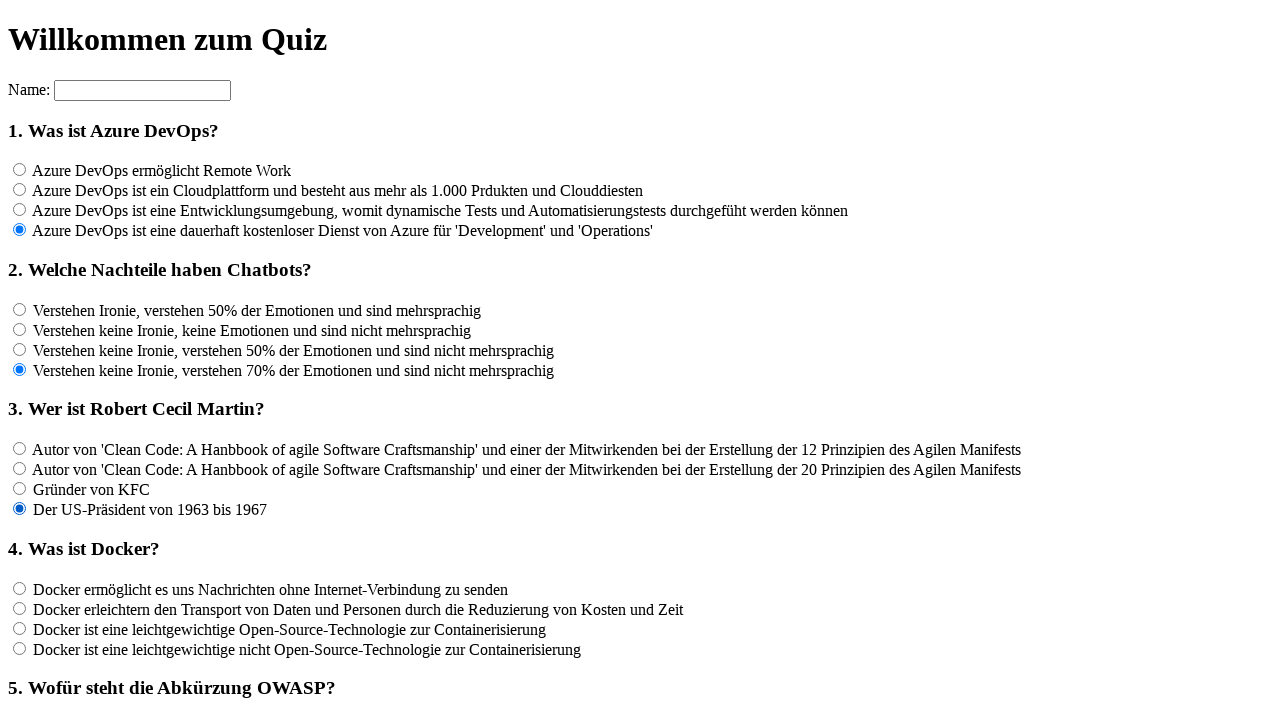

Retrieved 4 answer options for question 4
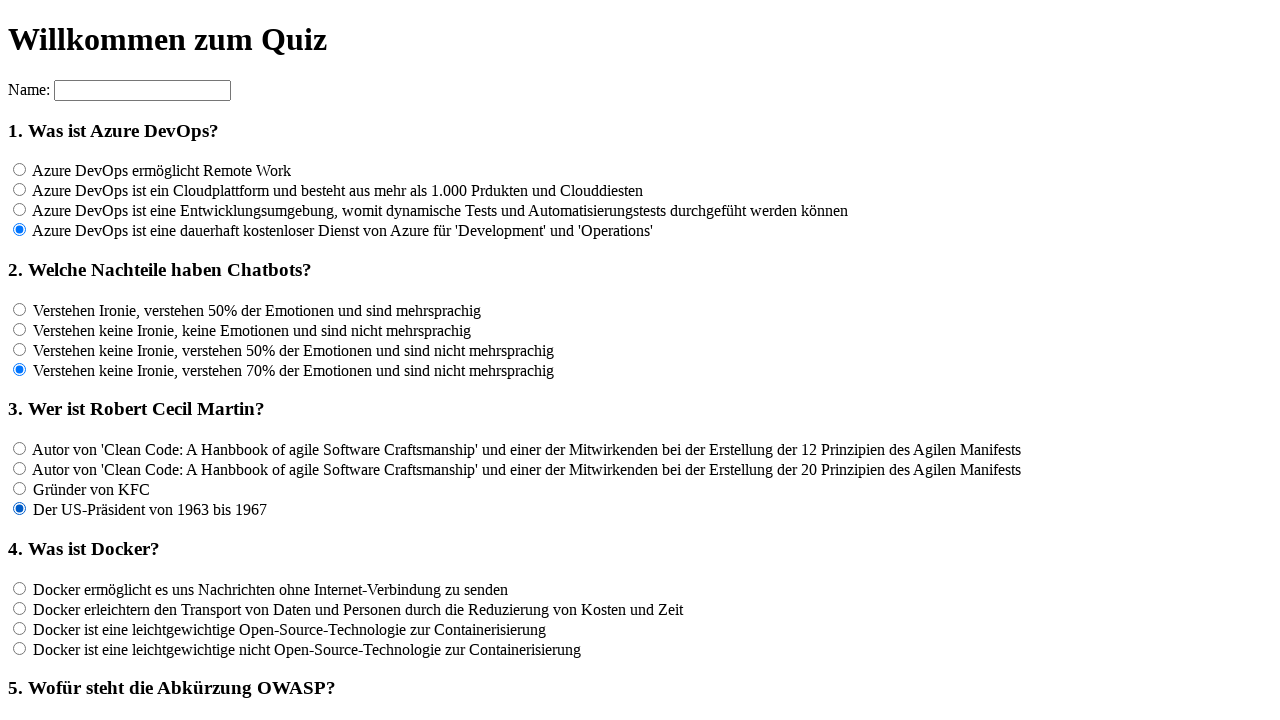

Clicked an answer option for question 4 at (20, 588) on input[name='rf4'] >> nth=0
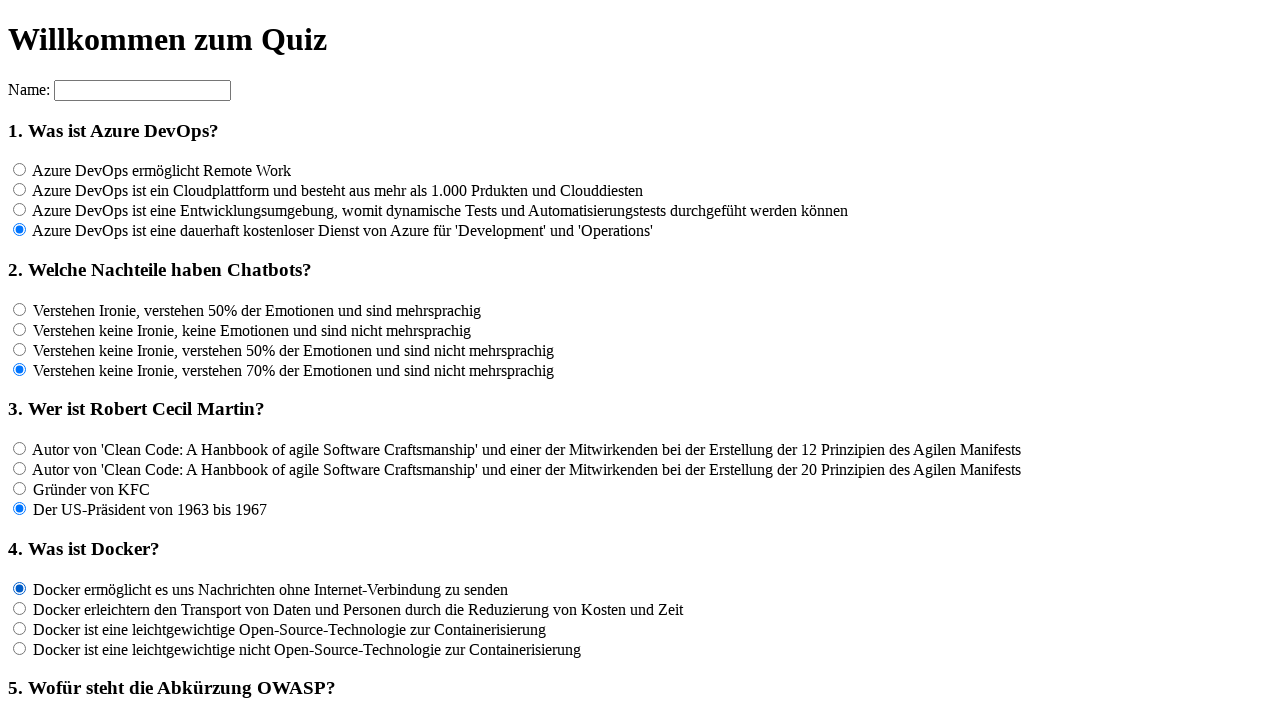

Waited 100ms for page to settle
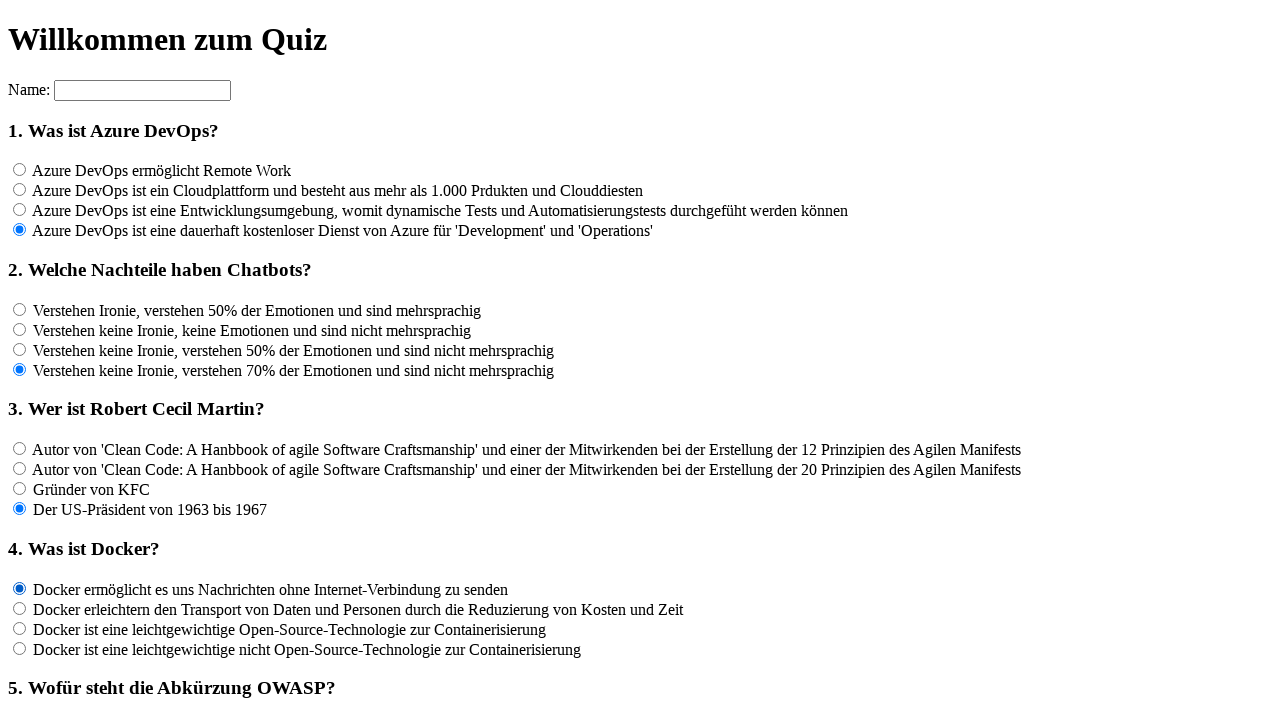

Clicked an answer option for question 4 at (20, 608) on input[name='rf4'] >> nth=1
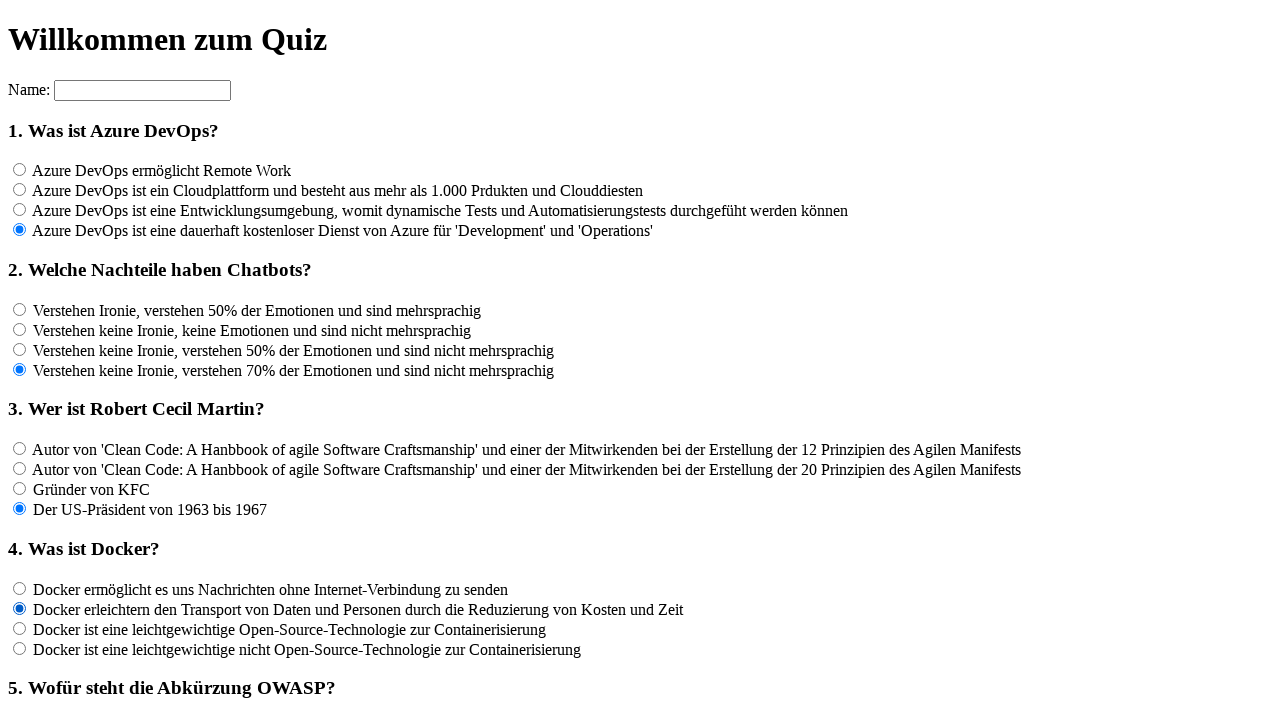

Waited 100ms for page to settle
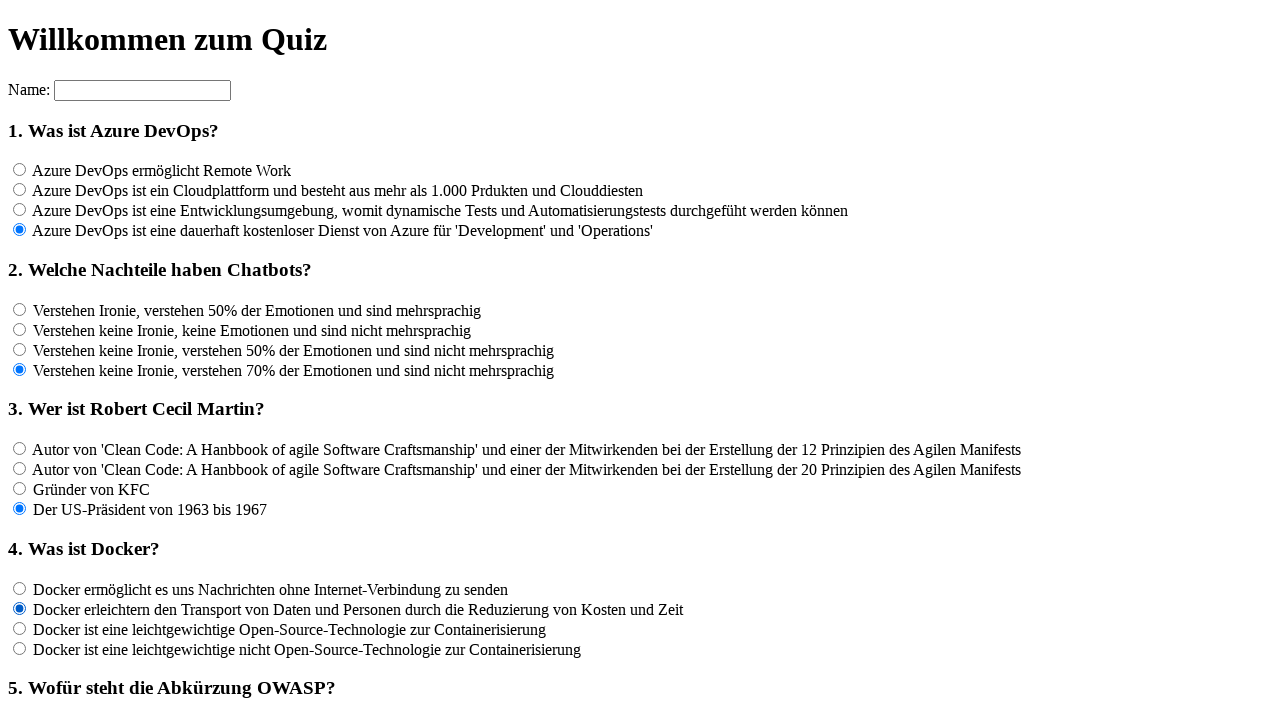

Clicked an answer option for question 4 at (20, 628) on input[name='rf4'] >> nth=2
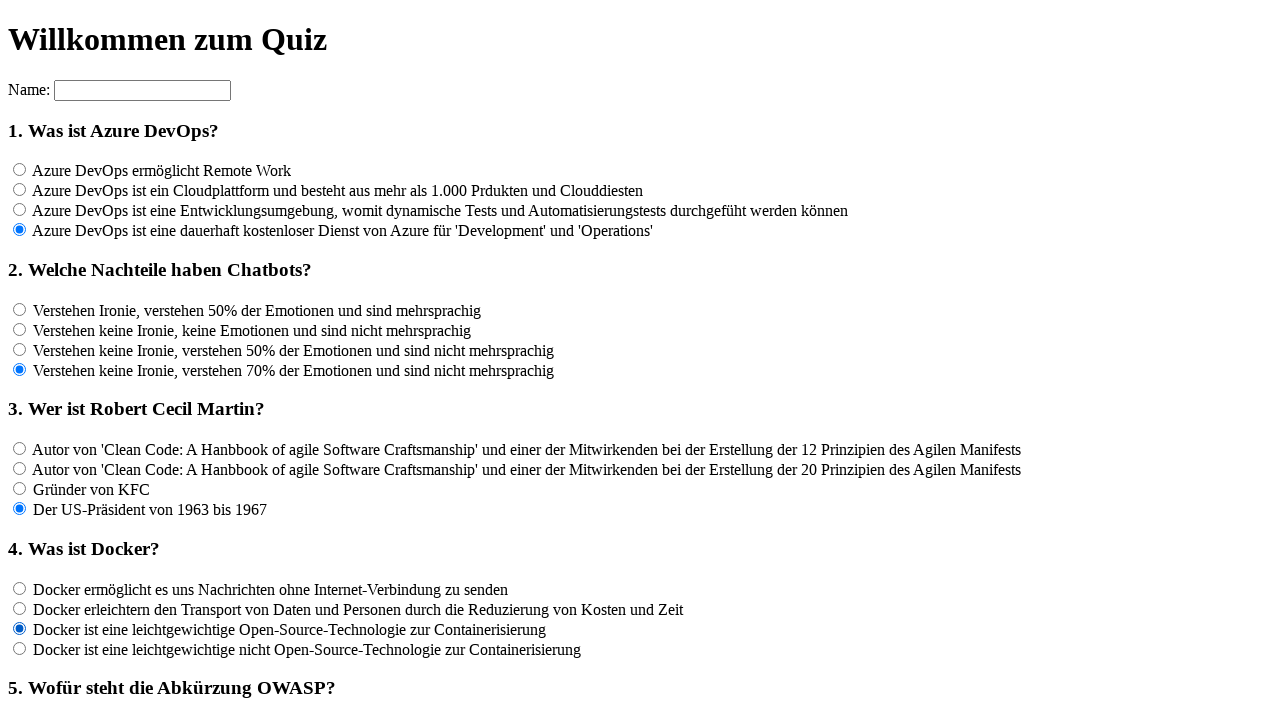

Waited 100ms for page to settle
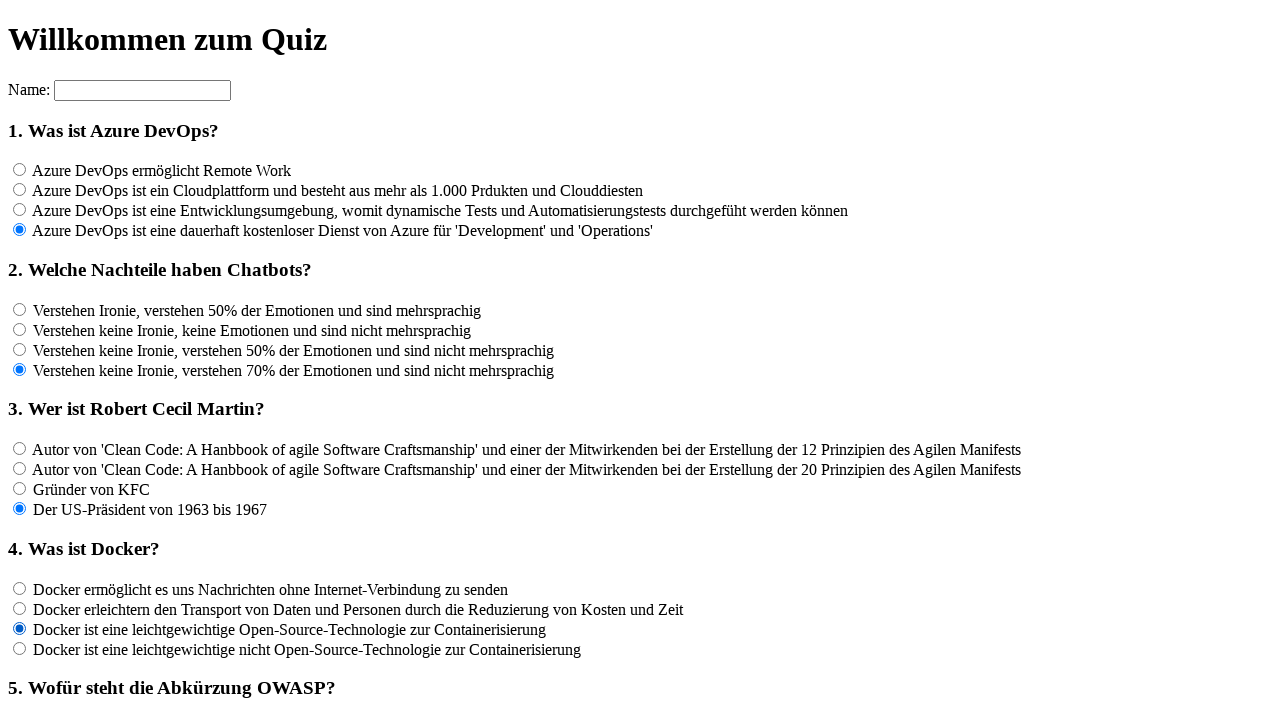

Clicked an answer option for question 4 at (20, 648) on input[name='rf4'] >> nth=3
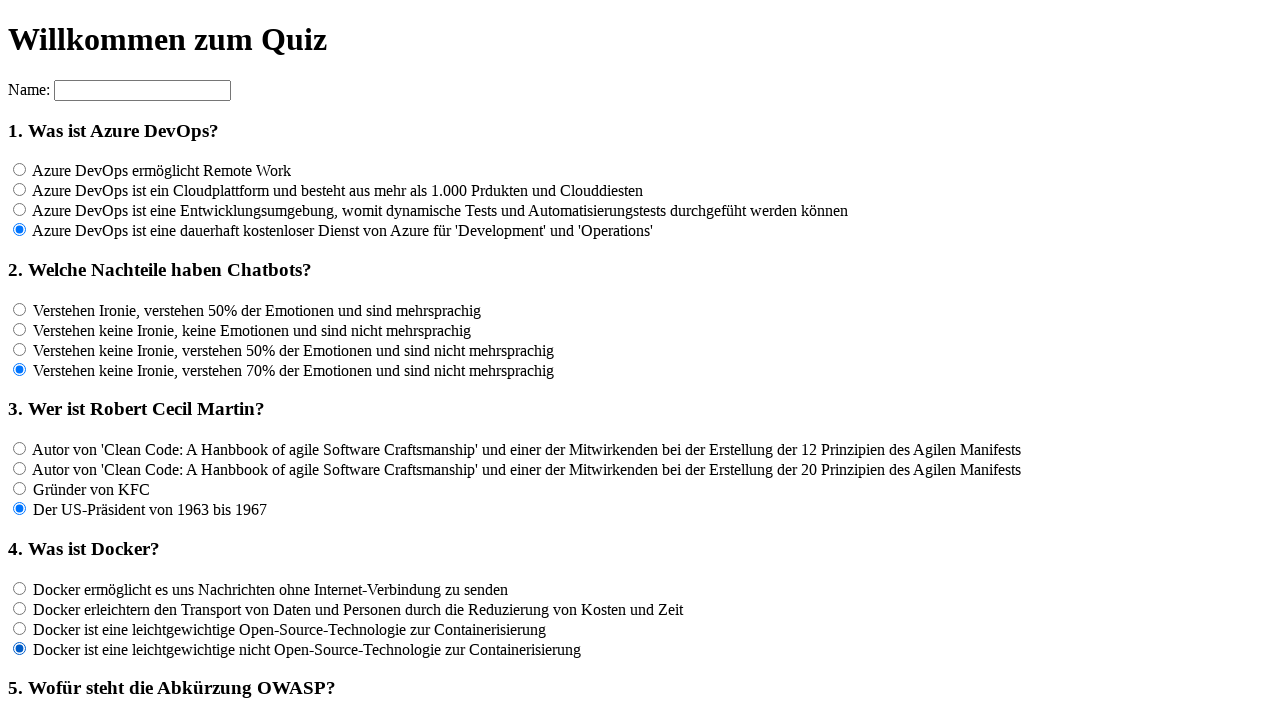

Waited 100ms for page to settle
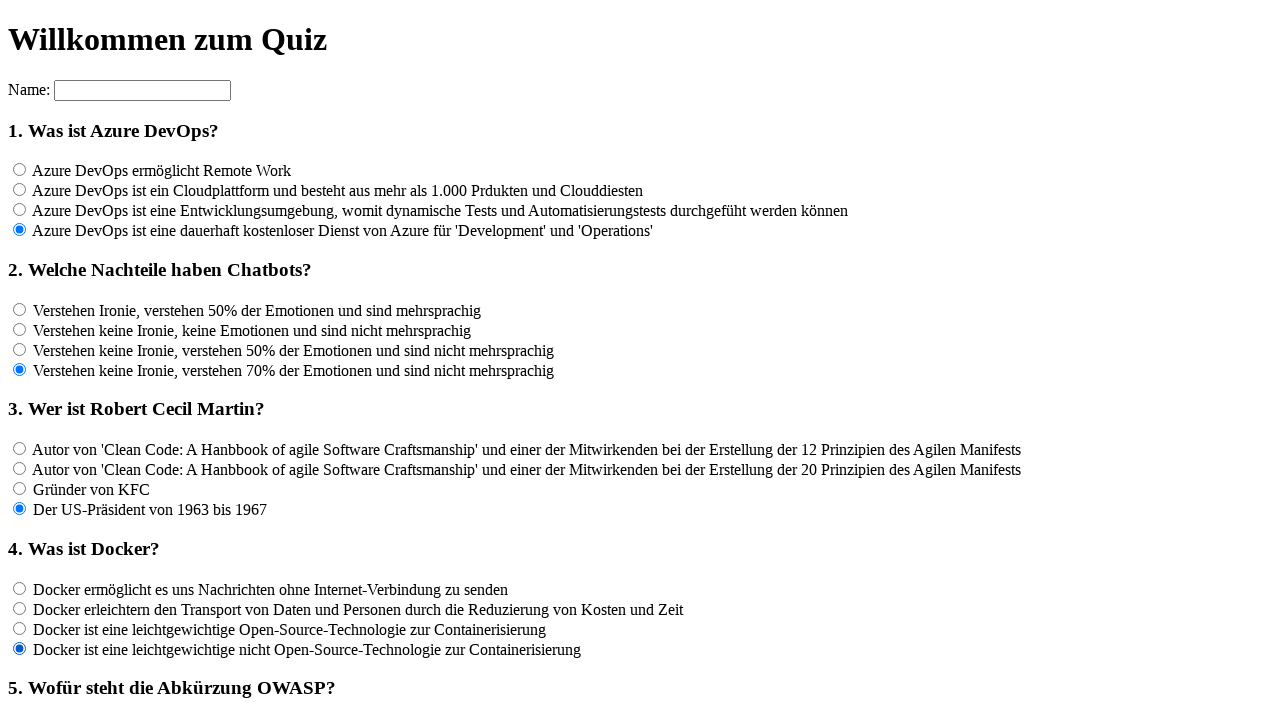

Retrieved 4 answer options for question 5
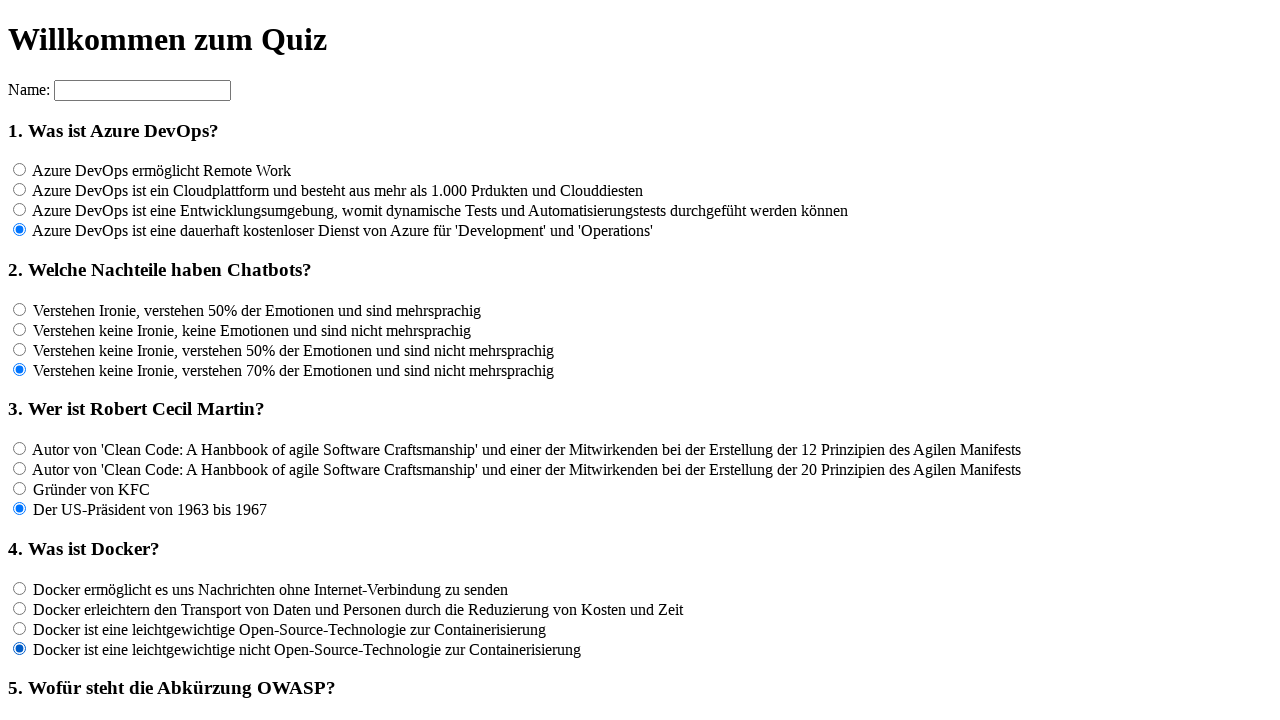

Clicked an answer option for question 5 at (20, 361) on input[name='rf5'] >> nth=0
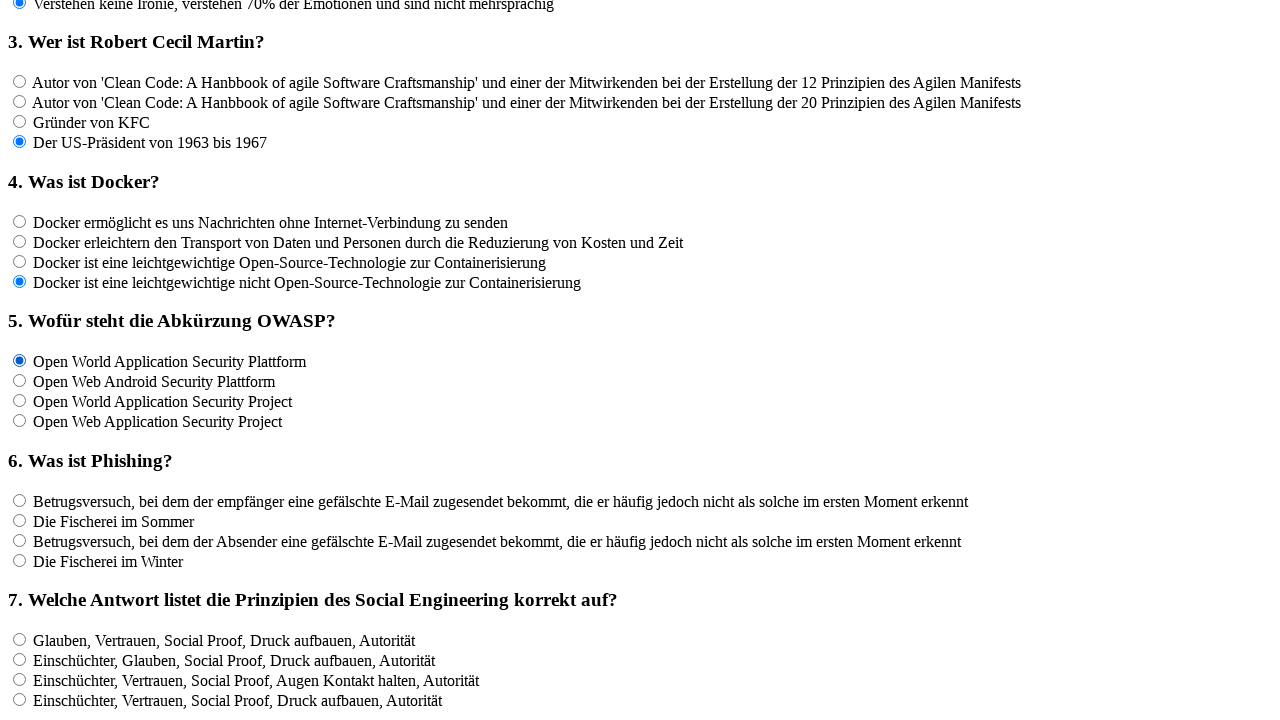

Waited 100ms for page to settle
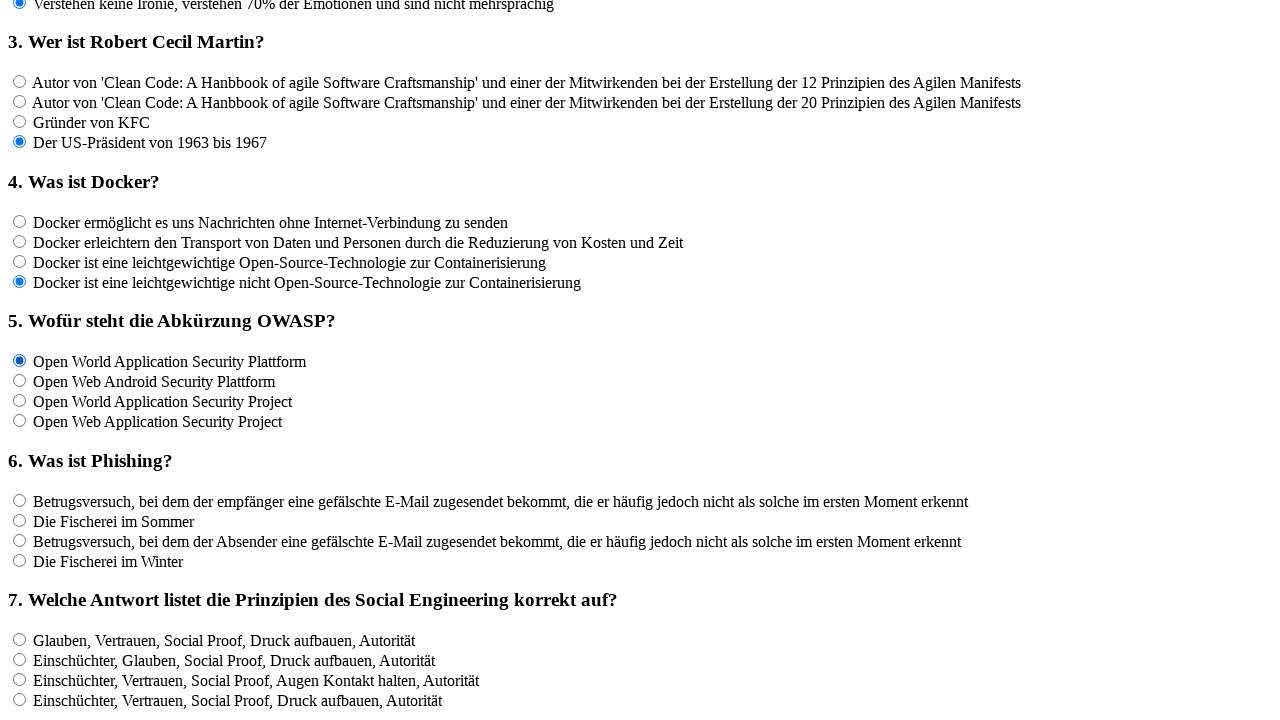

Clicked an answer option for question 5 at (20, 381) on input[name='rf5'] >> nth=1
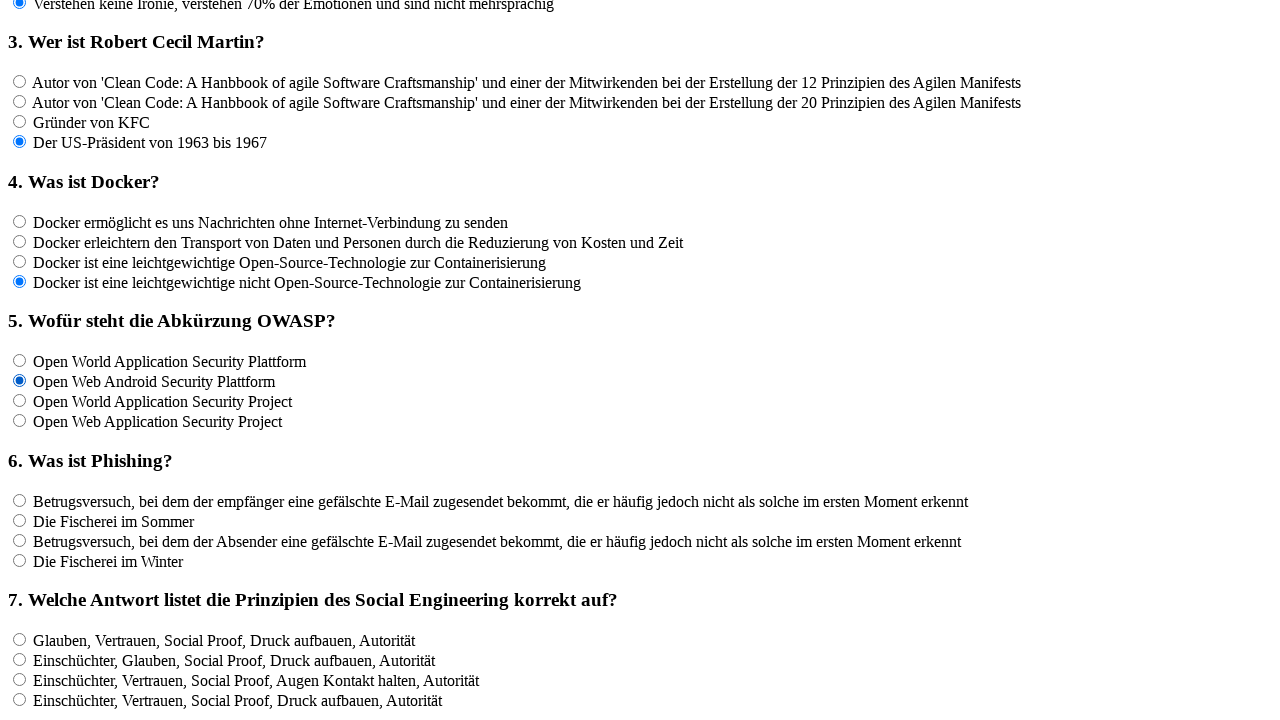

Waited 100ms for page to settle
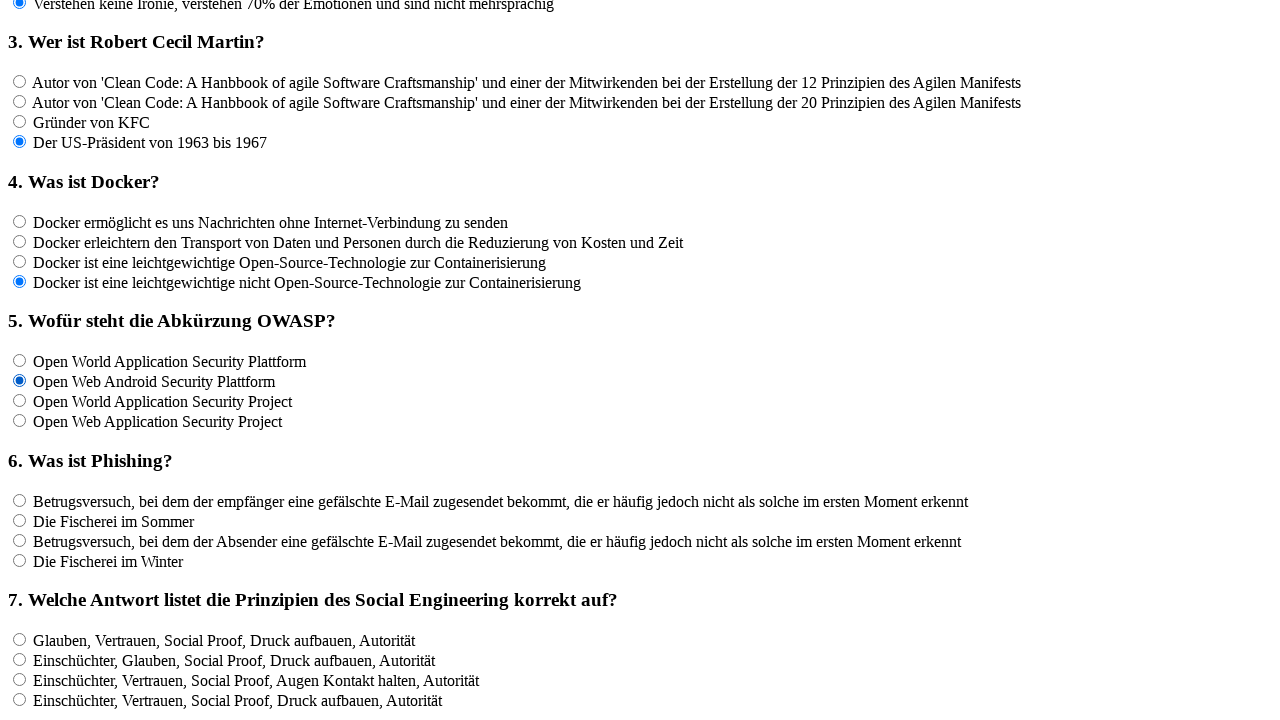

Clicked an answer option for question 5 at (20, 401) on input[name='rf5'] >> nth=2
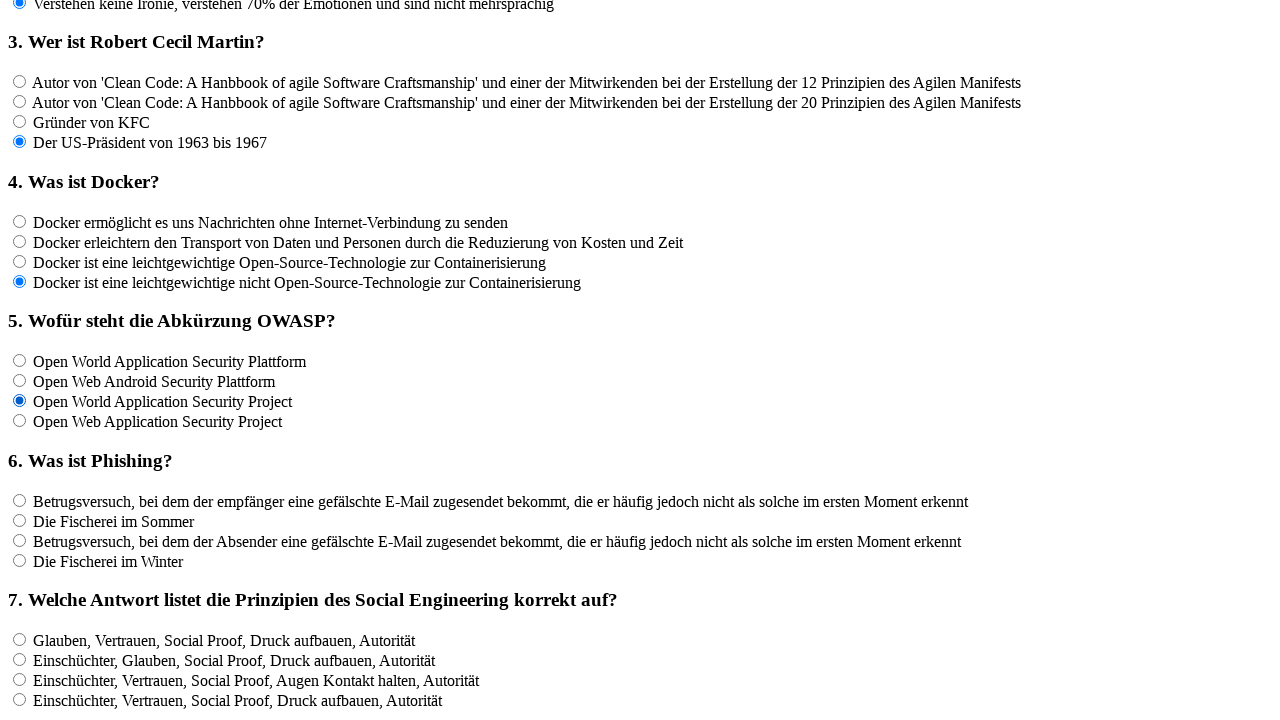

Waited 100ms for page to settle
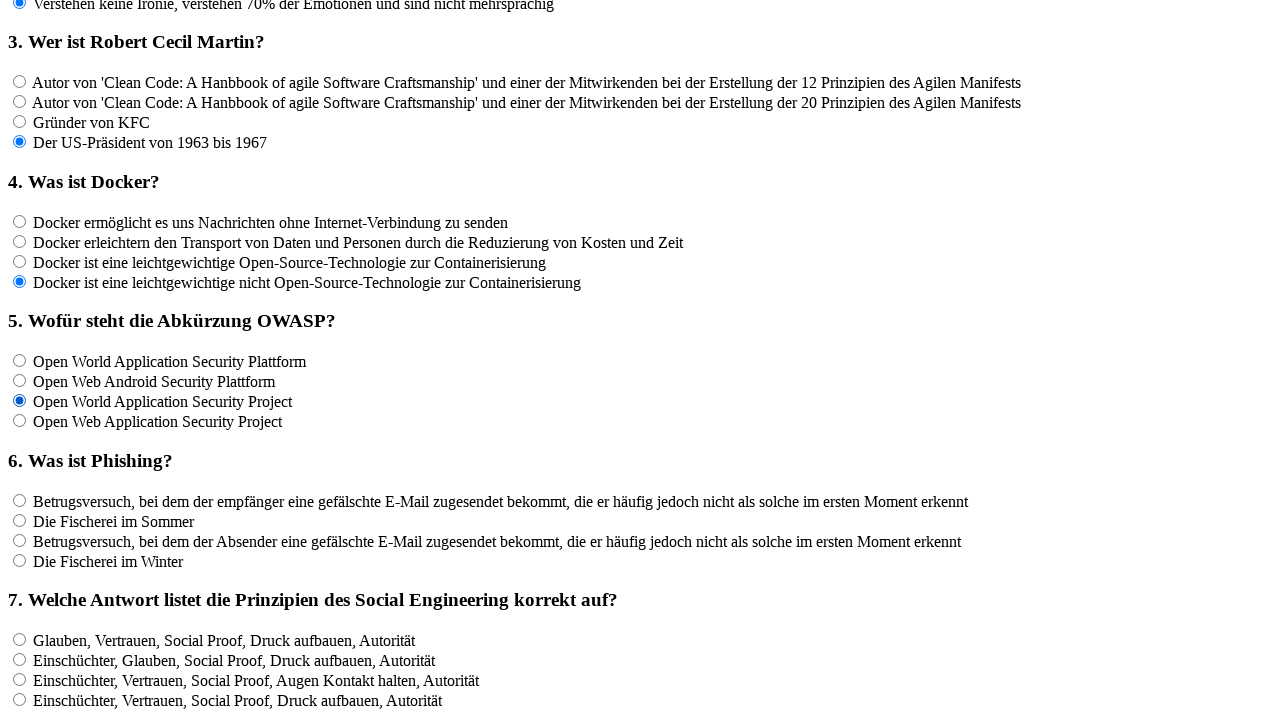

Clicked an answer option for question 5 at (20, 421) on input[name='rf5'] >> nth=3
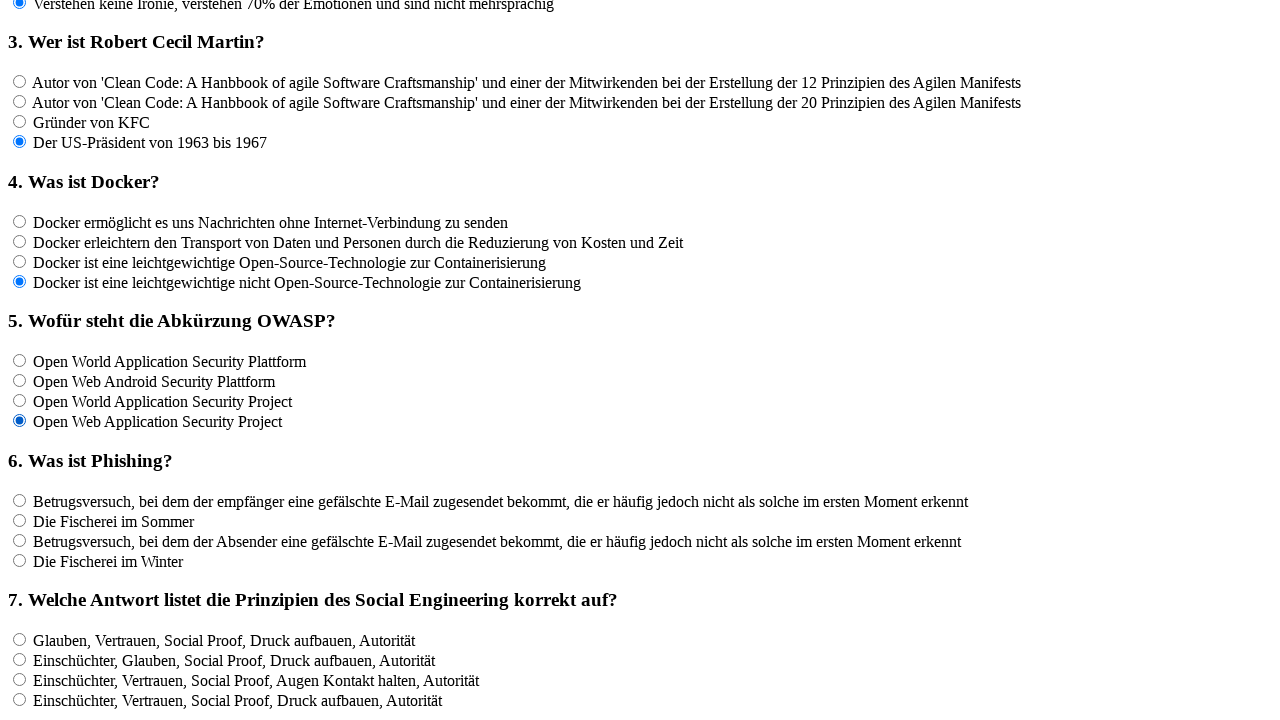

Waited 100ms for page to settle
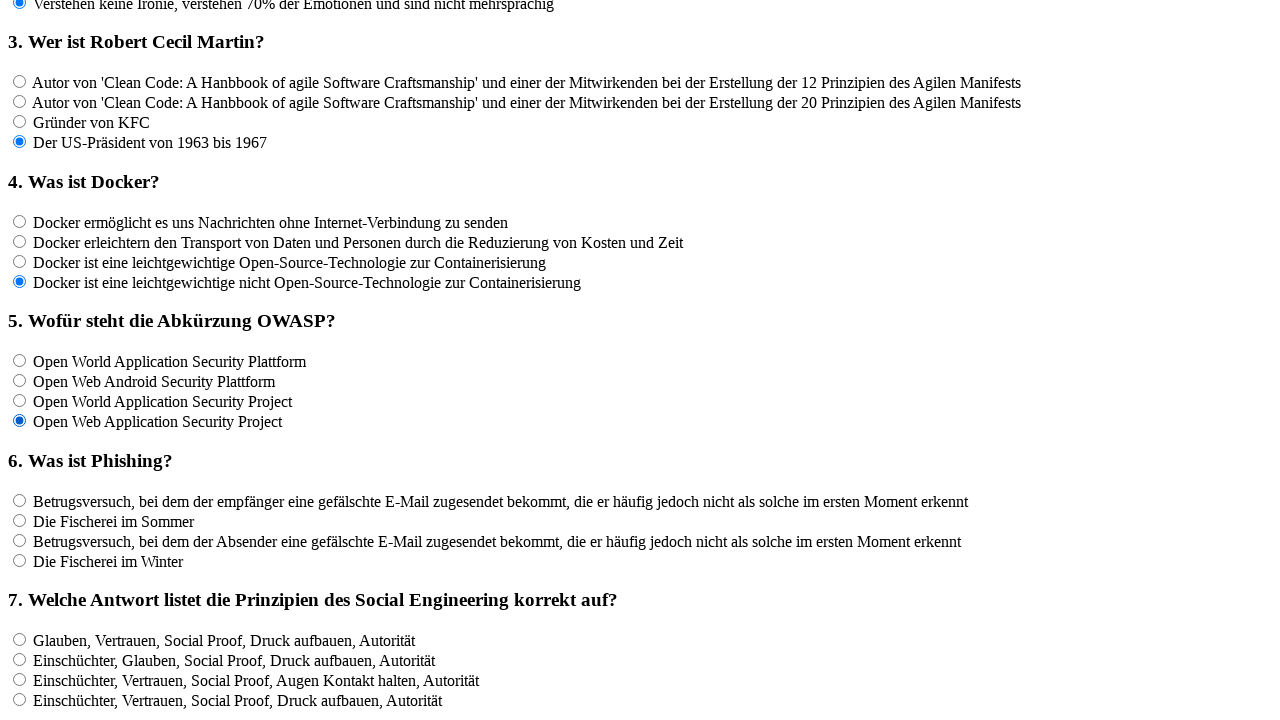

Retrieved 4 answer options for question 6
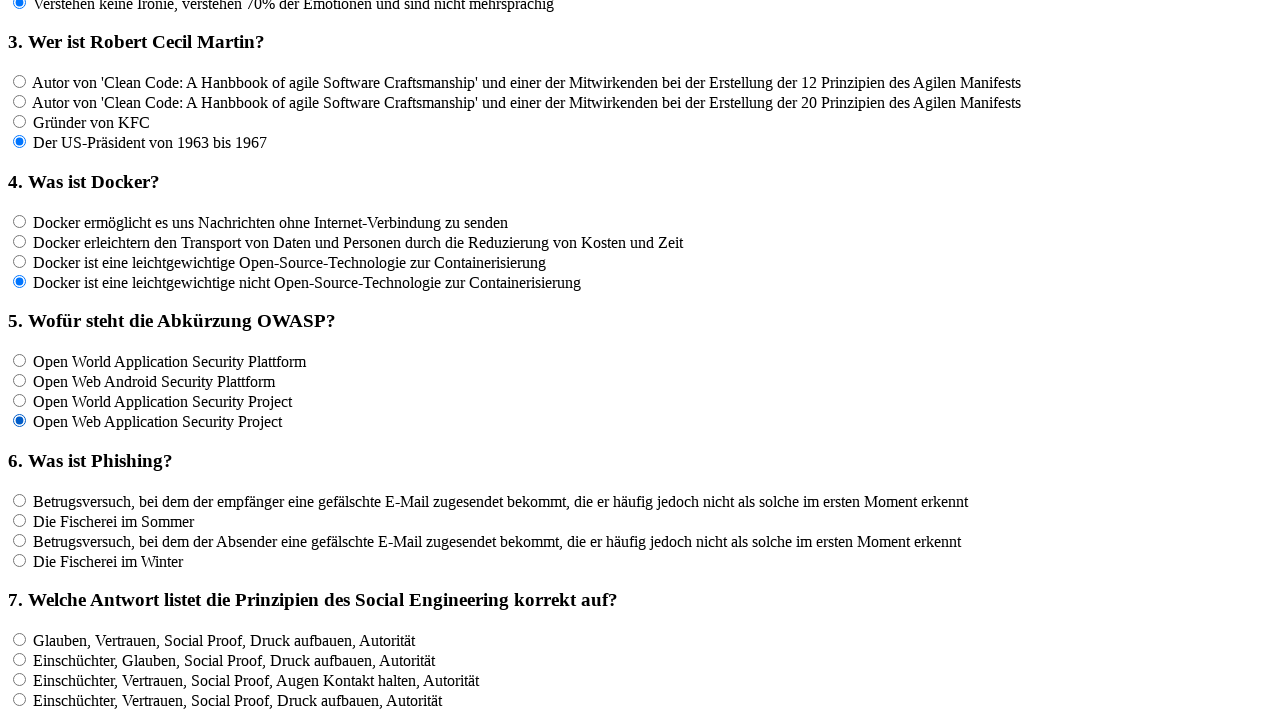

Clicked an answer option for question 6 at (20, 500) on input[name='rf6'] >> nth=0
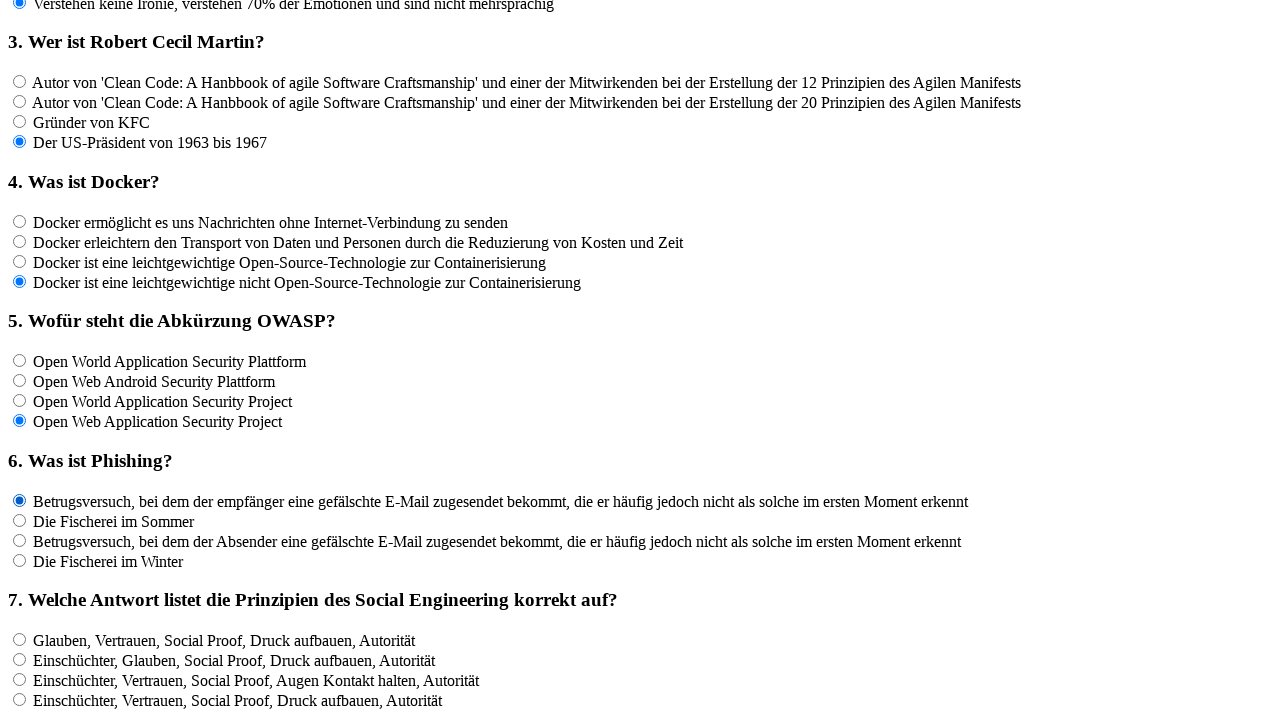

Waited 100ms for page to settle
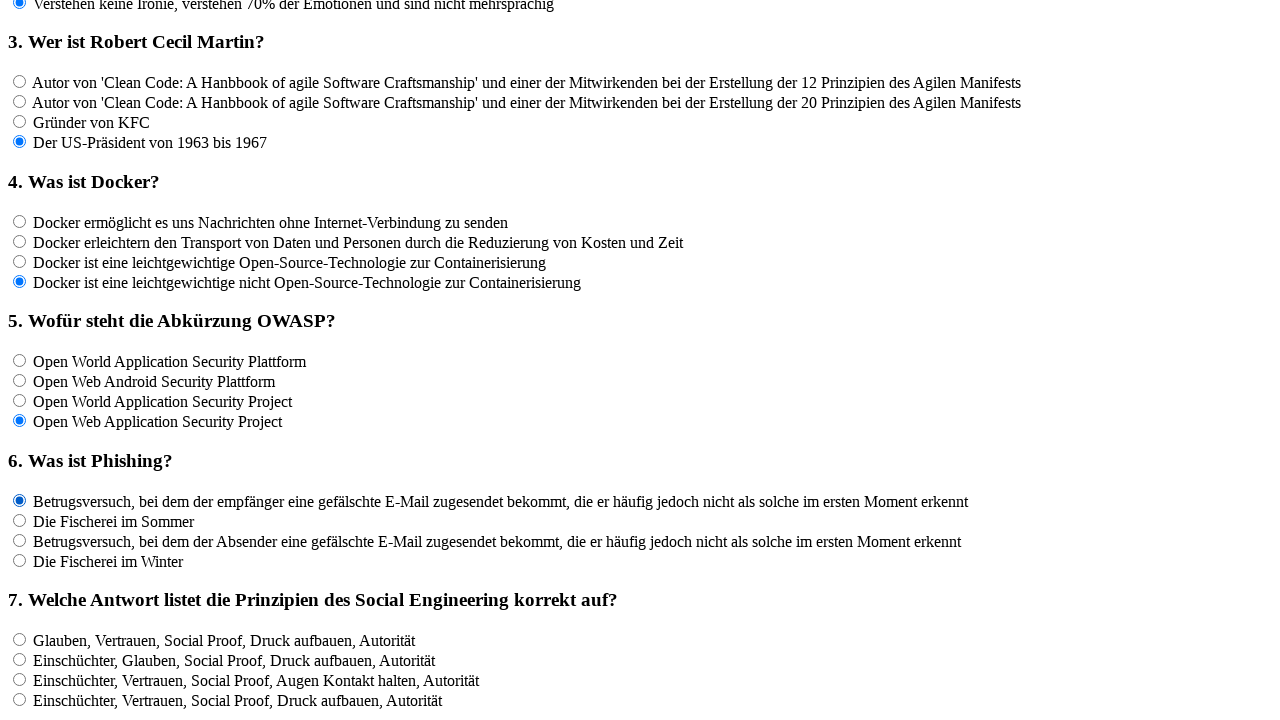

Clicked an answer option for question 6 at (20, 520) on input[name='rf6'] >> nth=1
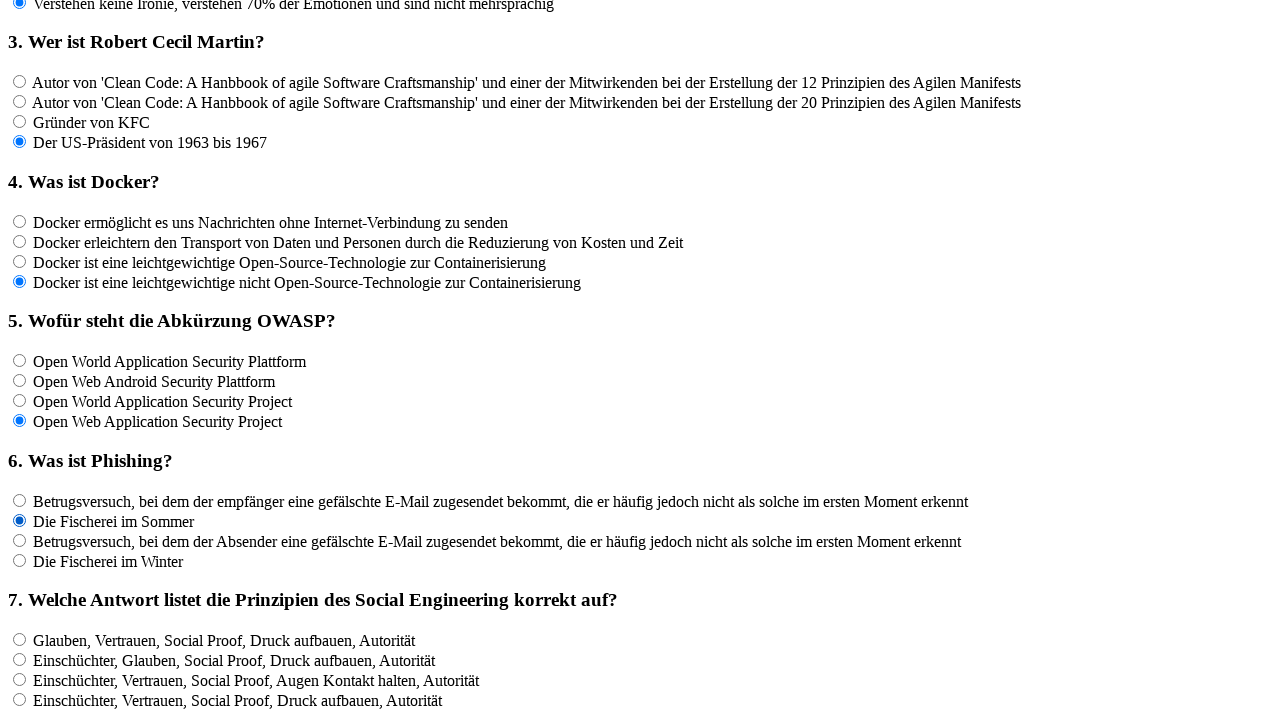

Waited 100ms for page to settle
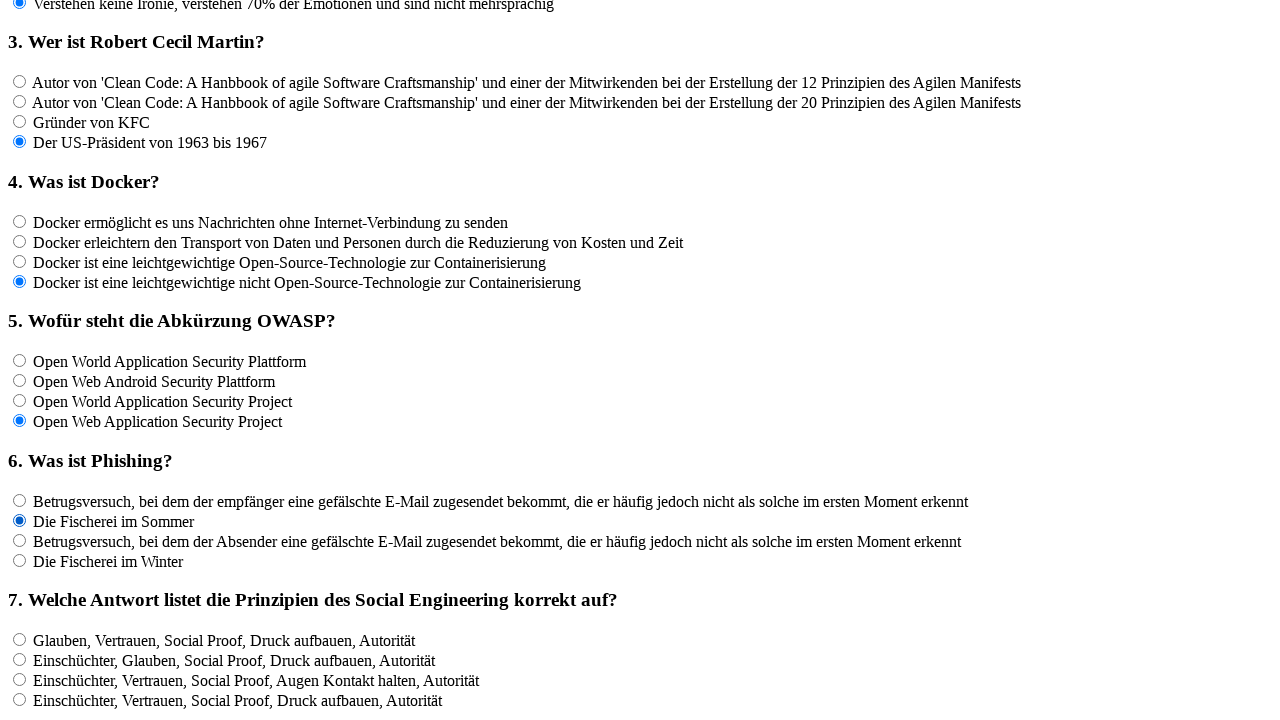

Clicked an answer option for question 6 at (20, 540) on input[name='rf6'] >> nth=2
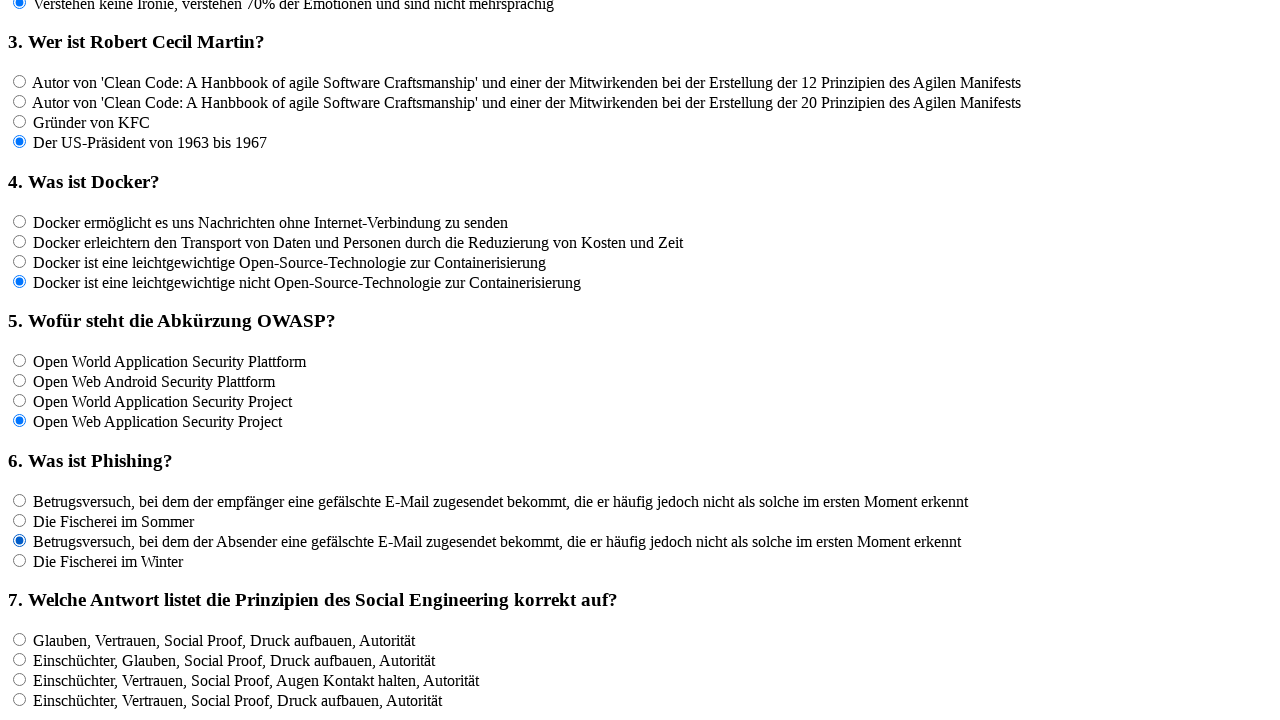

Waited 100ms for page to settle
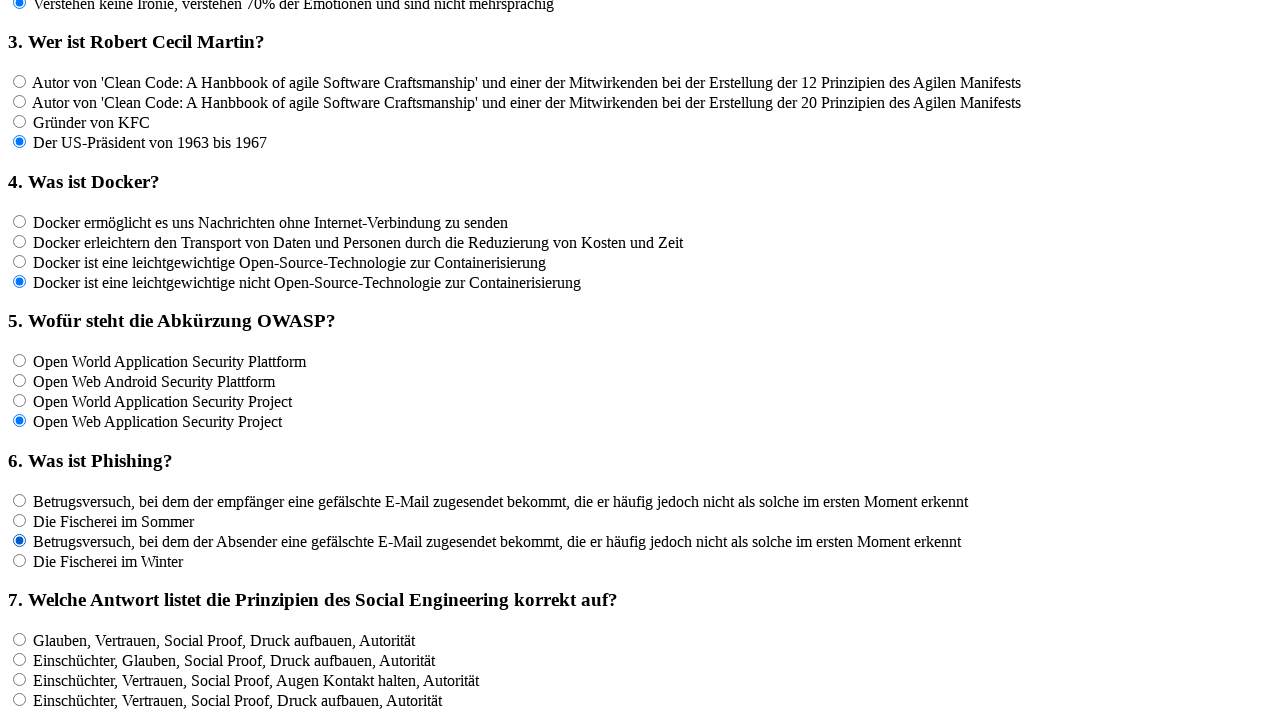

Clicked an answer option for question 6 at (20, 560) on input[name='rf6'] >> nth=3
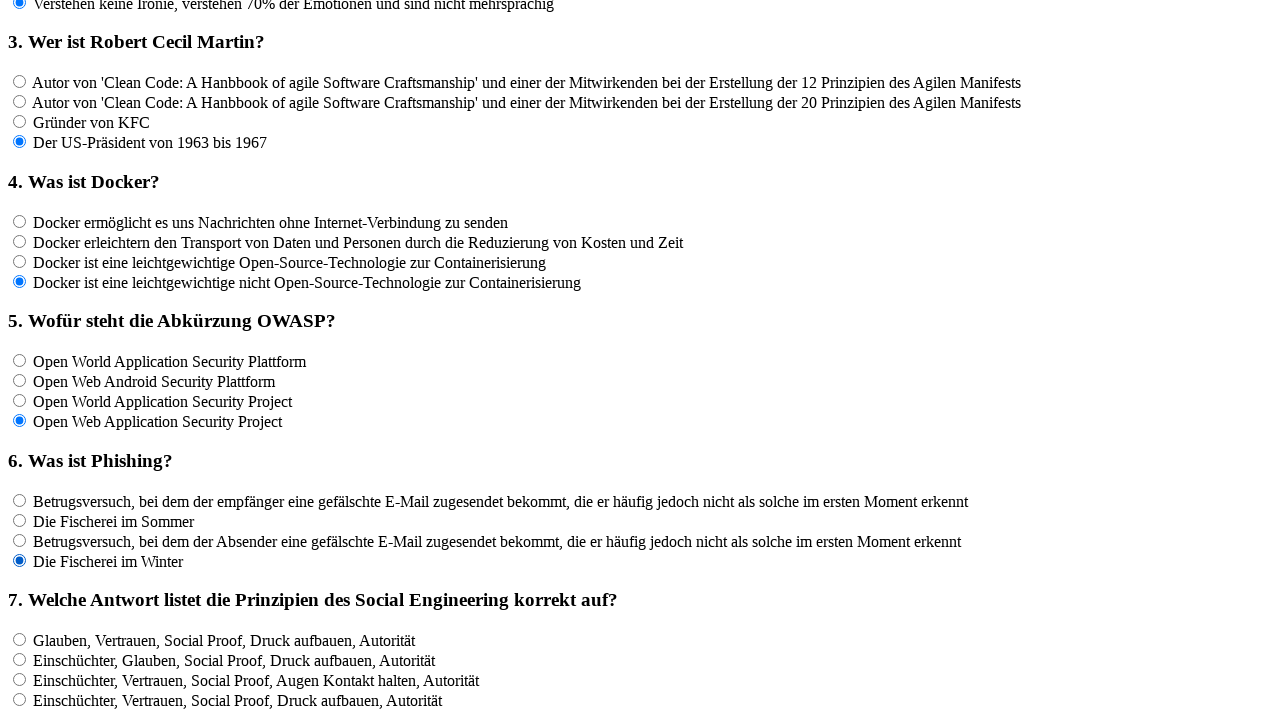

Waited 100ms for page to settle
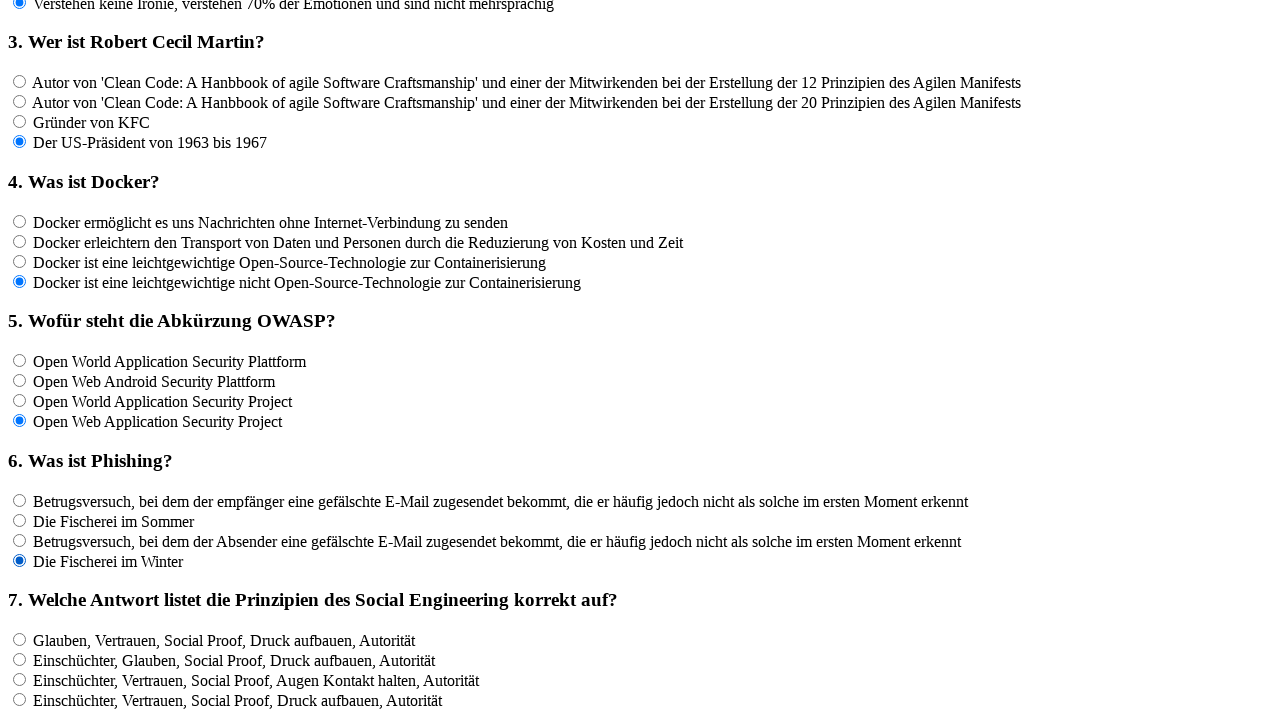

Retrieved 4 answer options for question 7
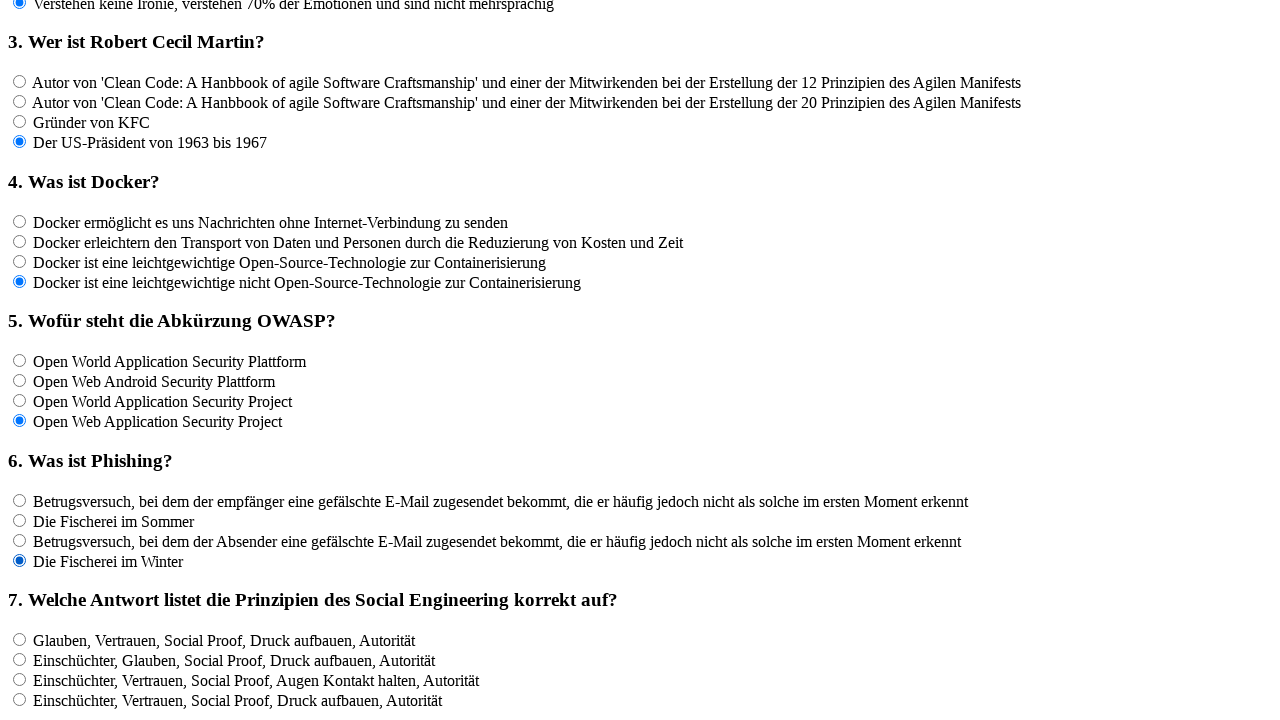

Clicked an answer option for question 7 at (20, 639) on input[name='rf7'] >> nth=0
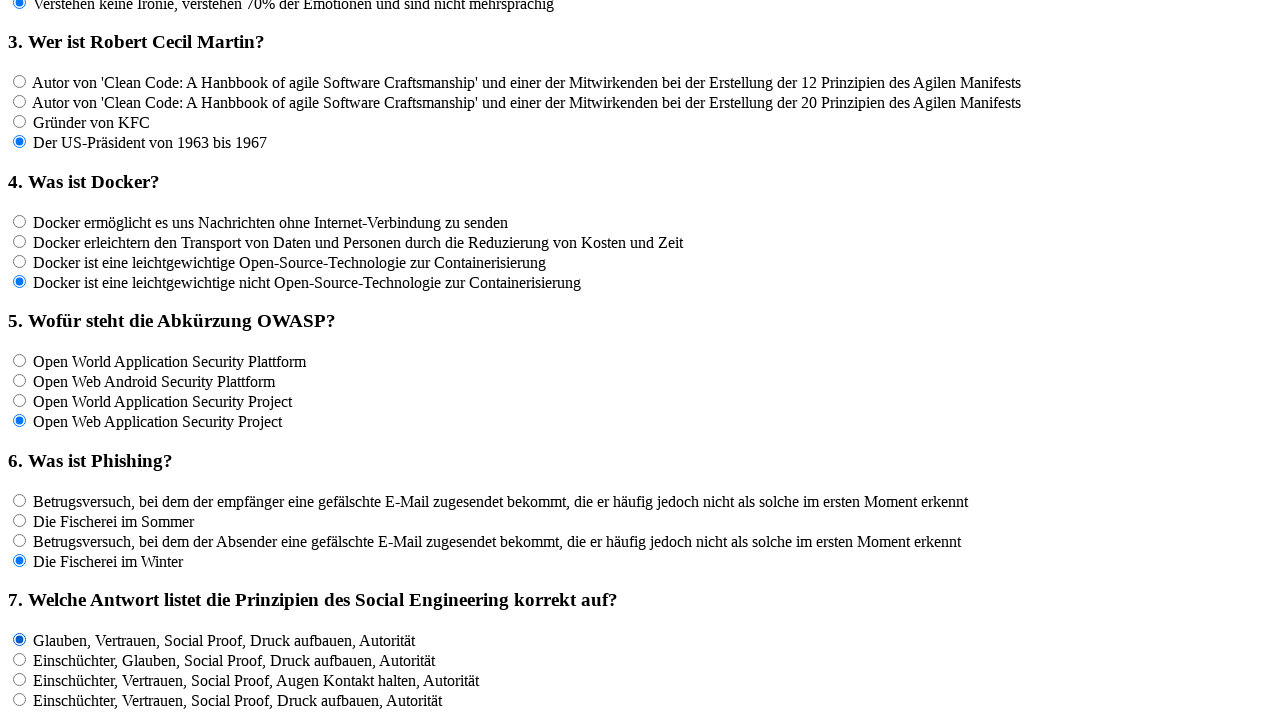

Waited 100ms for page to settle
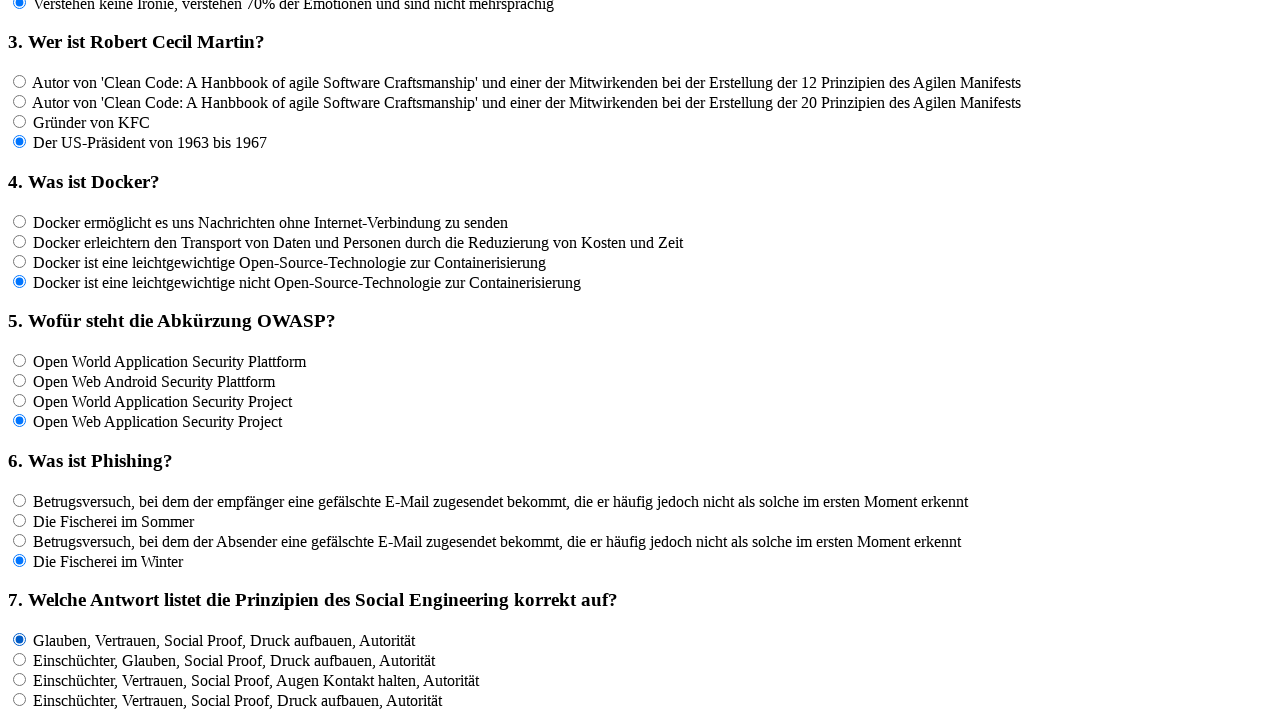

Clicked an answer option for question 7 at (20, 659) on input[name='rf7'] >> nth=1
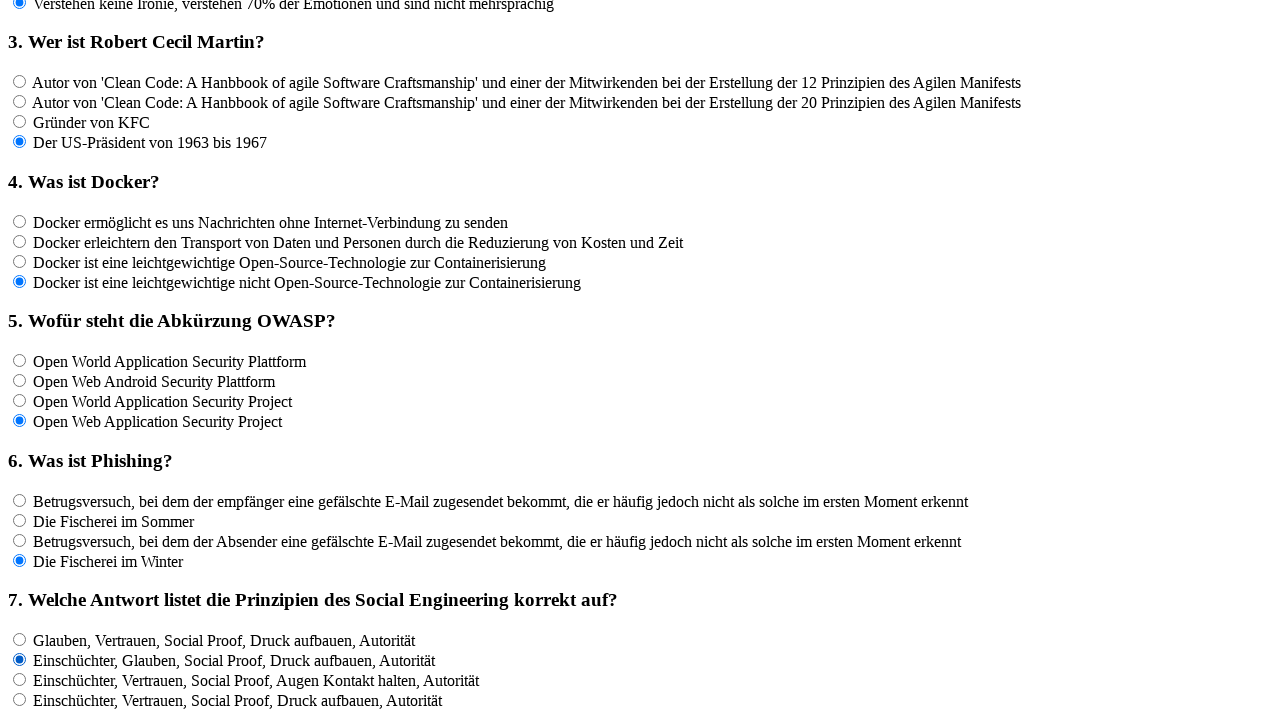

Waited 100ms for page to settle
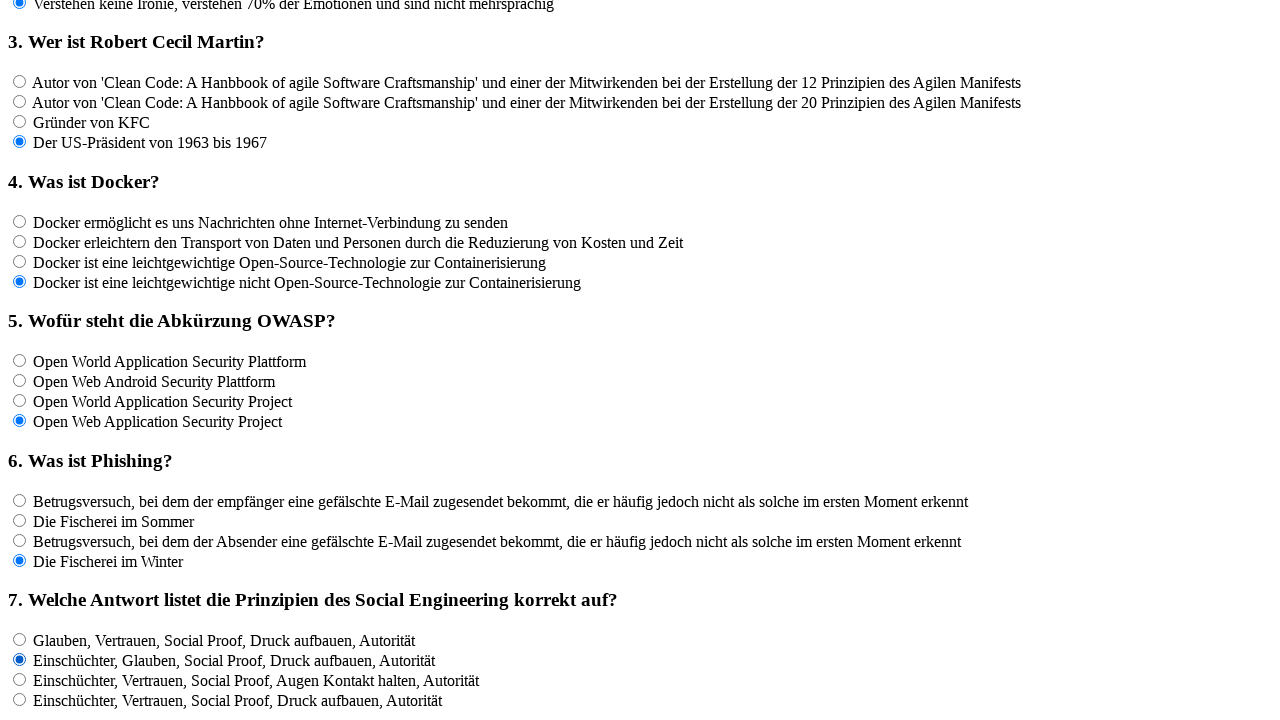

Clicked an answer option for question 7 at (20, 679) on input[name='rf7'] >> nth=2
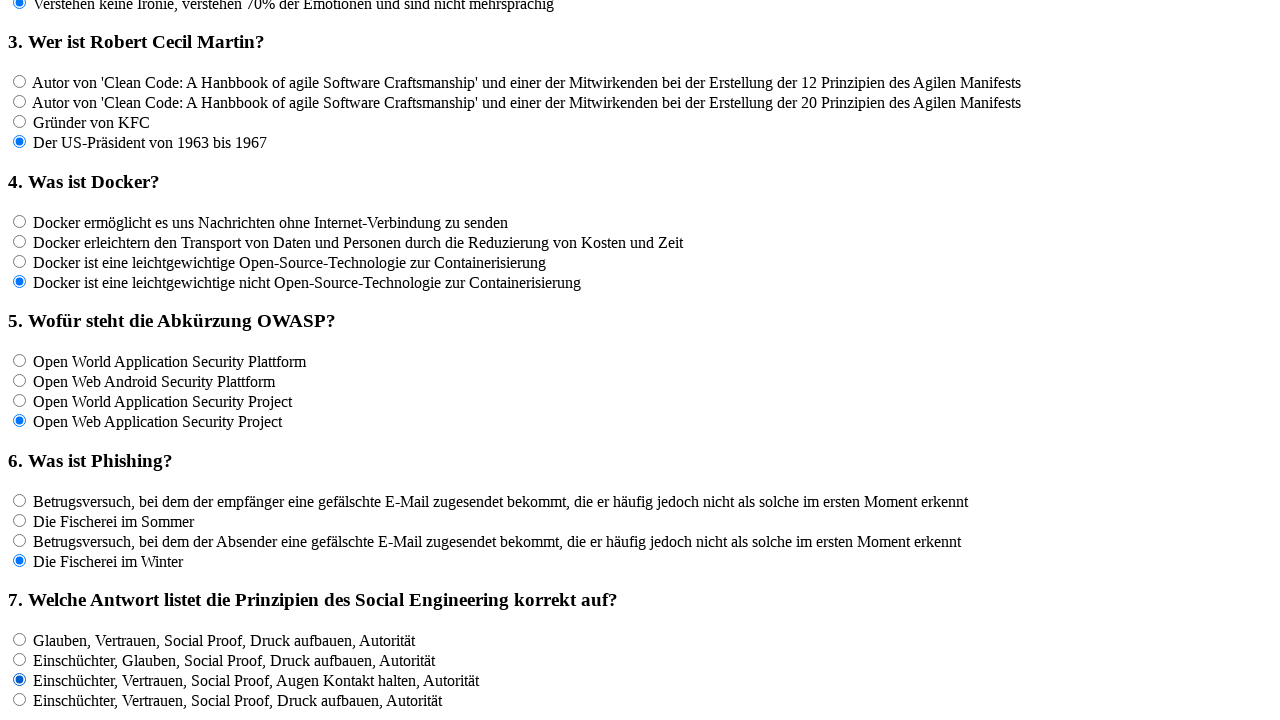

Waited 100ms for page to settle
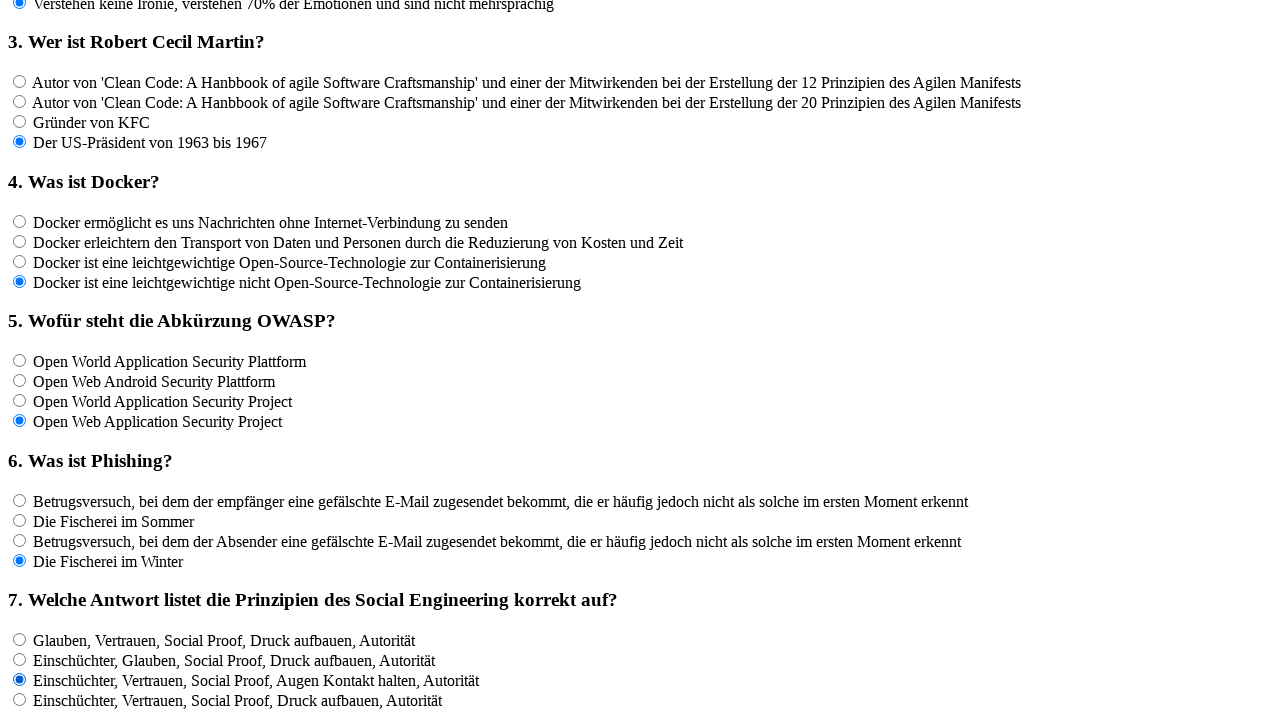

Clicked an answer option for question 7 at (20, 699) on input[name='rf7'] >> nth=3
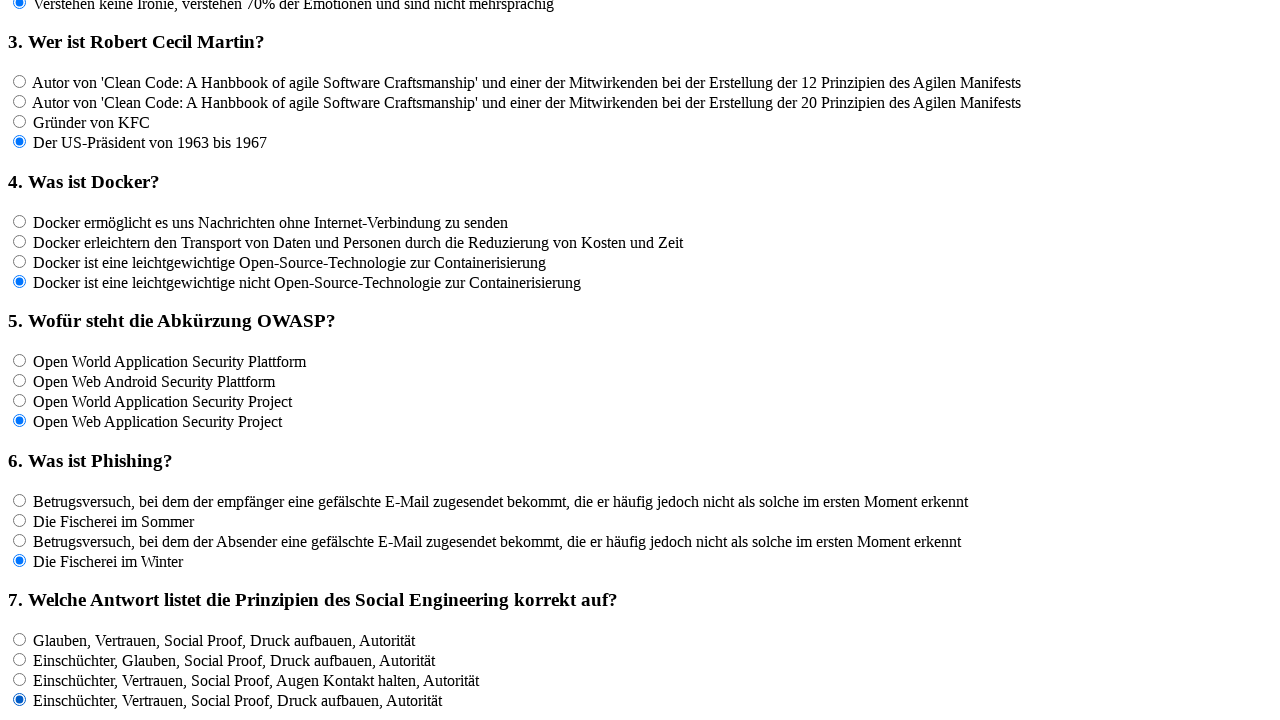

Waited 100ms for page to settle
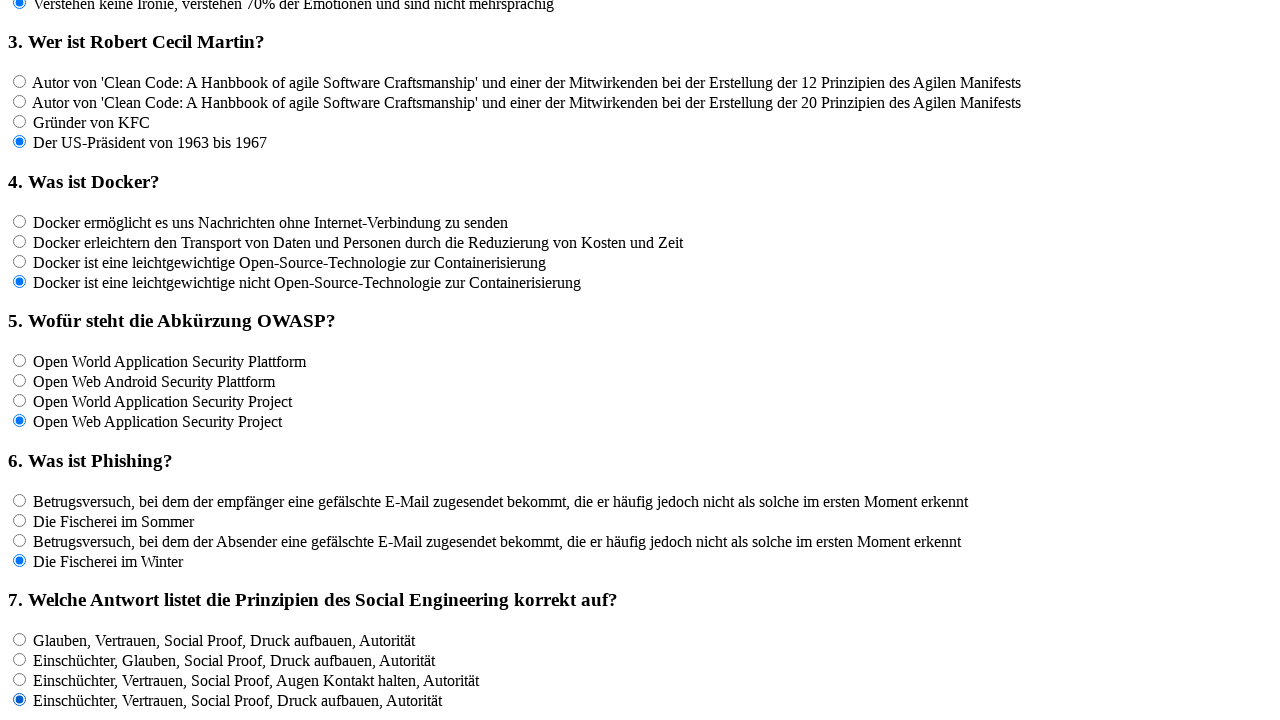

Retrieved 4 answer options for question 8
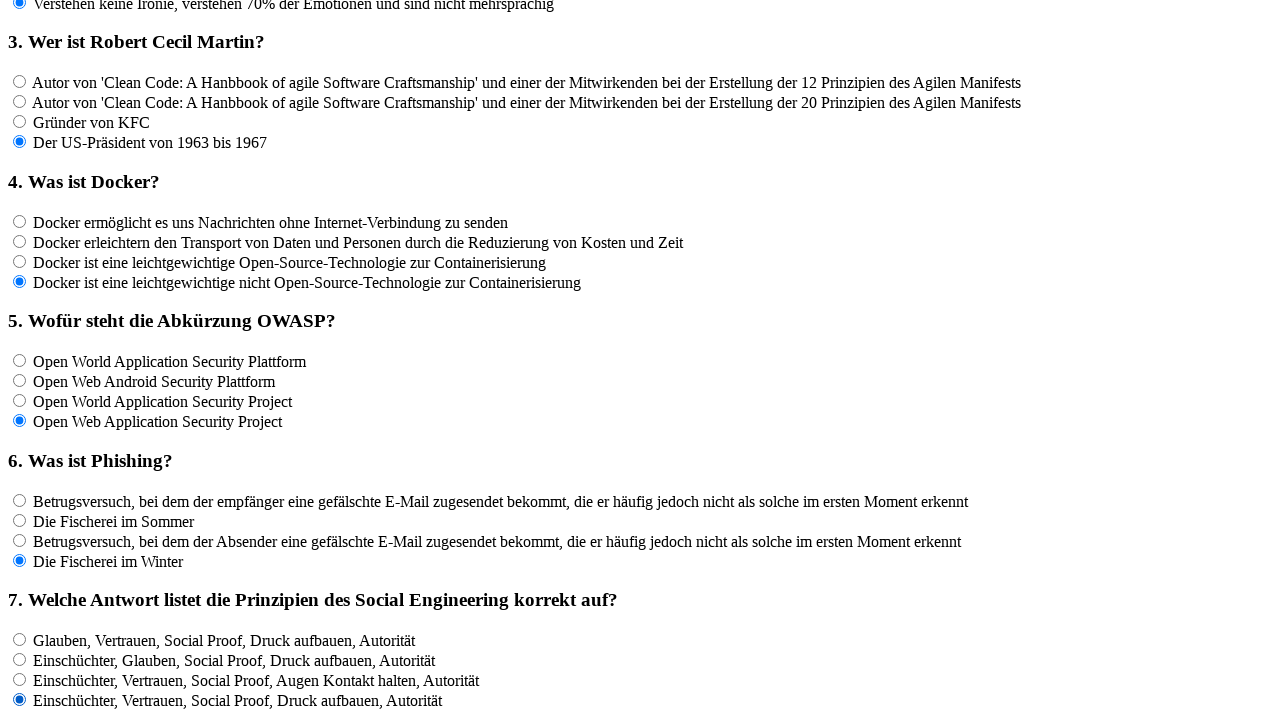

Clicked an answer option for question 8 at (20, 361) on input[name='rf8'] >> nth=0
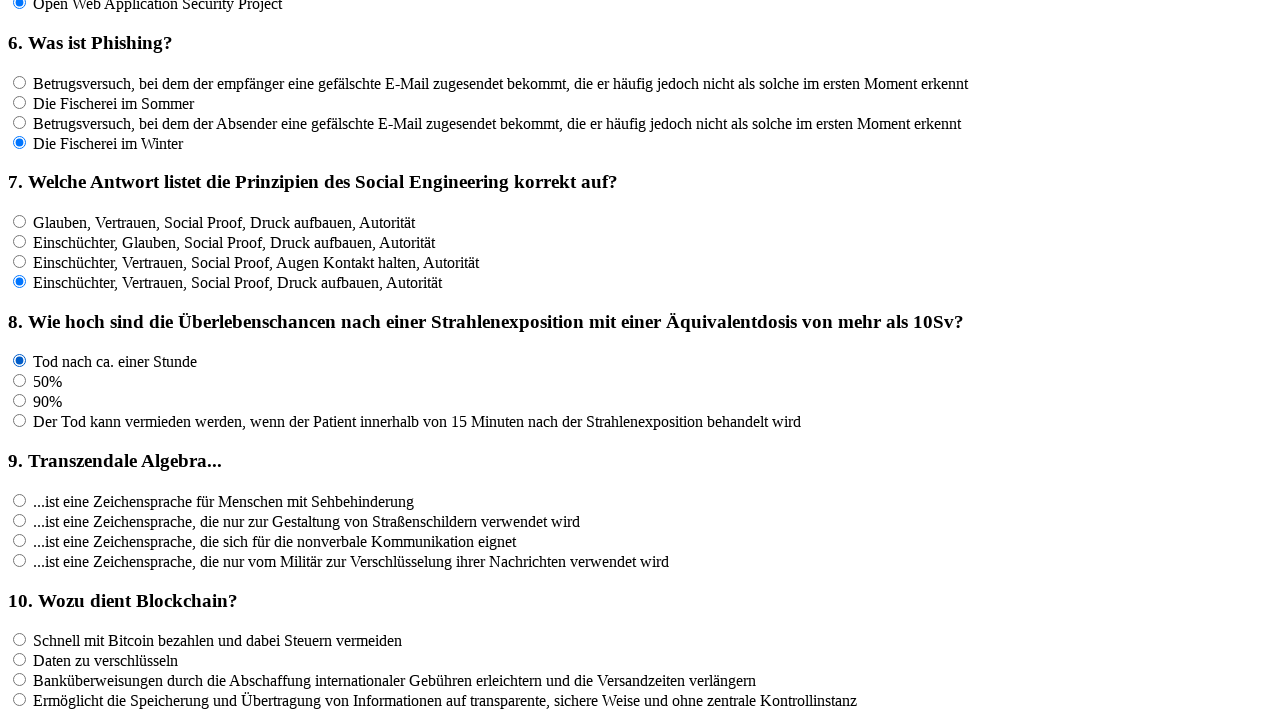

Waited 100ms for page to settle
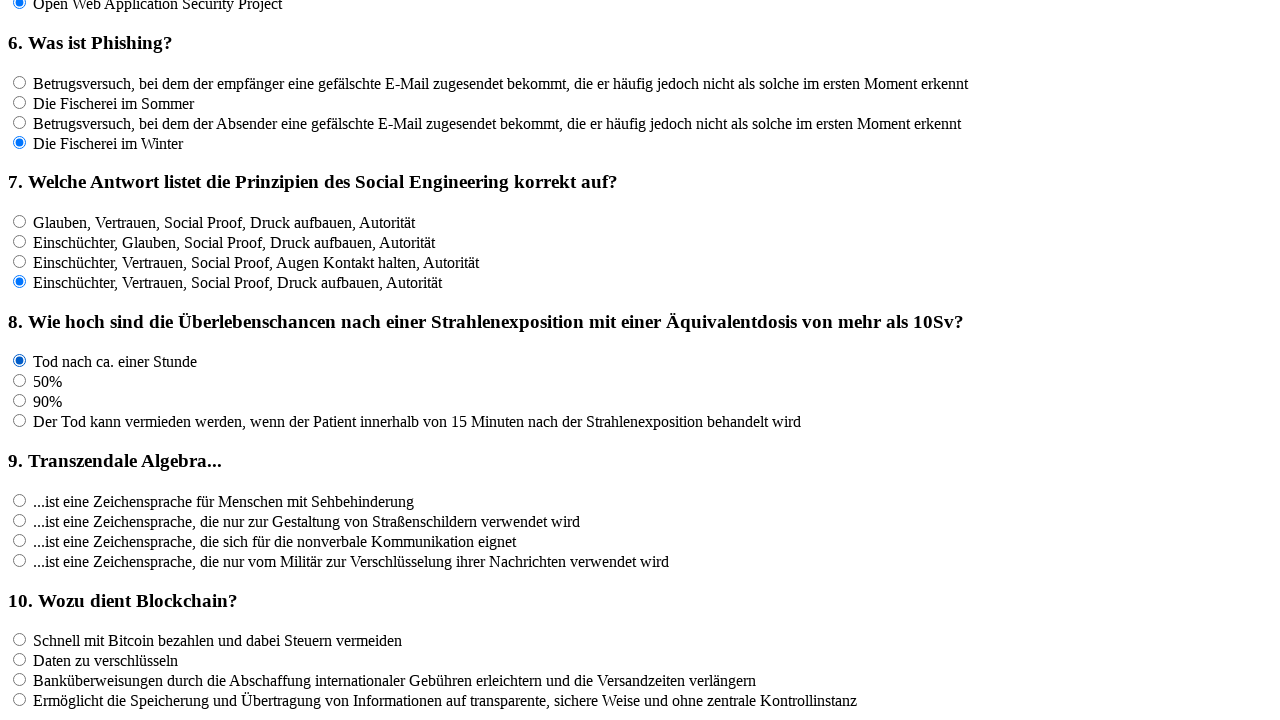

Clicked an answer option for question 8 at (20, 381) on input[name='rf8'] >> nth=1
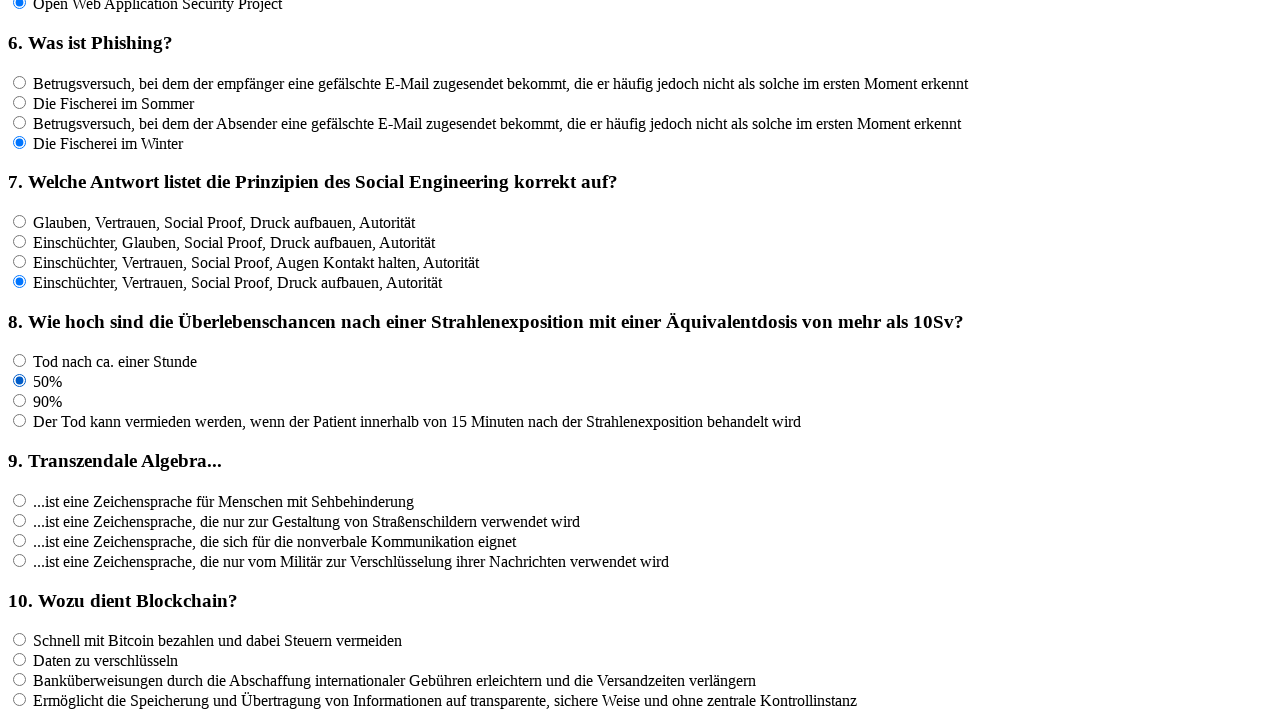

Waited 100ms for page to settle
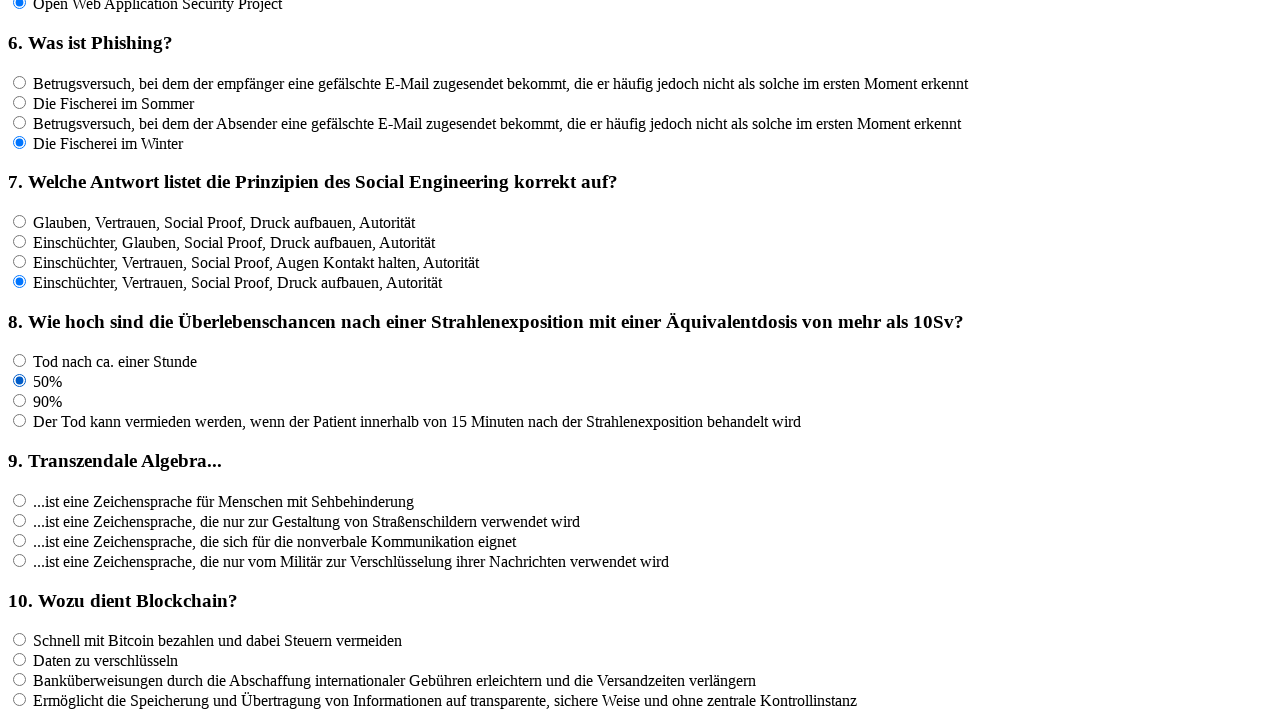

Clicked an answer option for question 8 at (20, 401) on input[name='rf8'] >> nth=2
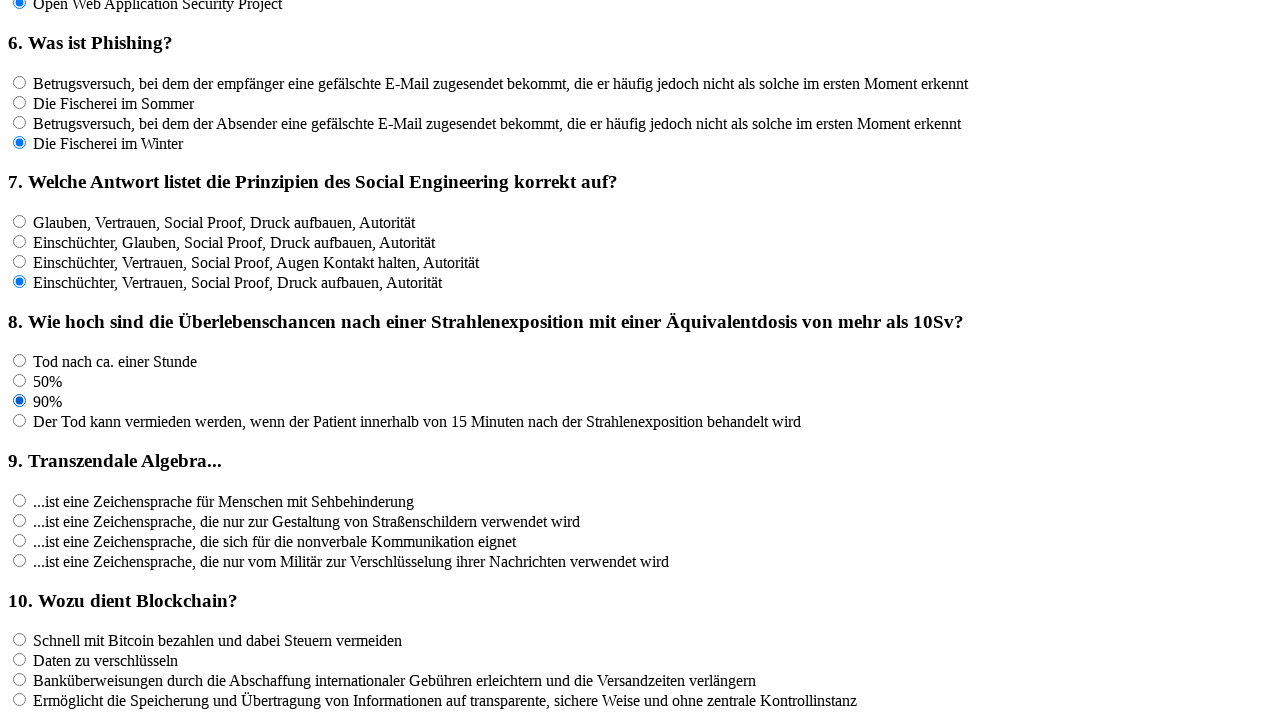

Waited 100ms for page to settle
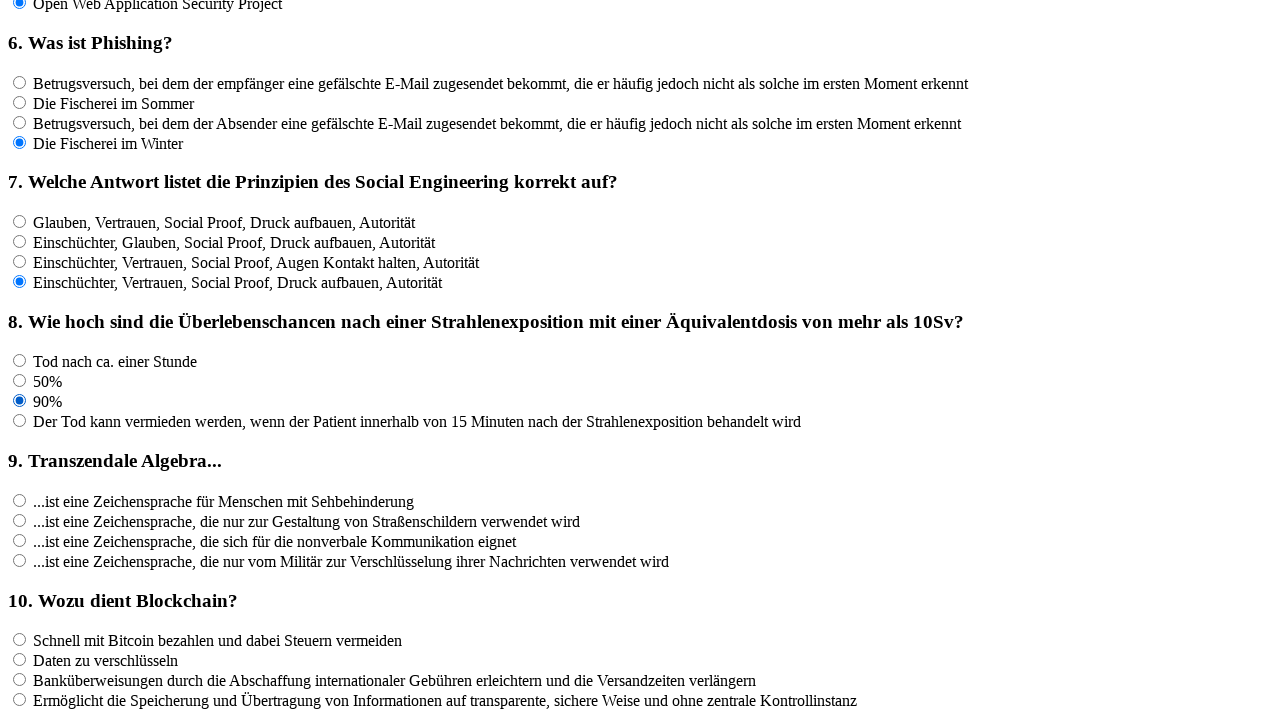

Clicked an answer option for question 8 at (20, 421) on input[name='rf8'] >> nth=3
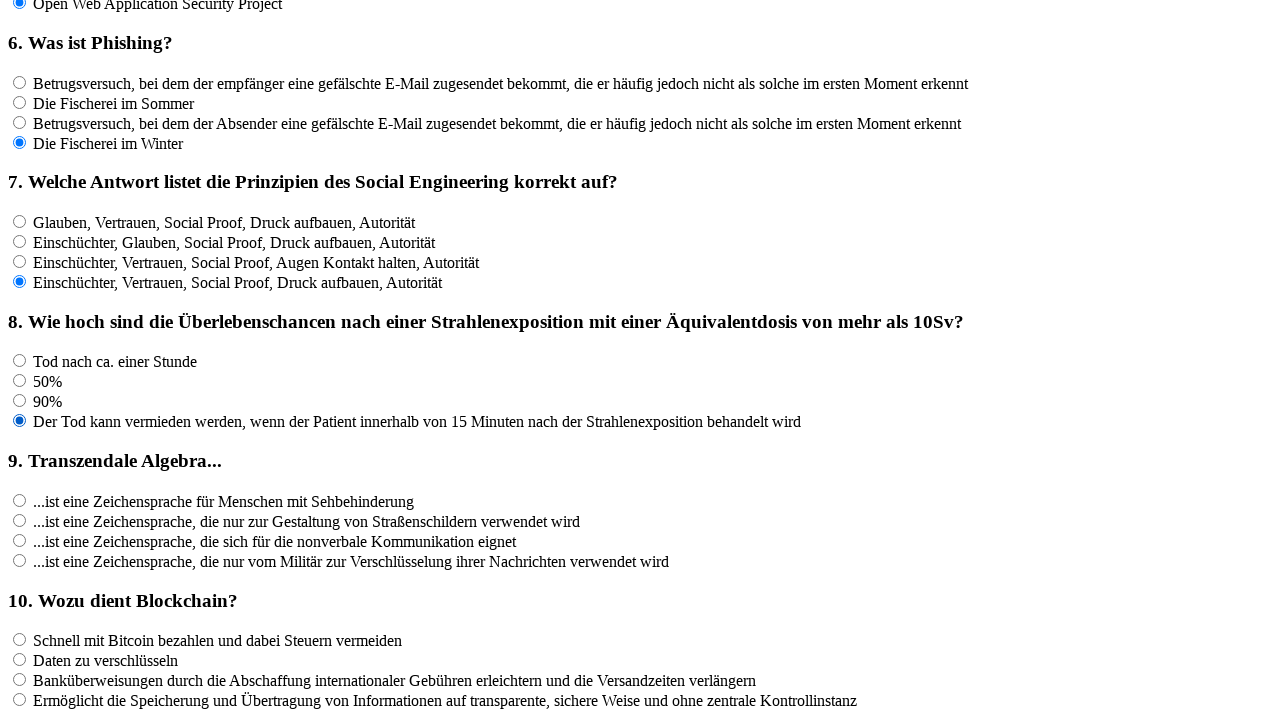

Waited 100ms for page to settle
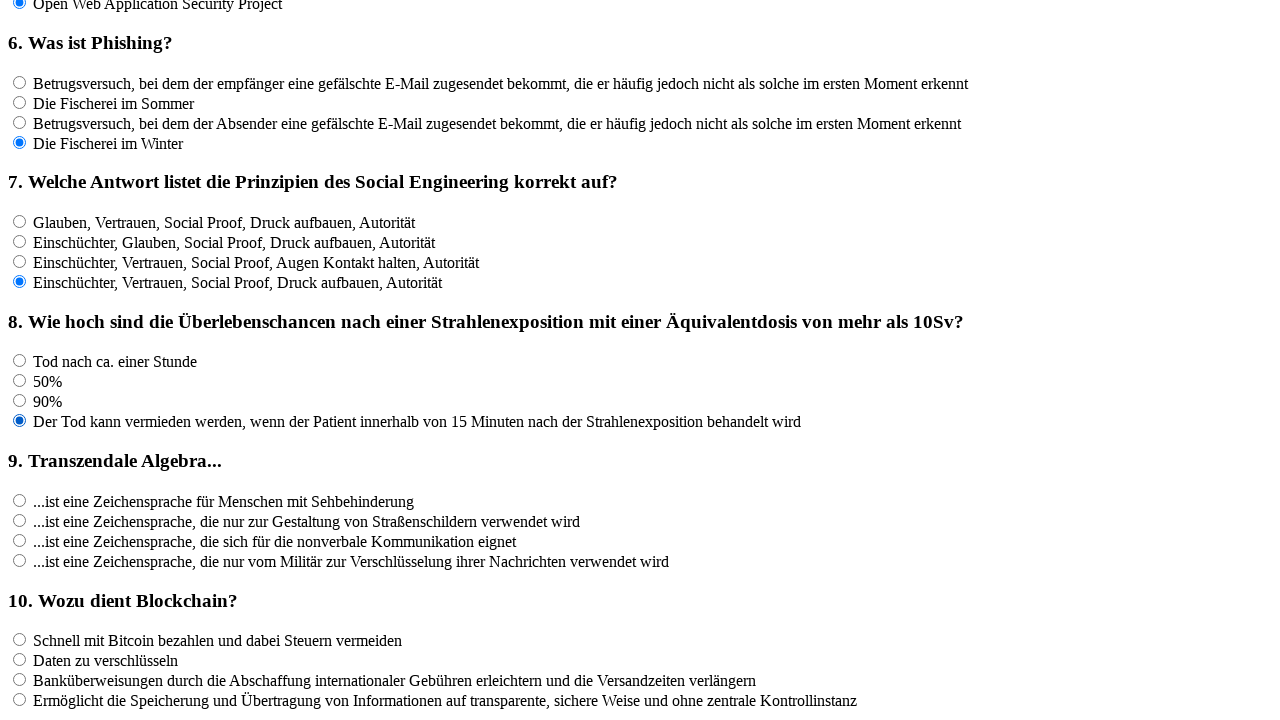

Retrieved 4 answer options for question 9
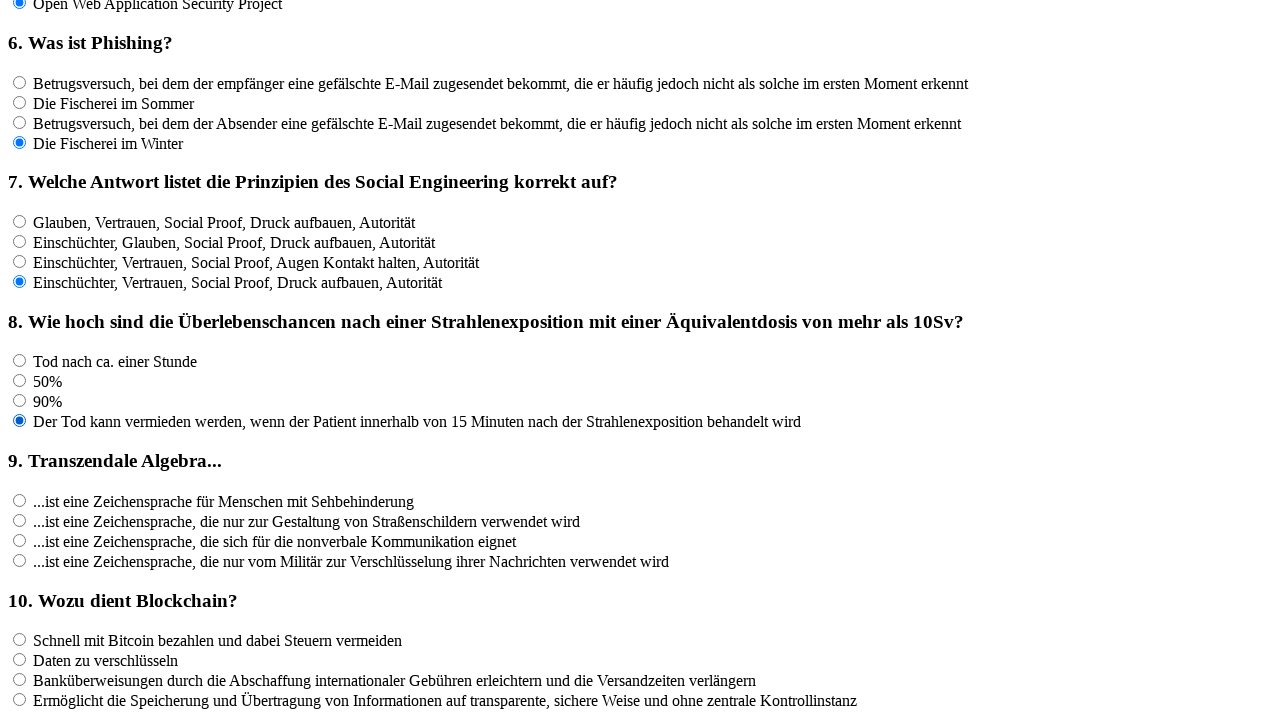

Clicked an answer option for question 9 at (20, 500) on input[name='rf9'] >> nth=0
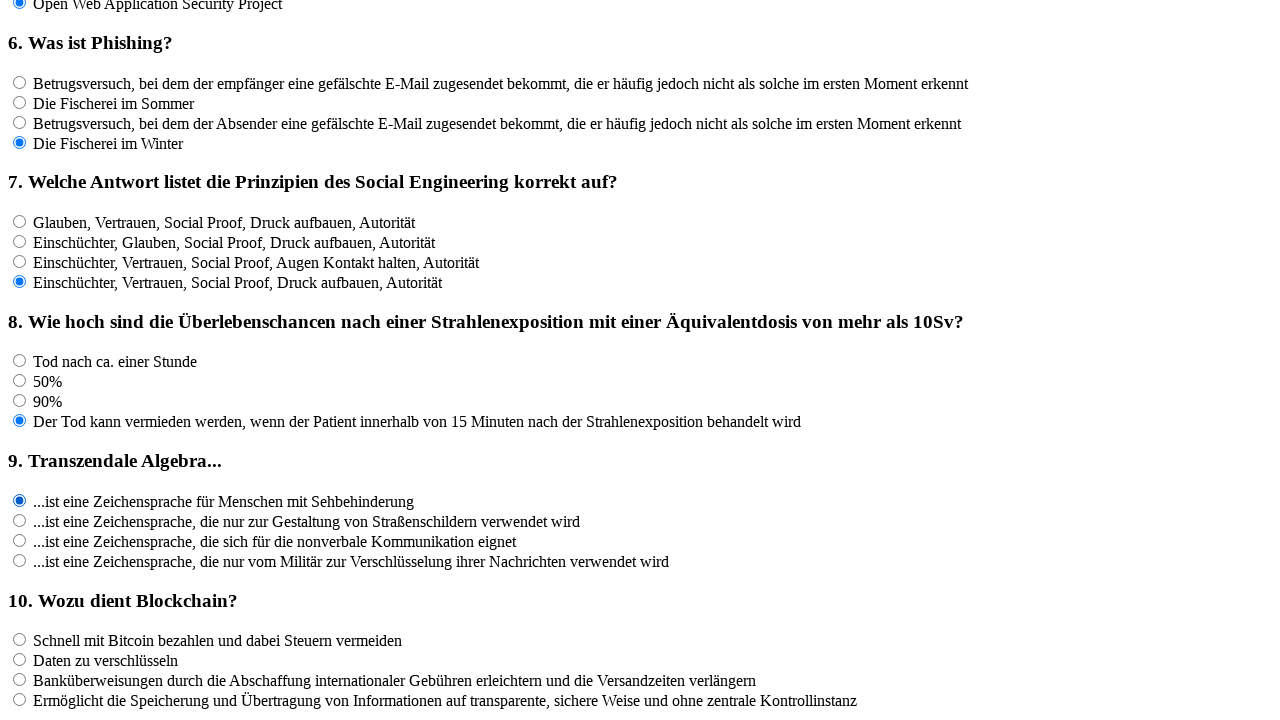

Waited 100ms for page to settle
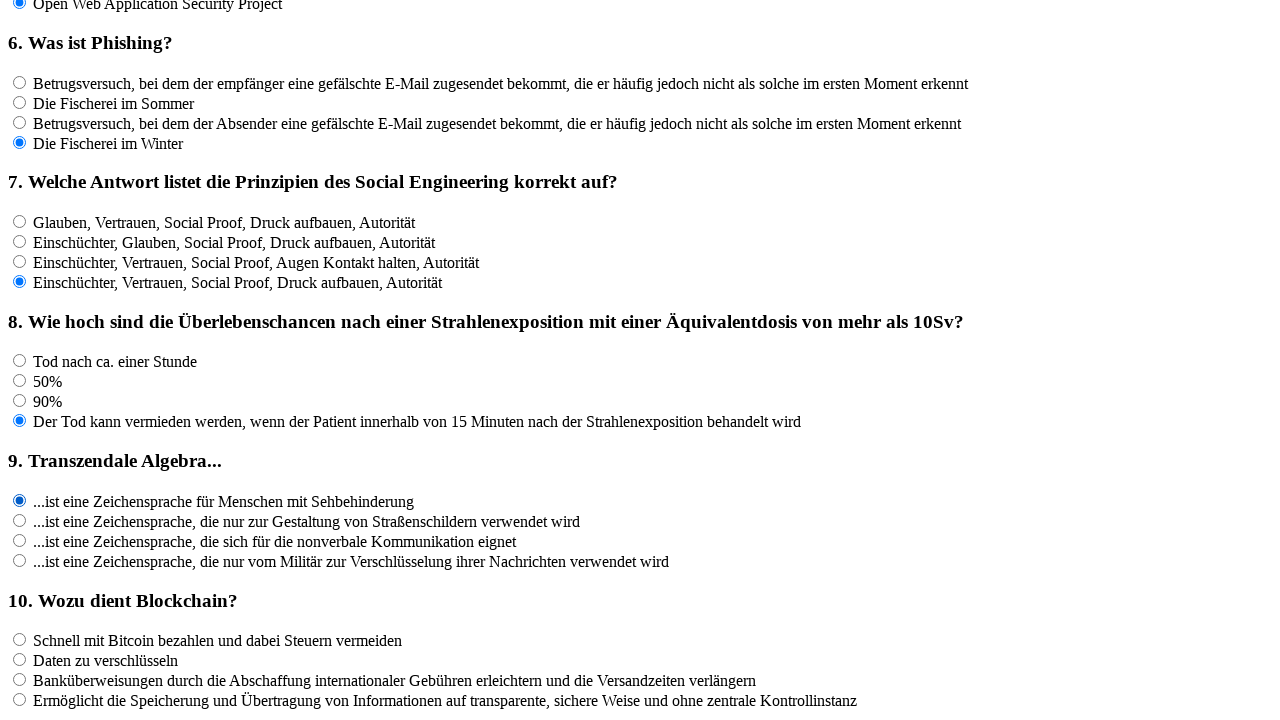

Clicked an answer option for question 9 at (20, 520) on input[name='rf9'] >> nth=1
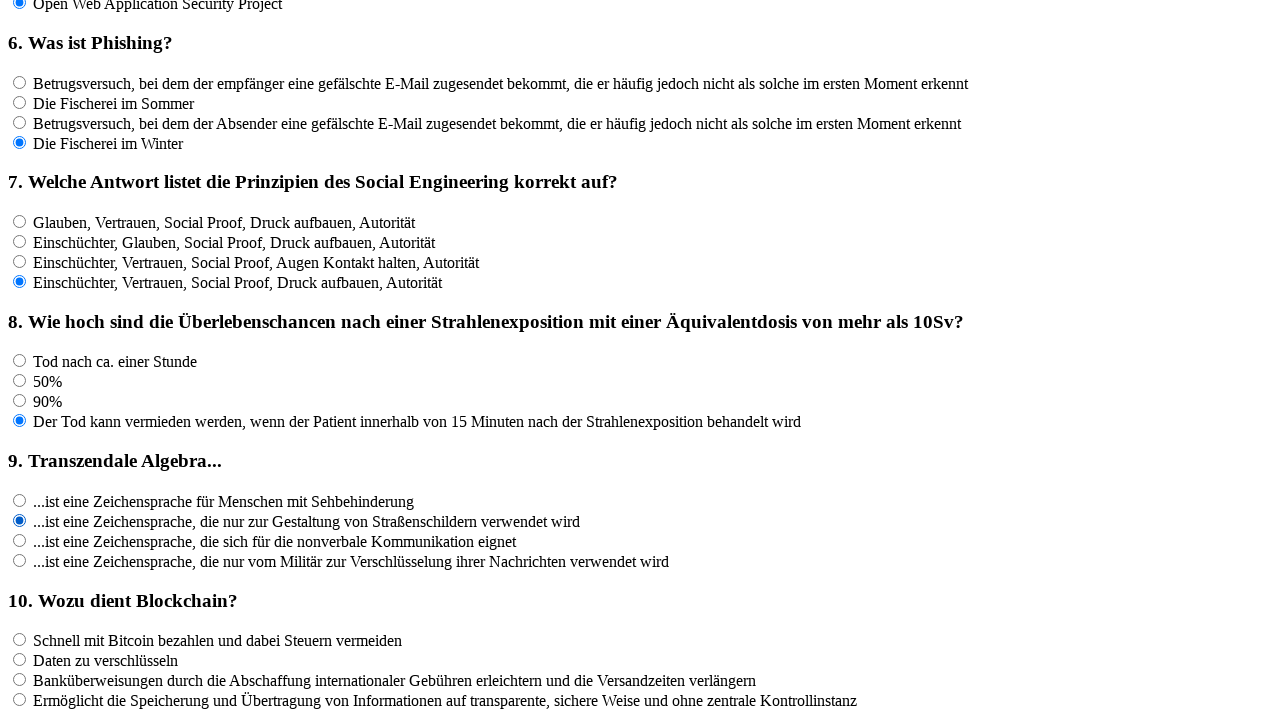

Waited 100ms for page to settle
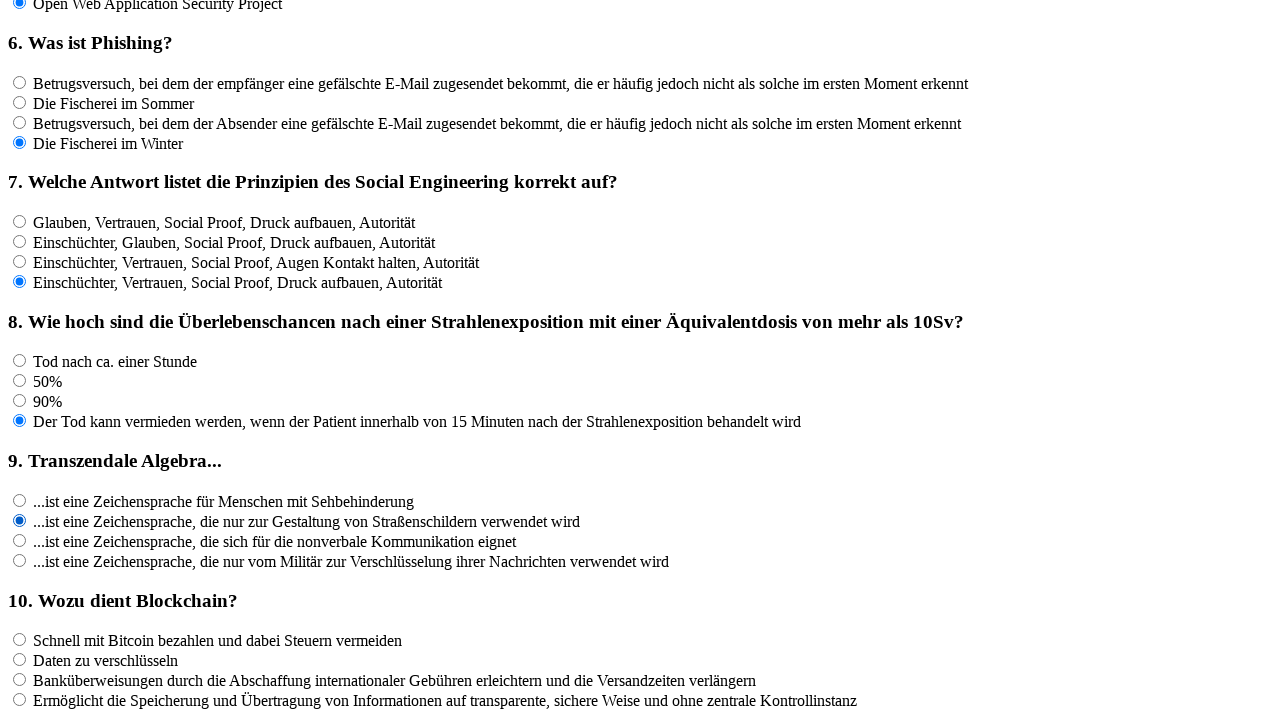

Clicked an answer option for question 9 at (20, 540) on input[name='rf9'] >> nth=2
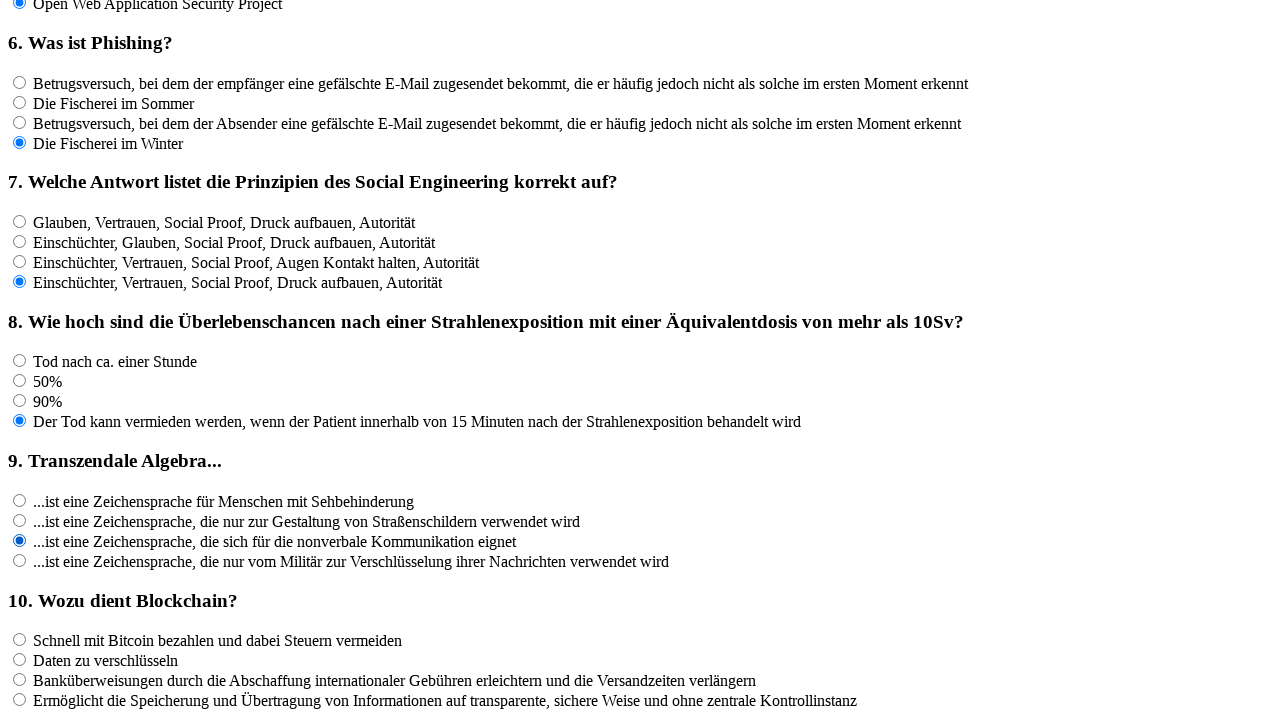

Waited 100ms for page to settle
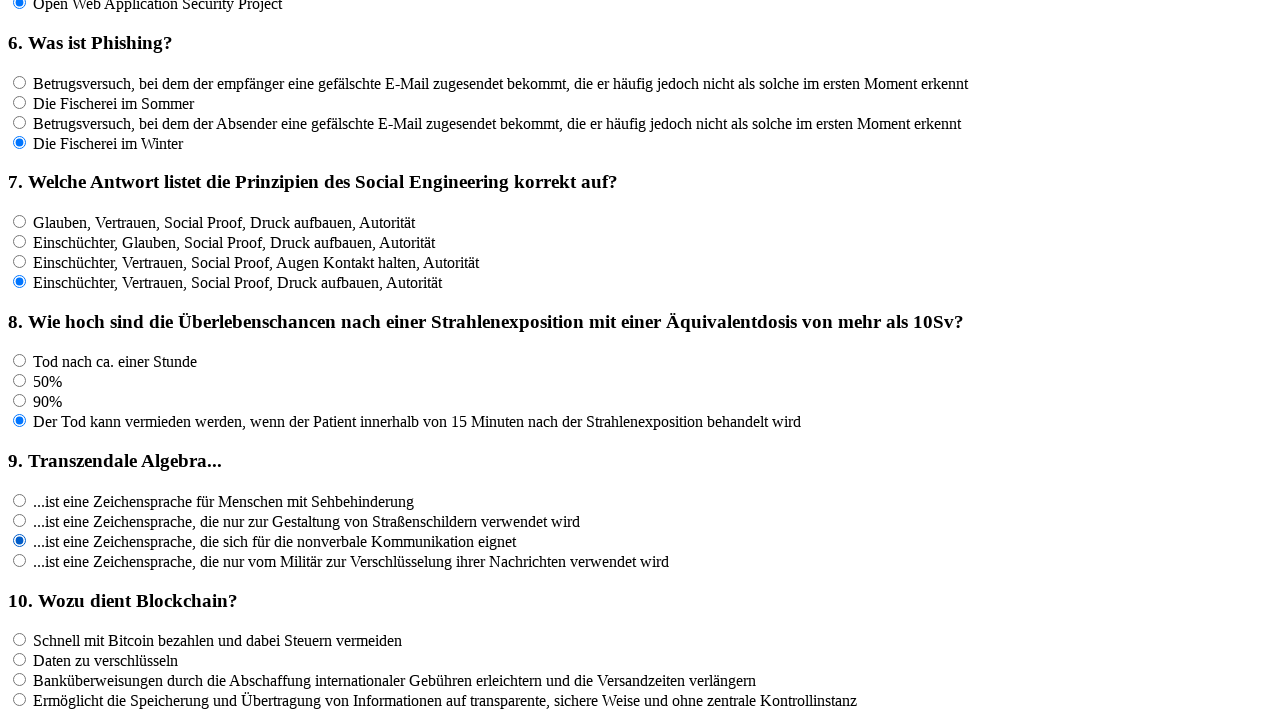

Clicked an answer option for question 9 at (20, 560) on input[name='rf9'] >> nth=3
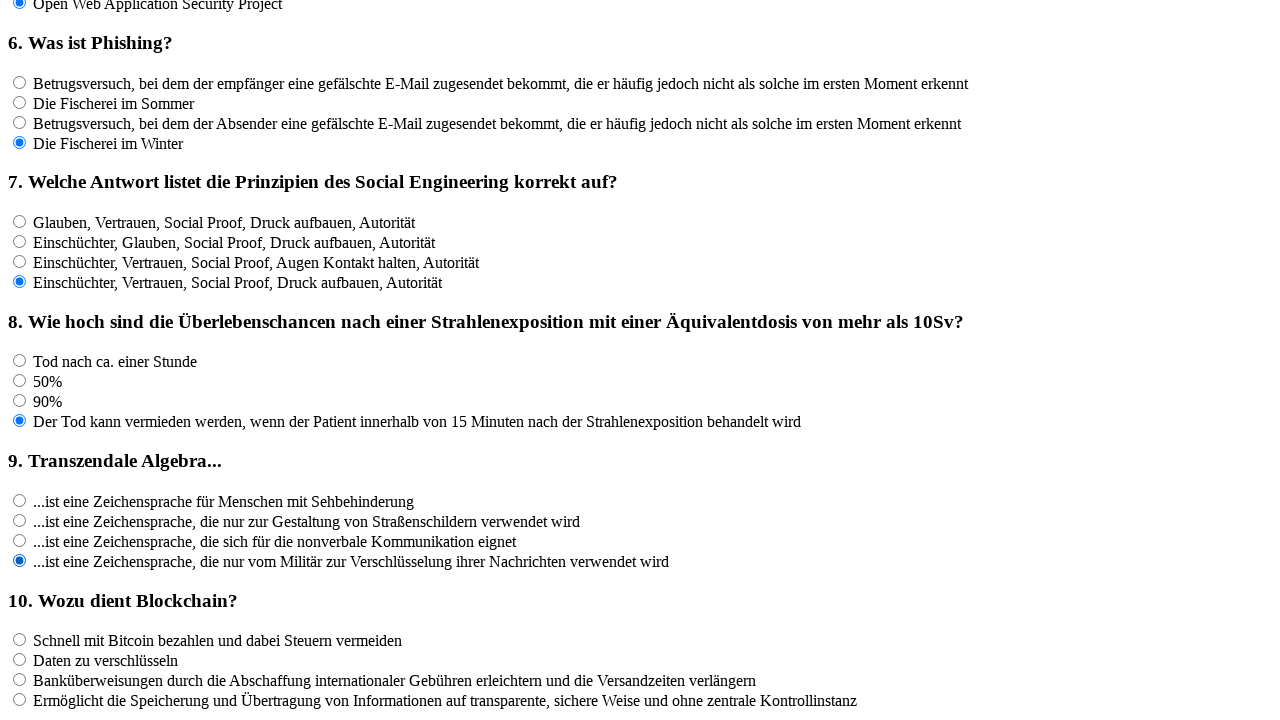

Waited 100ms for page to settle
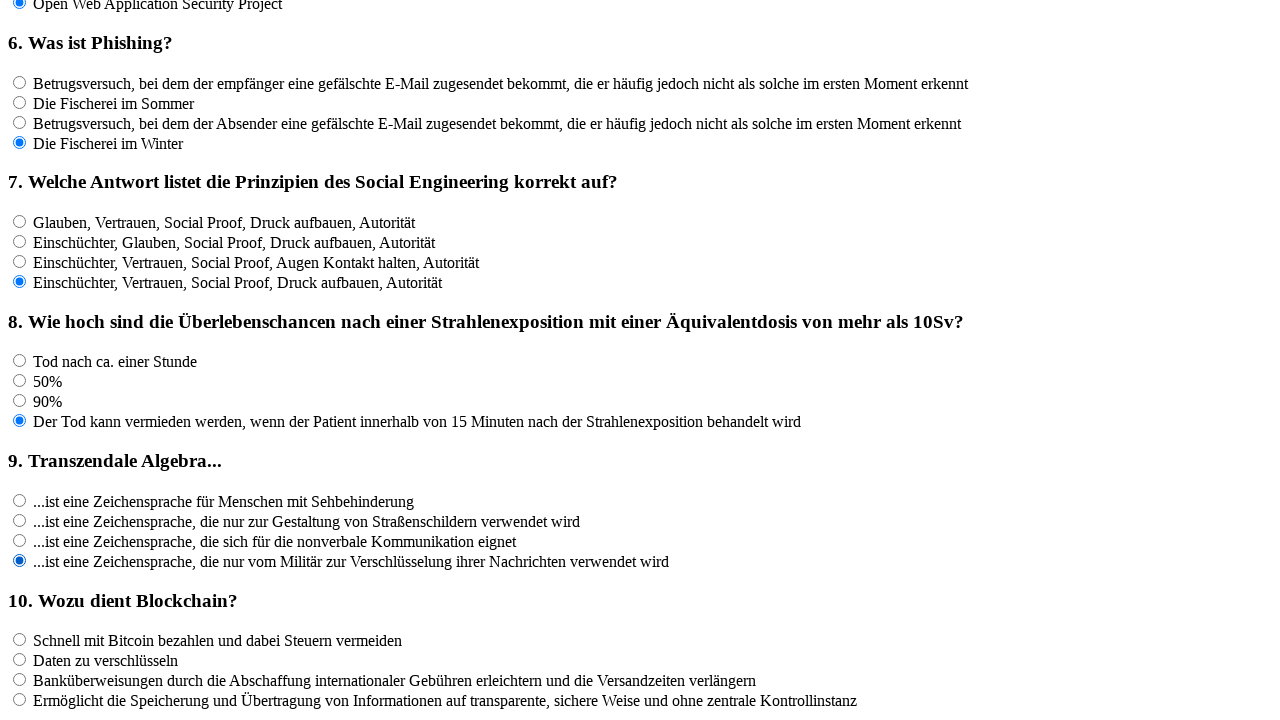

Retrieved 4 answer options for question 10
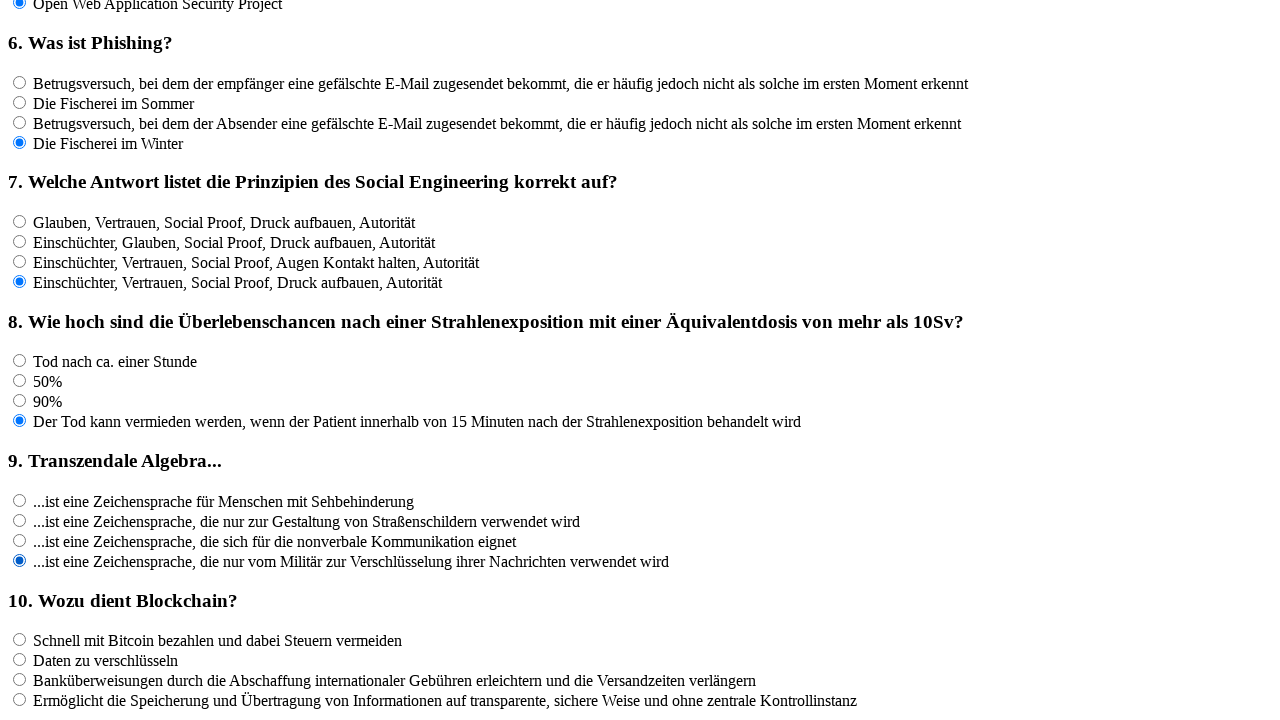

Clicked an answer option for question 10 at (20, 640) on input[name='rf10'] >> nth=0
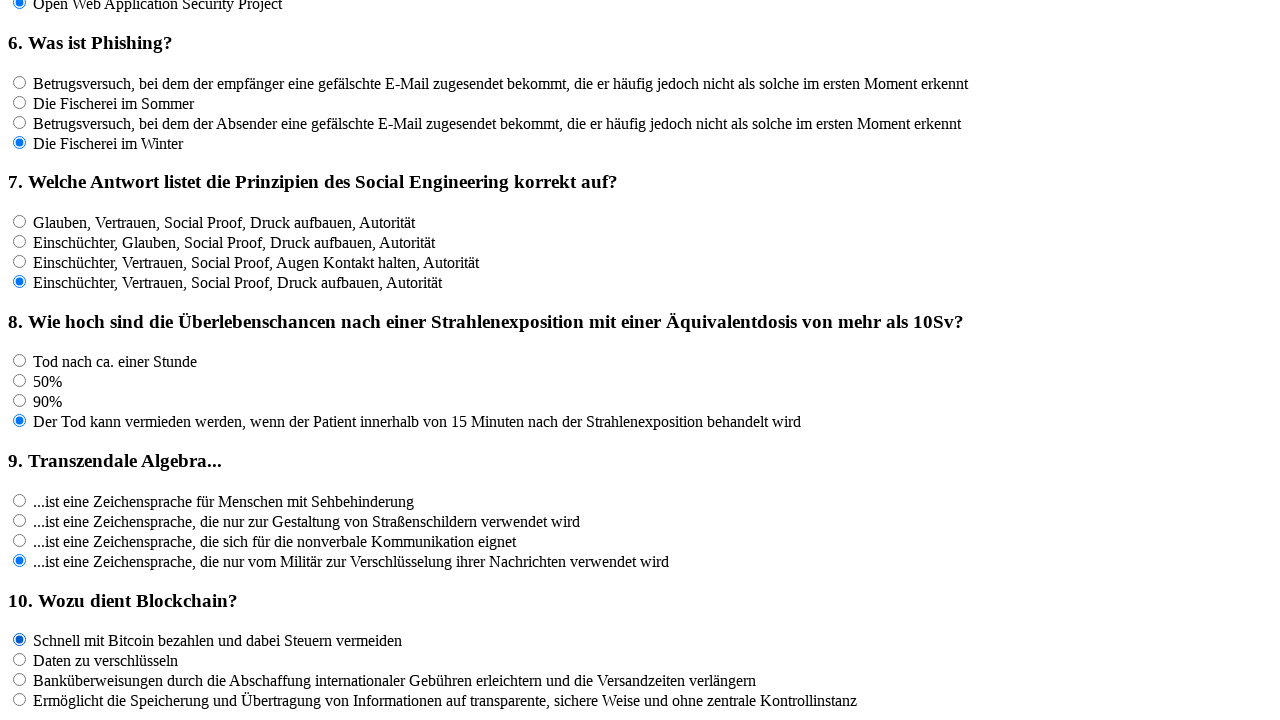

Waited 100ms for page to settle
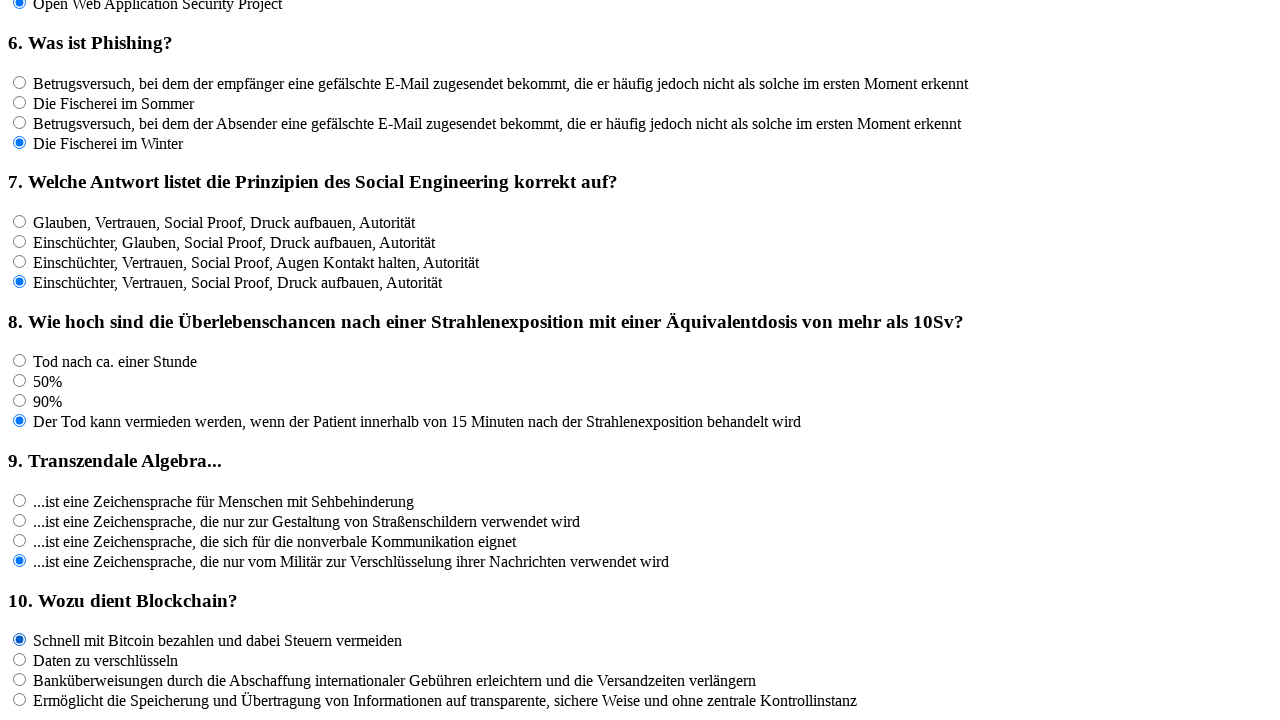

Clicked an answer option for question 10 at (20, 660) on input[name='rf10'] >> nth=1
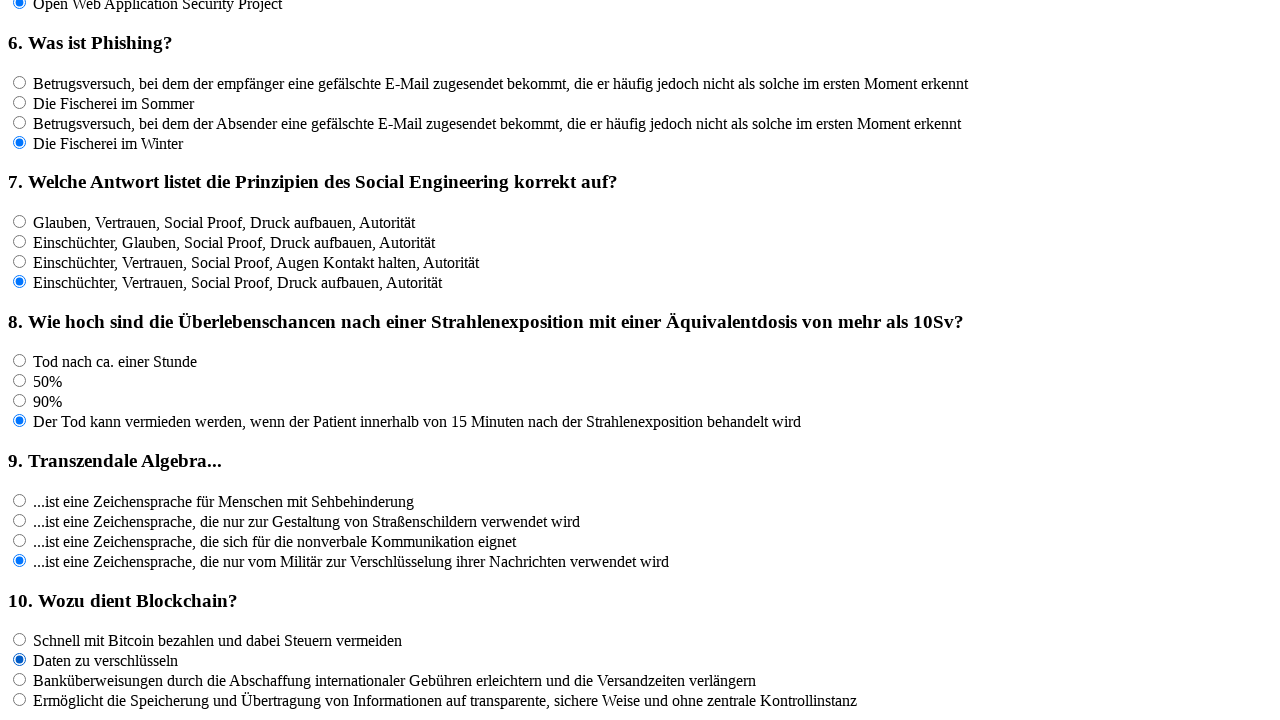

Waited 100ms for page to settle
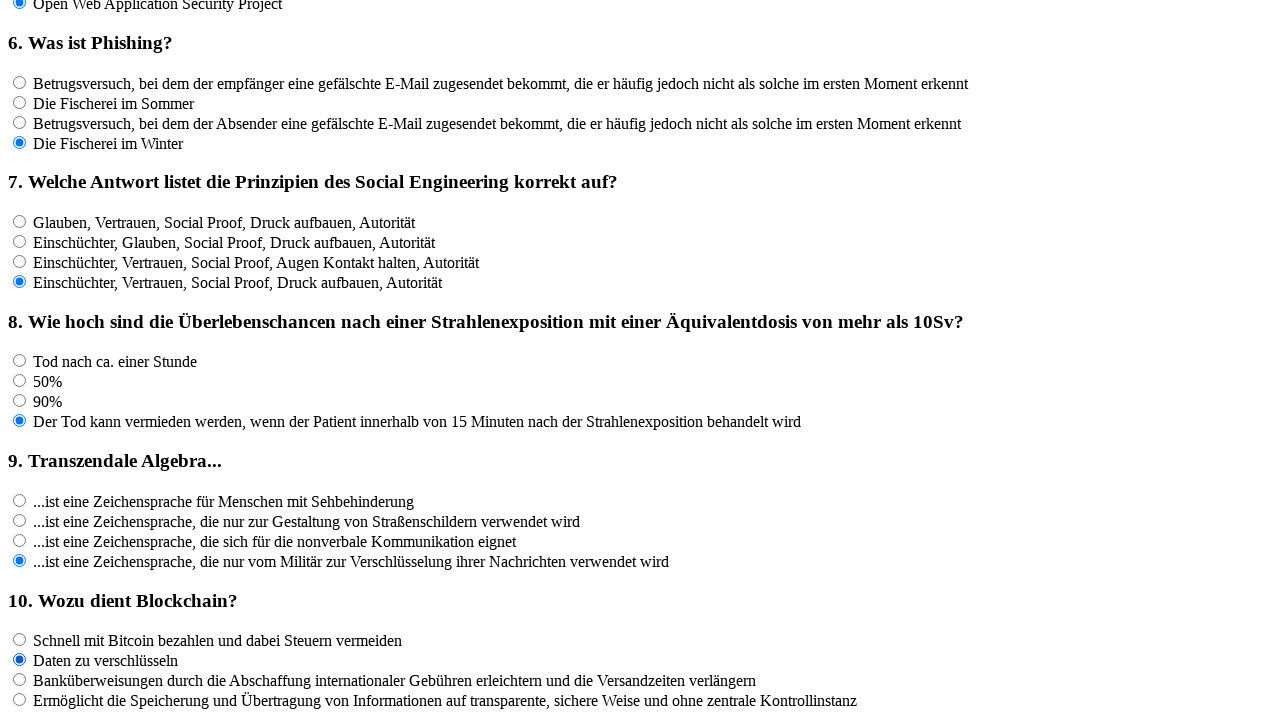

Clicked an answer option for question 10 at (20, 680) on input[name='rf10'] >> nth=2
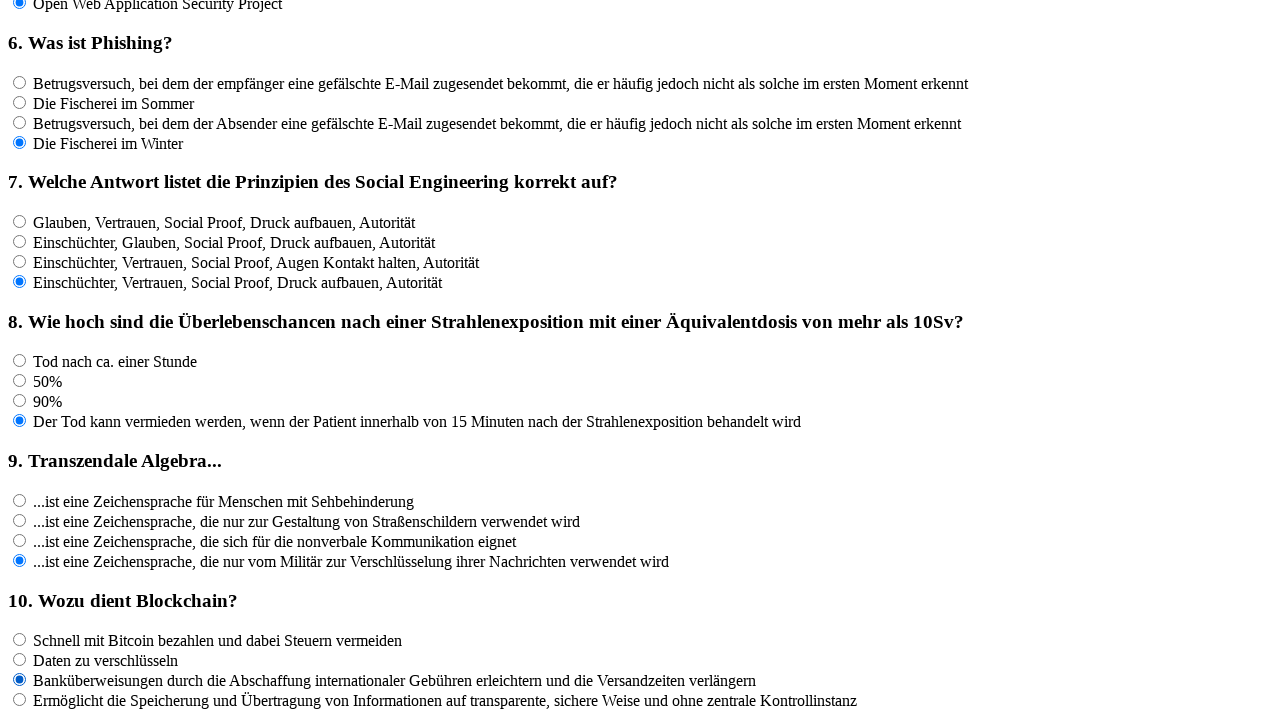

Waited 100ms for page to settle
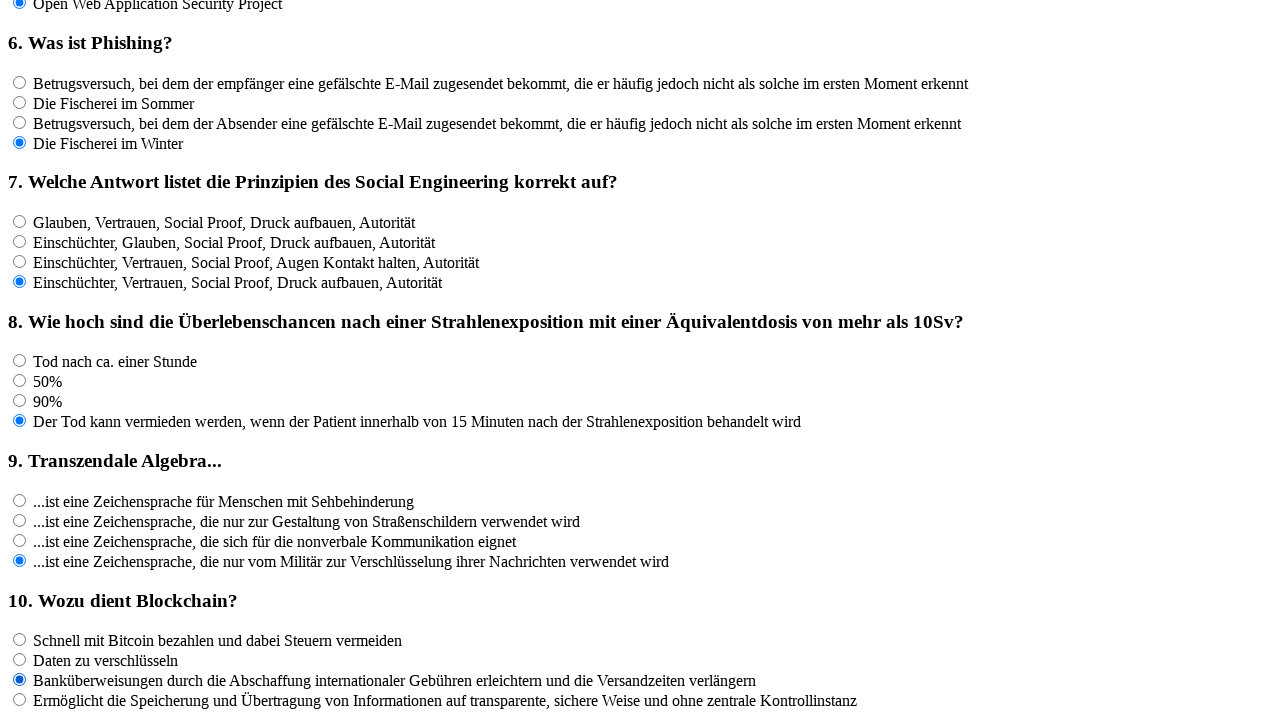

Clicked an answer option for question 10 at (20, 700) on input[name='rf10'] >> nth=3
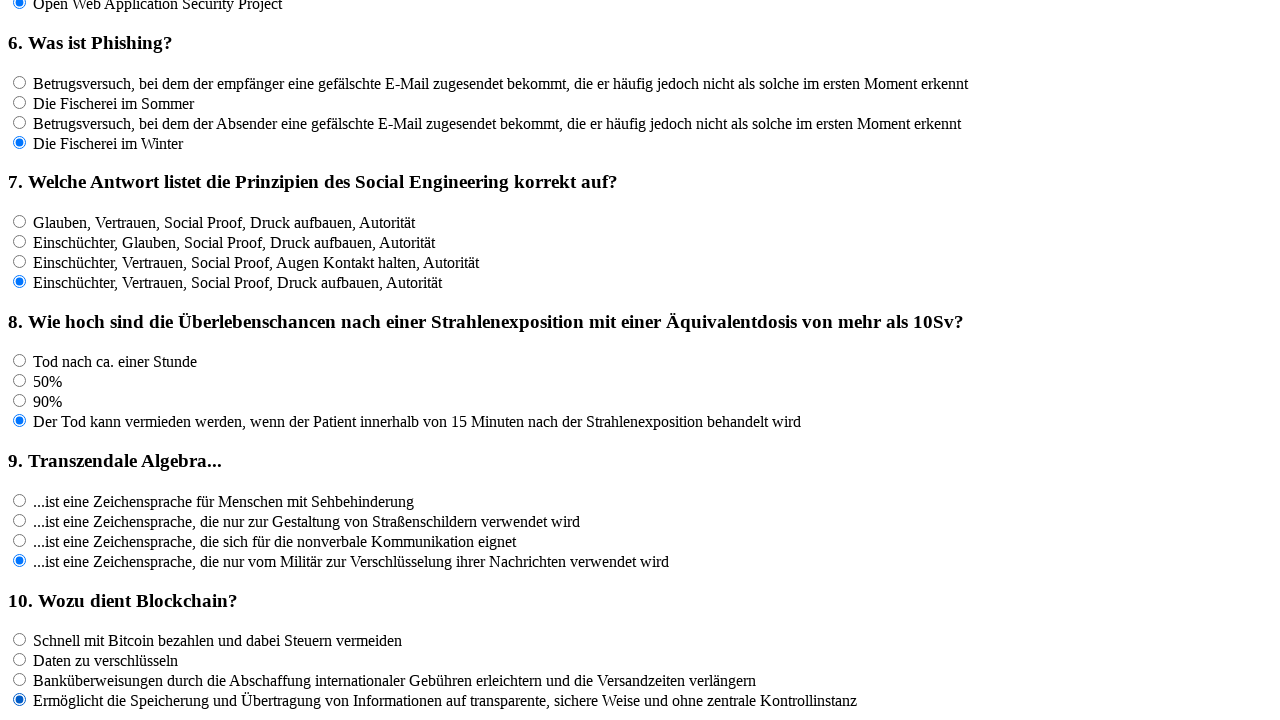

Waited 100ms for page to settle
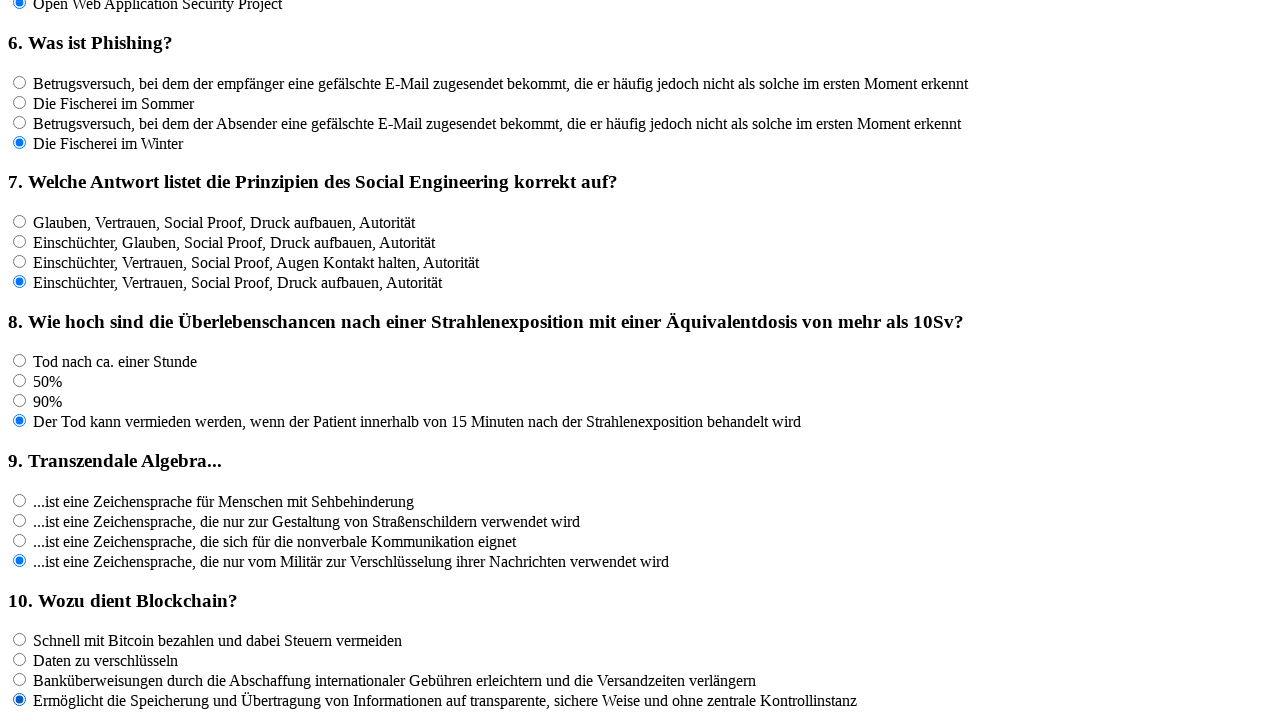

Retrieved 4 answer options for question 11
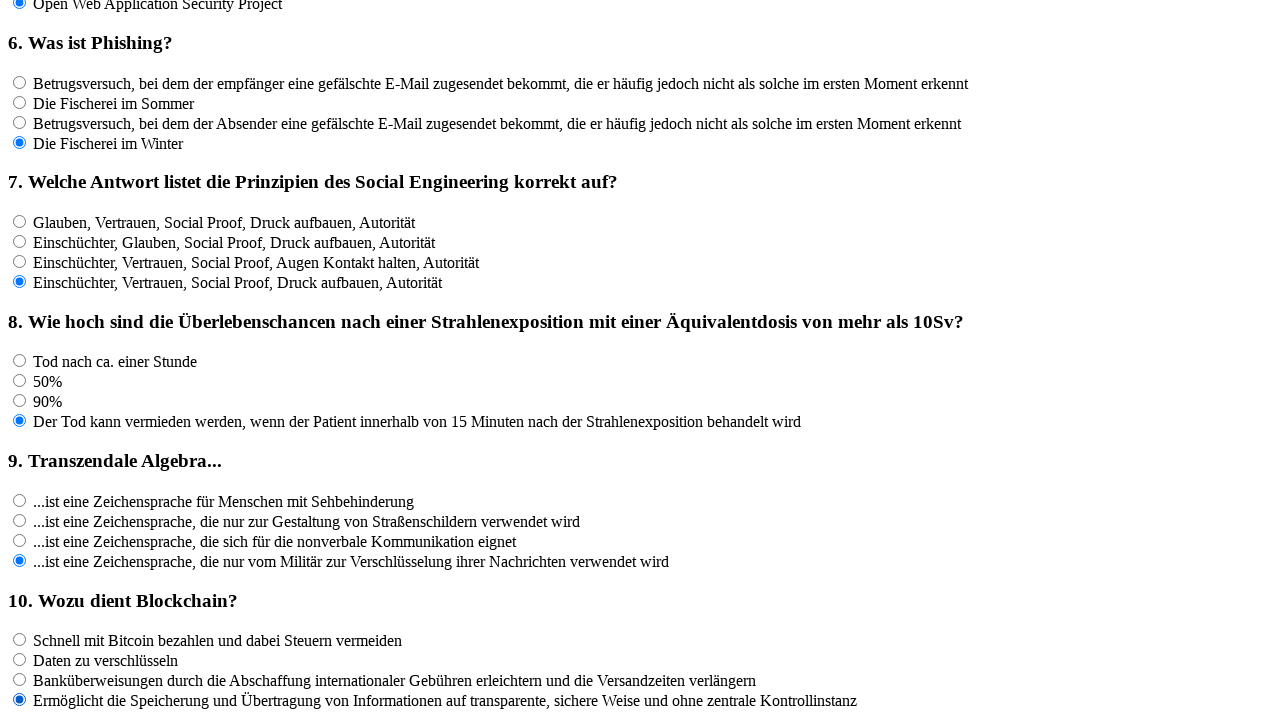

Clicked an answer option for question 11 at (20, 463) on input[name='rf11'] >> nth=0
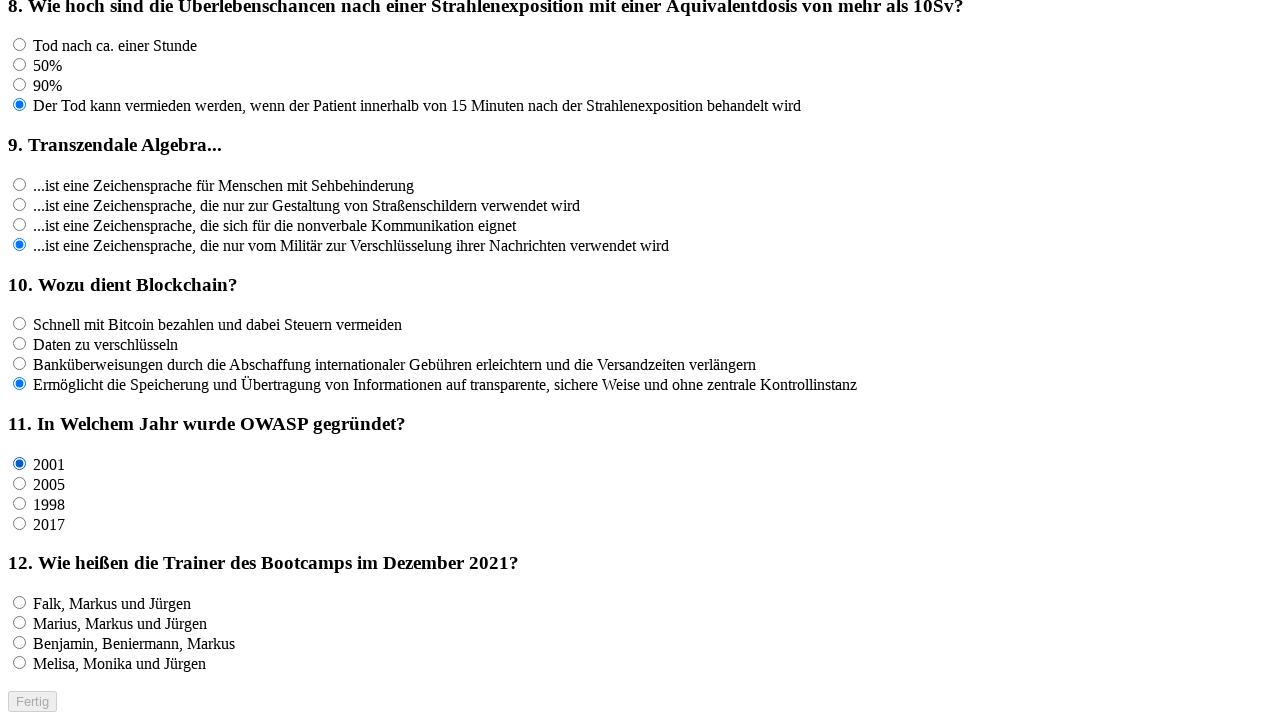

Waited 100ms for page to settle
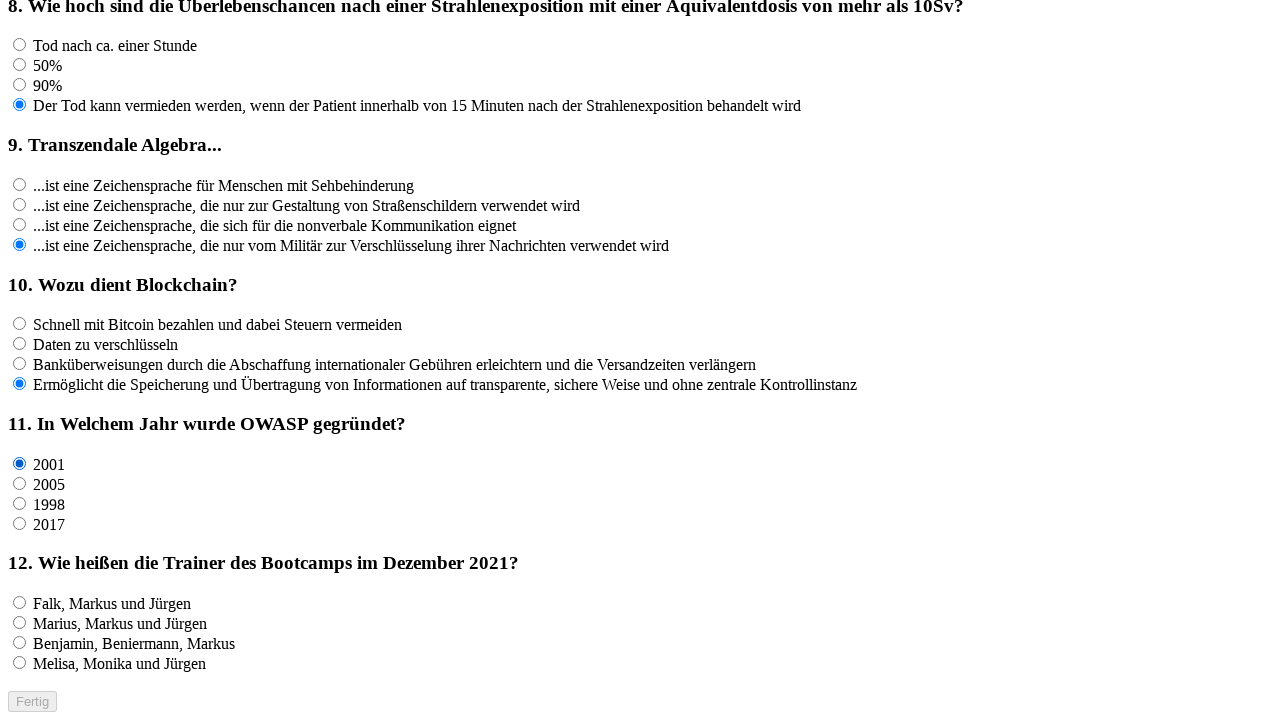

Clicked an answer option for question 11 at (20, 483) on input[name='rf11'] >> nth=1
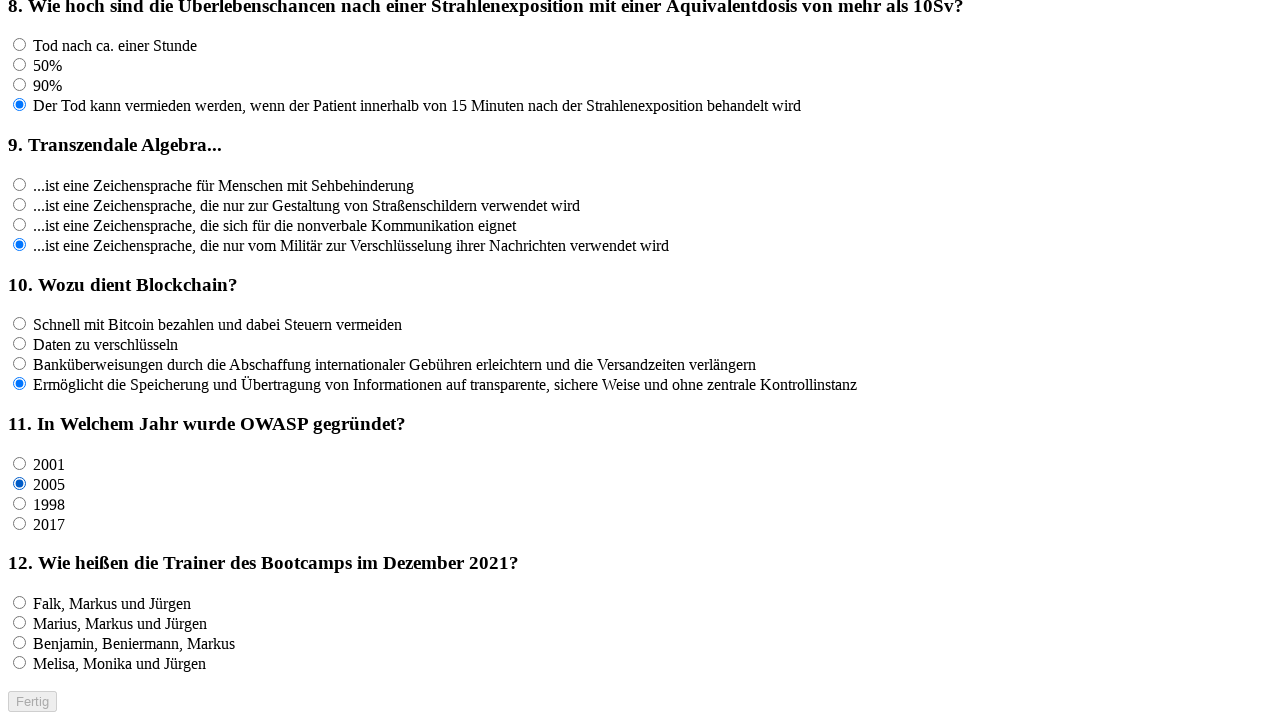

Waited 100ms for page to settle
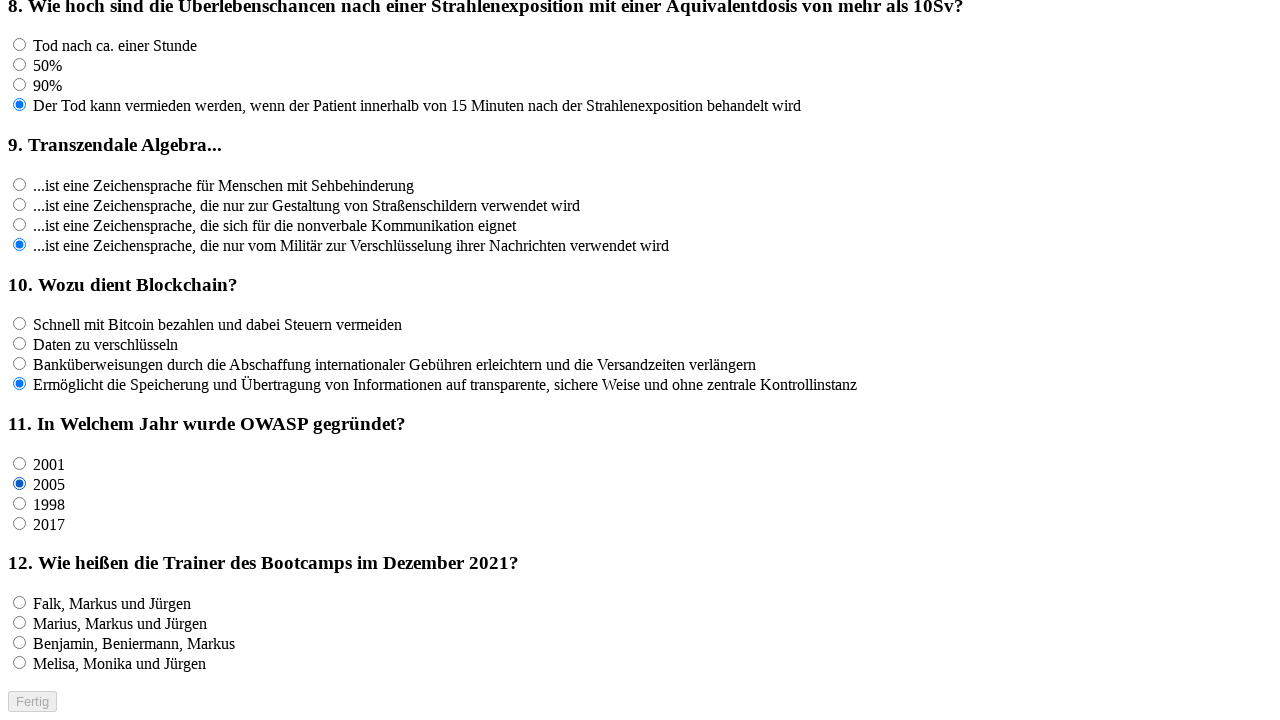

Clicked an answer option for question 11 at (20, 503) on input[name='rf11'] >> nth=2
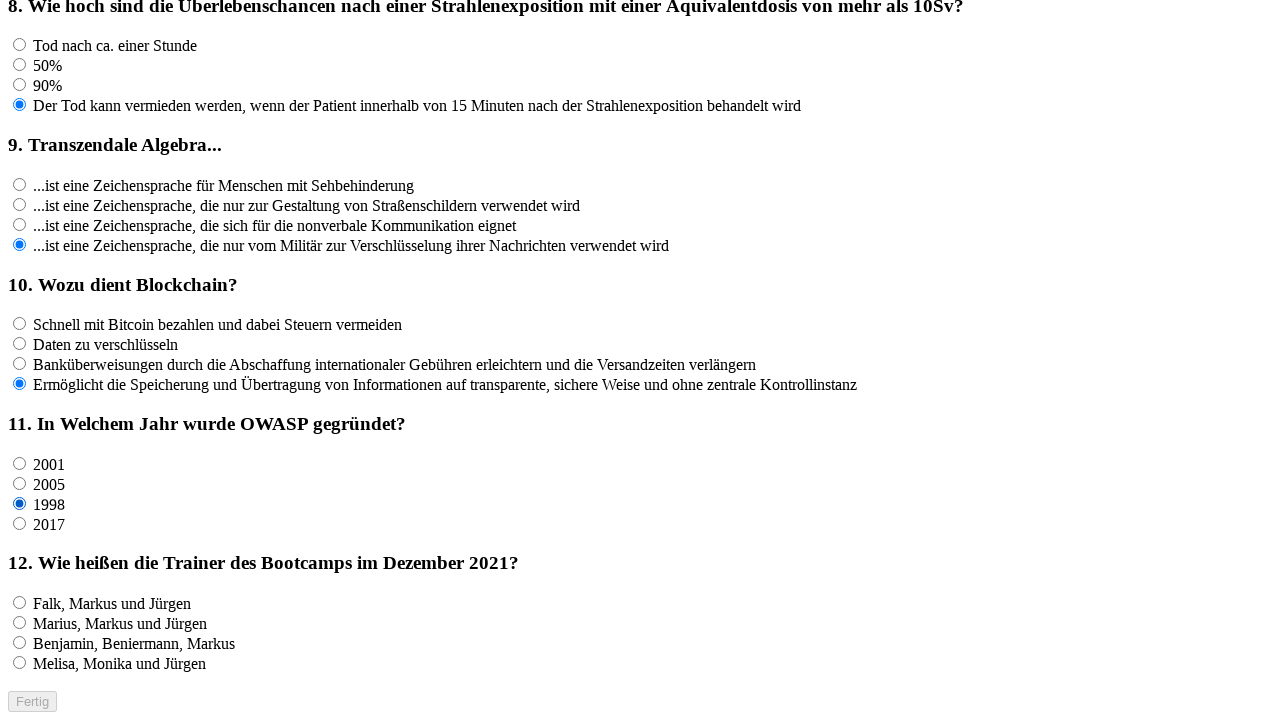

Waited 100ms for page to settle
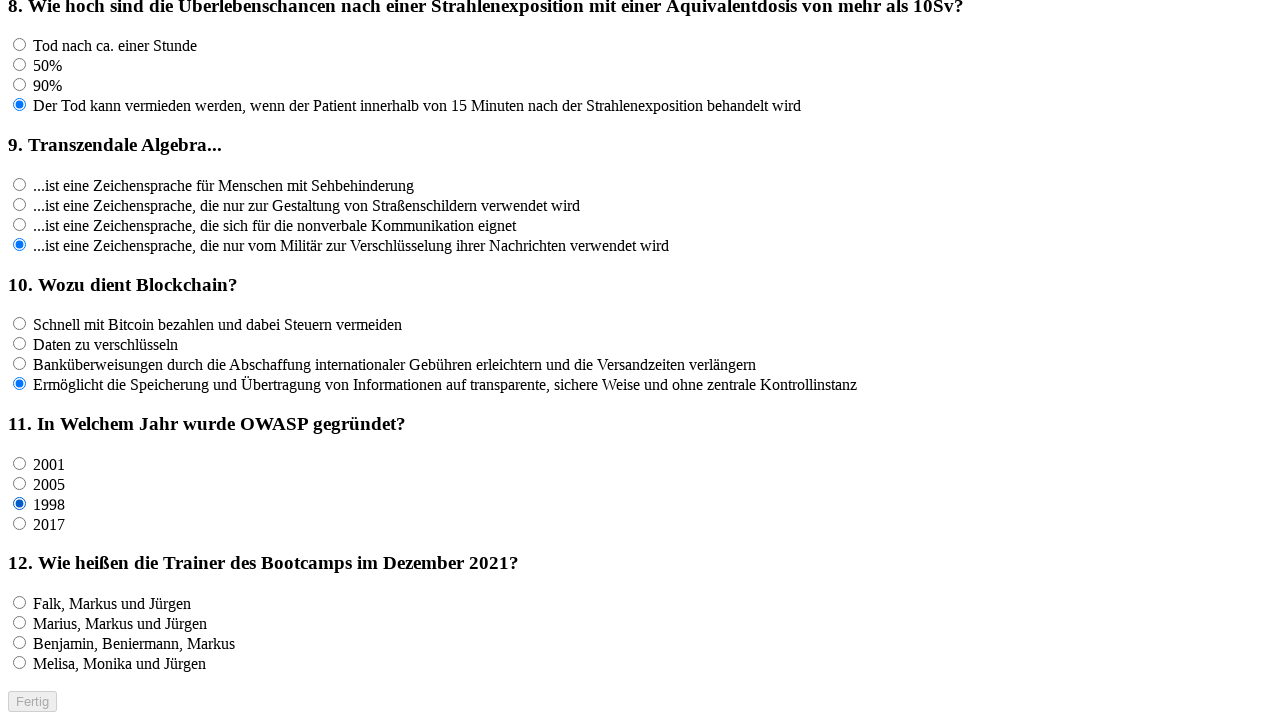

Clicked an answer option for question 11 at (20, 523) on input[name='rf11'] >> nth=3
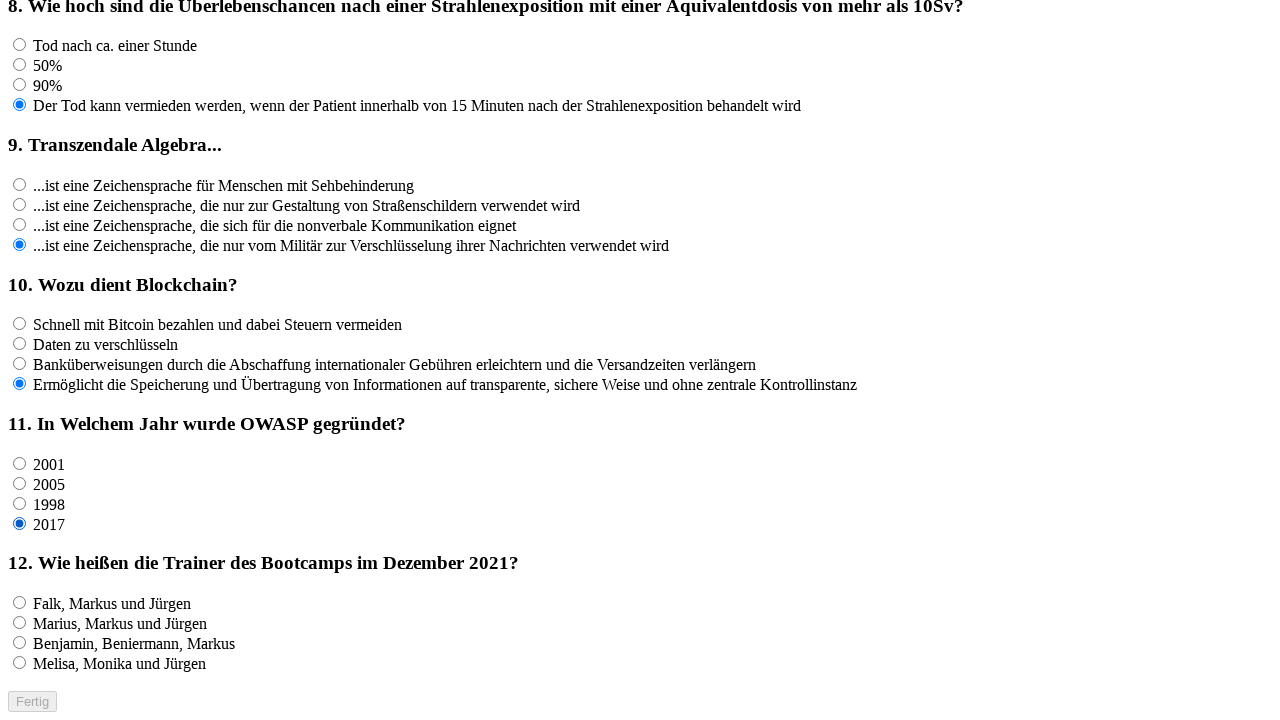

Waited 100ms for page to settle
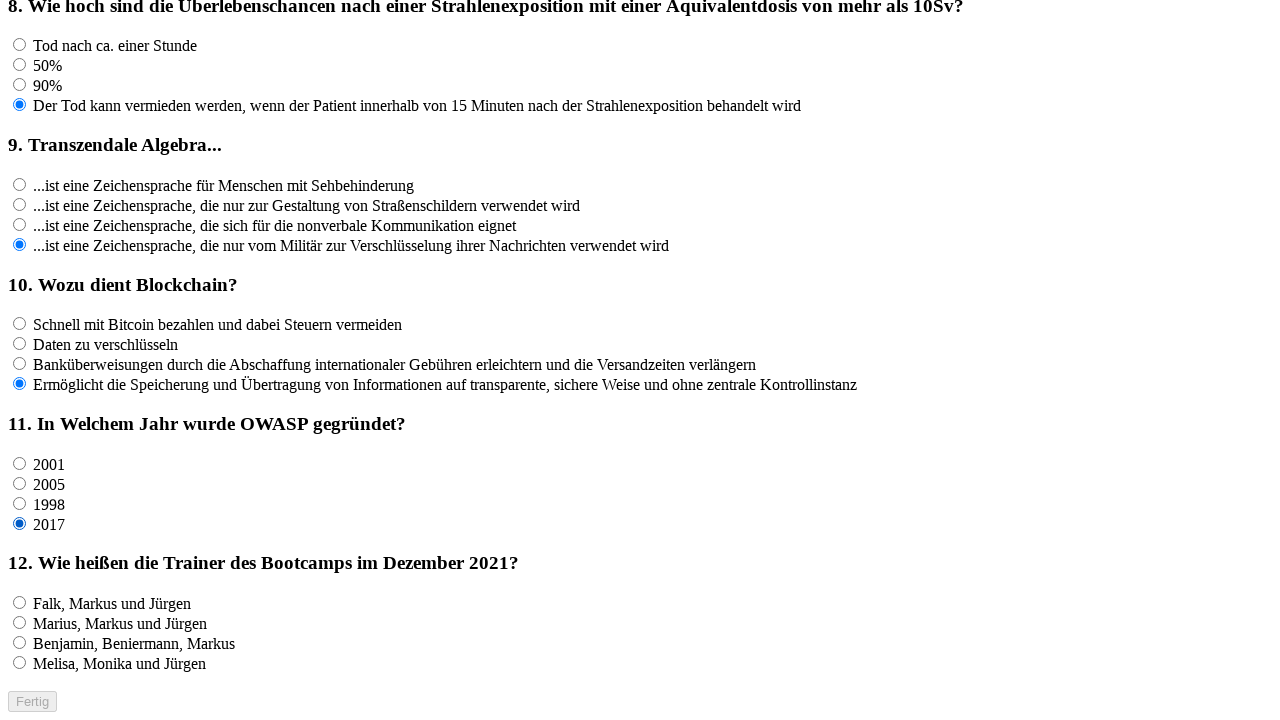

Retrieved 4 answer options for question 12
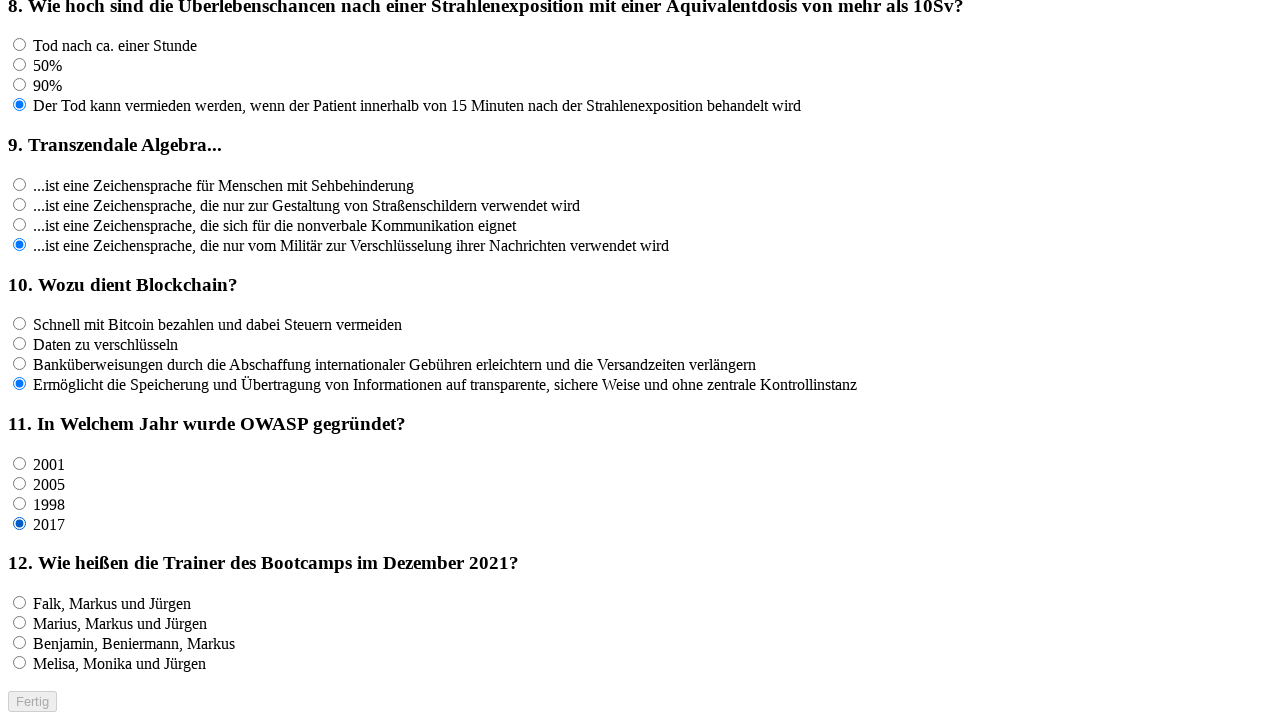

Clicked an answer option for question 12 at (20, 603) on input[name='rf12'] >> nth=0
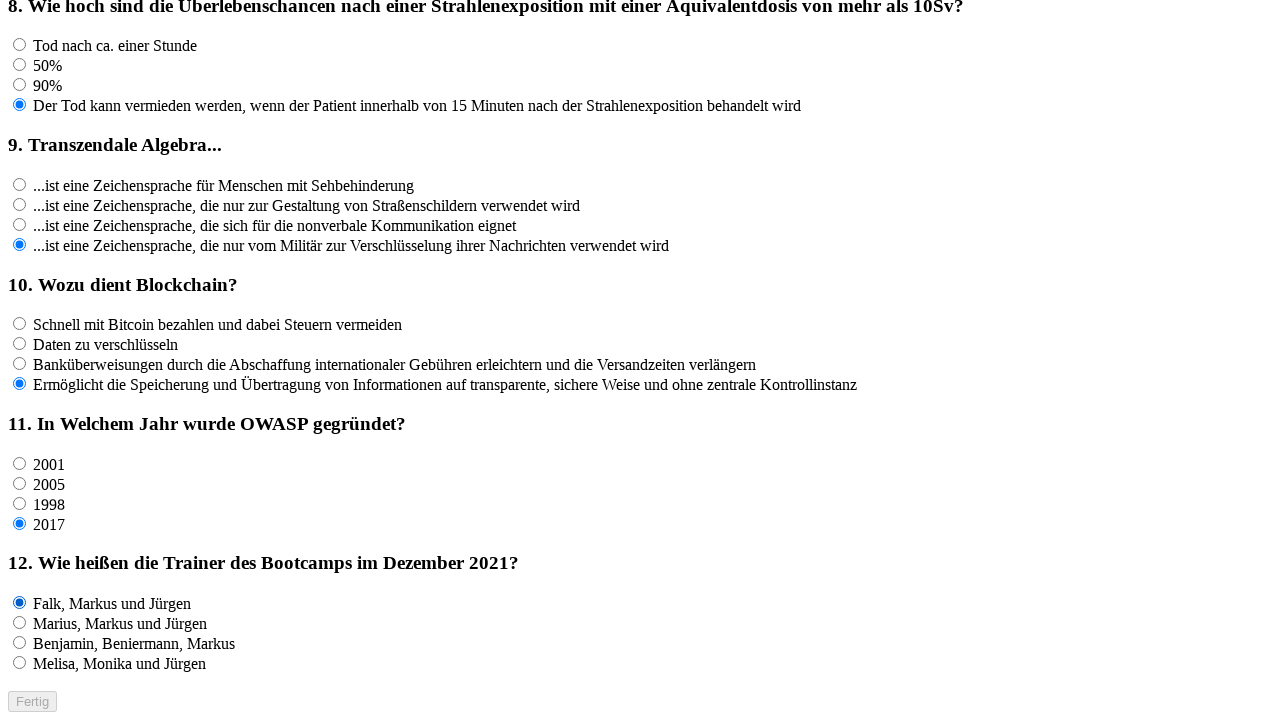

Waited 100ms for page to settle
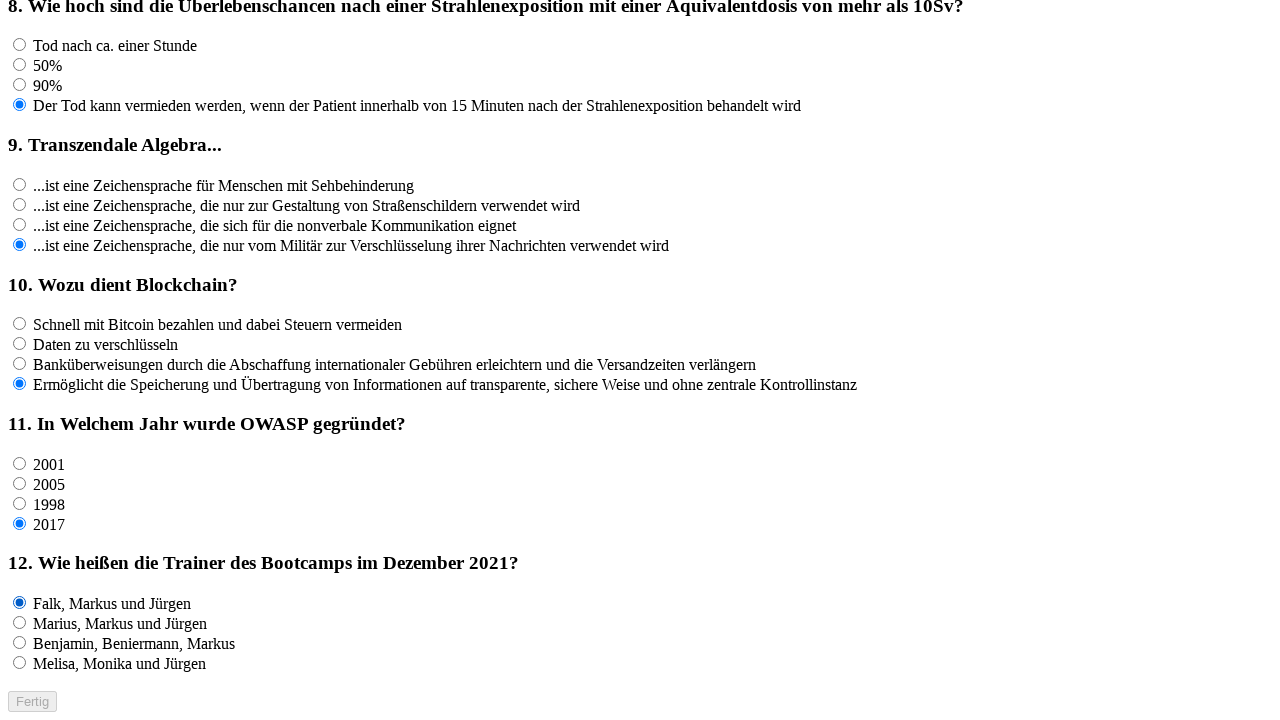

Clicked an answer option for question 12 at (20, 623) on input[name='rf12'] >> nth=1
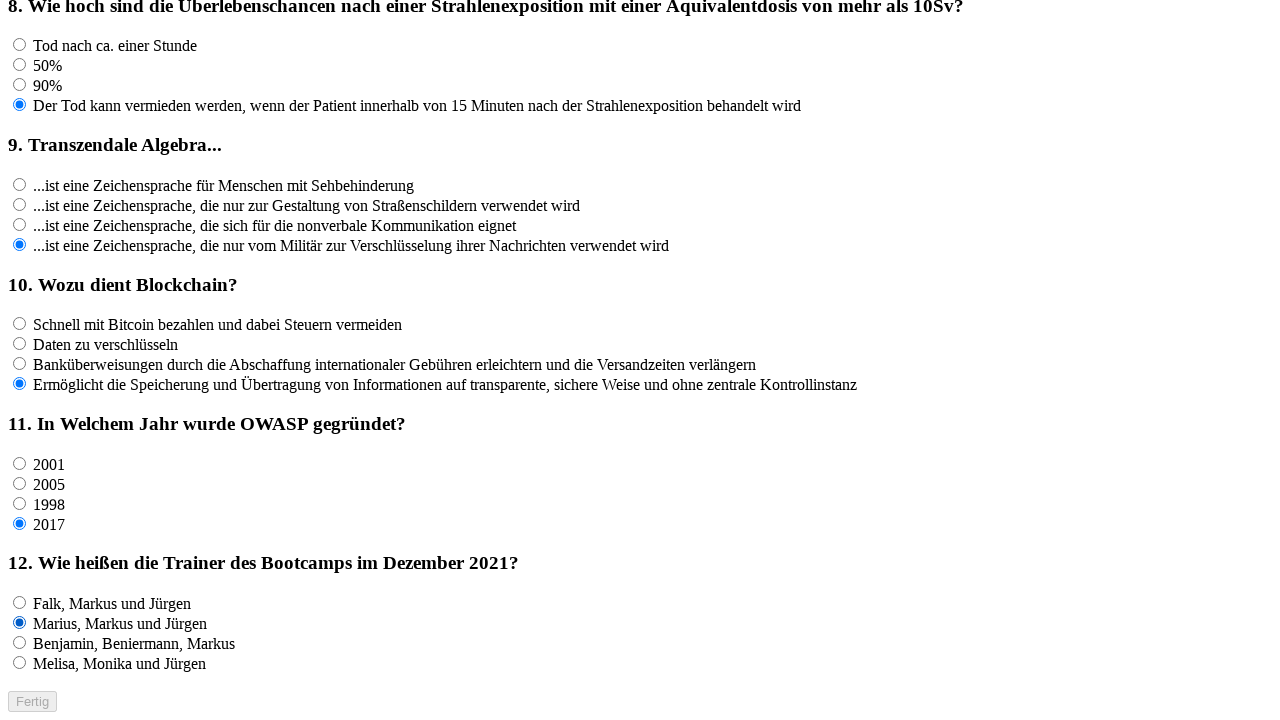

Waited 100ms for page to settle
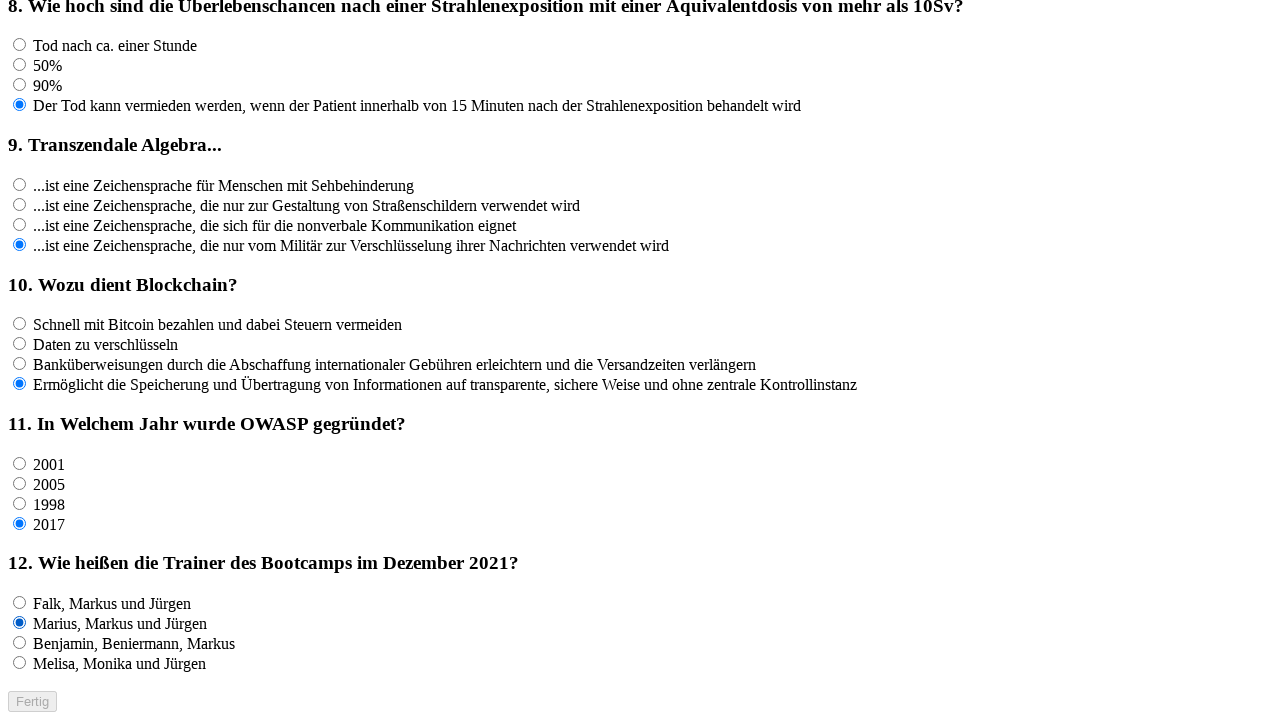

Clicked an answer option for question 12 at (20, 643) on input[name='rf12'] >> nth=2
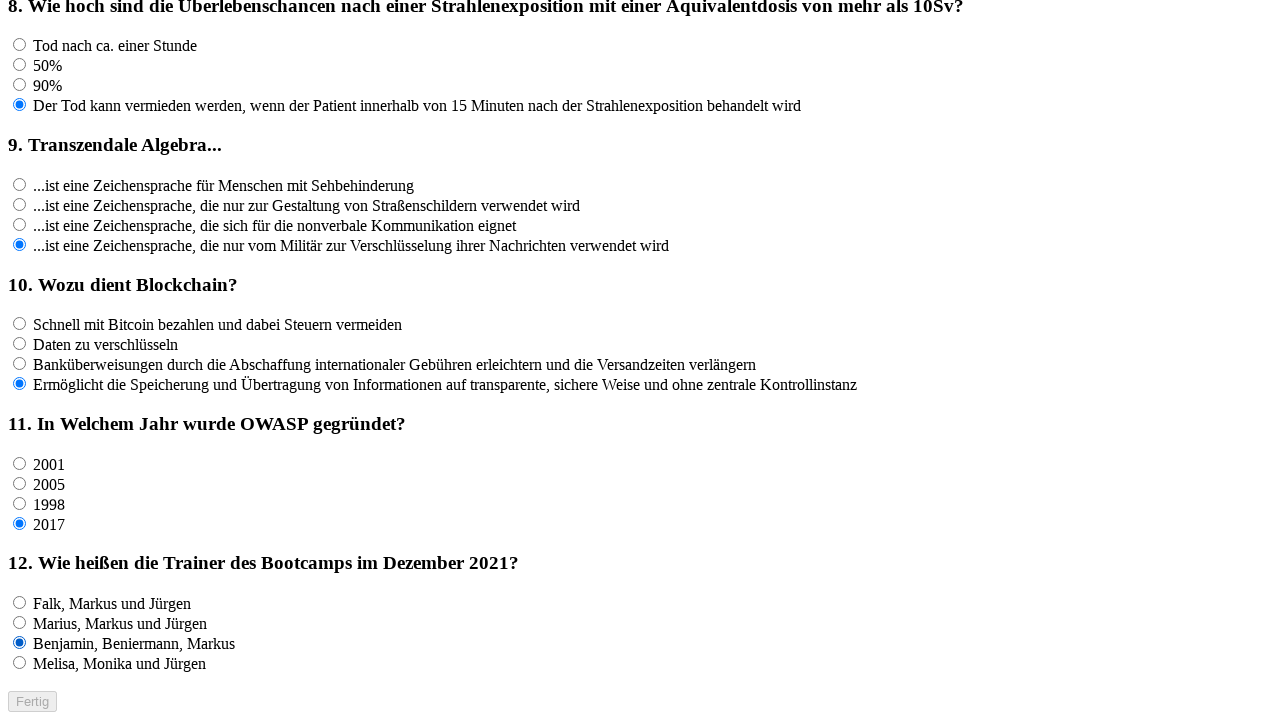

Waited 100ms for page to settle
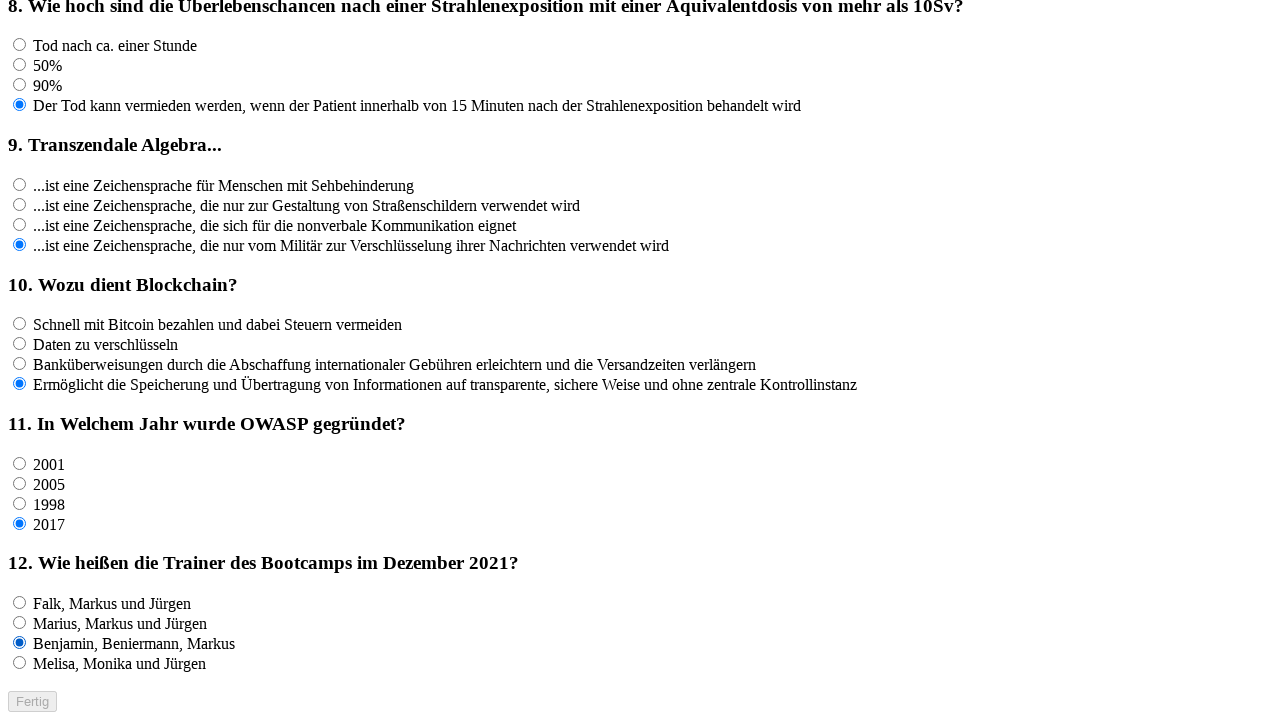

Clicked an answer option for question 12 at (20, 663) on input[name='rf12'] >> nth=3
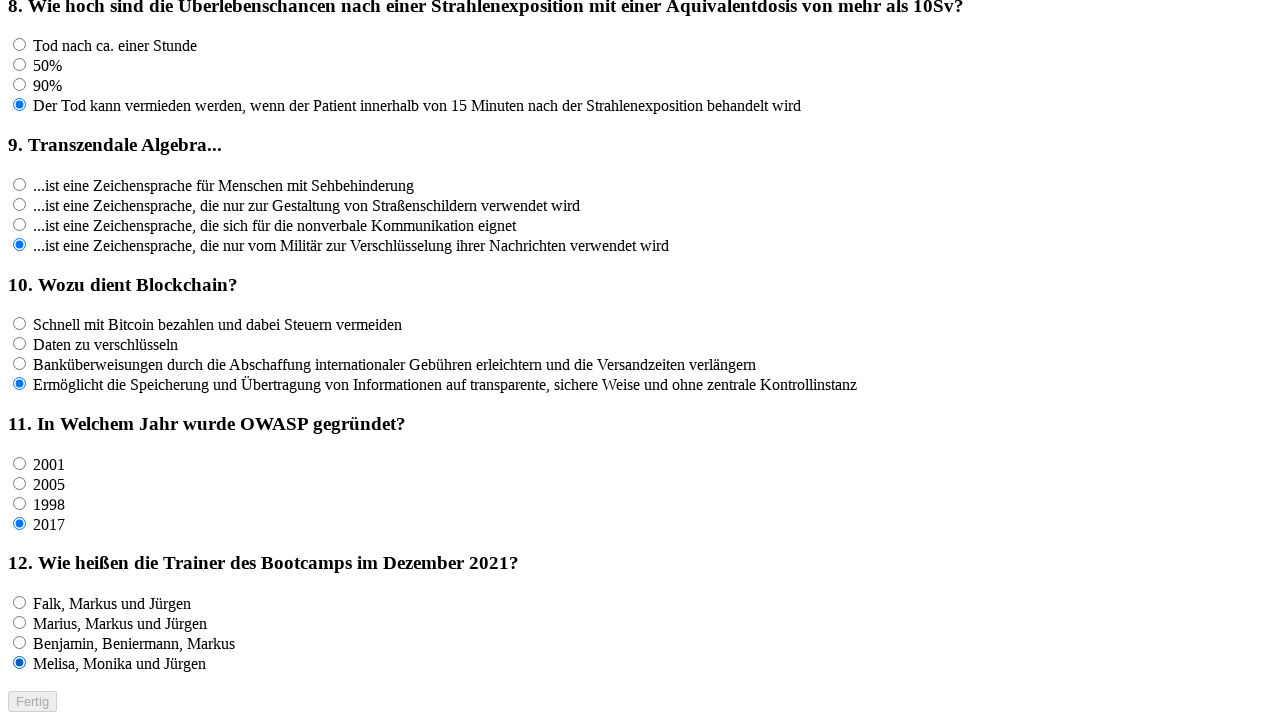

Waited 100ms for page to settle
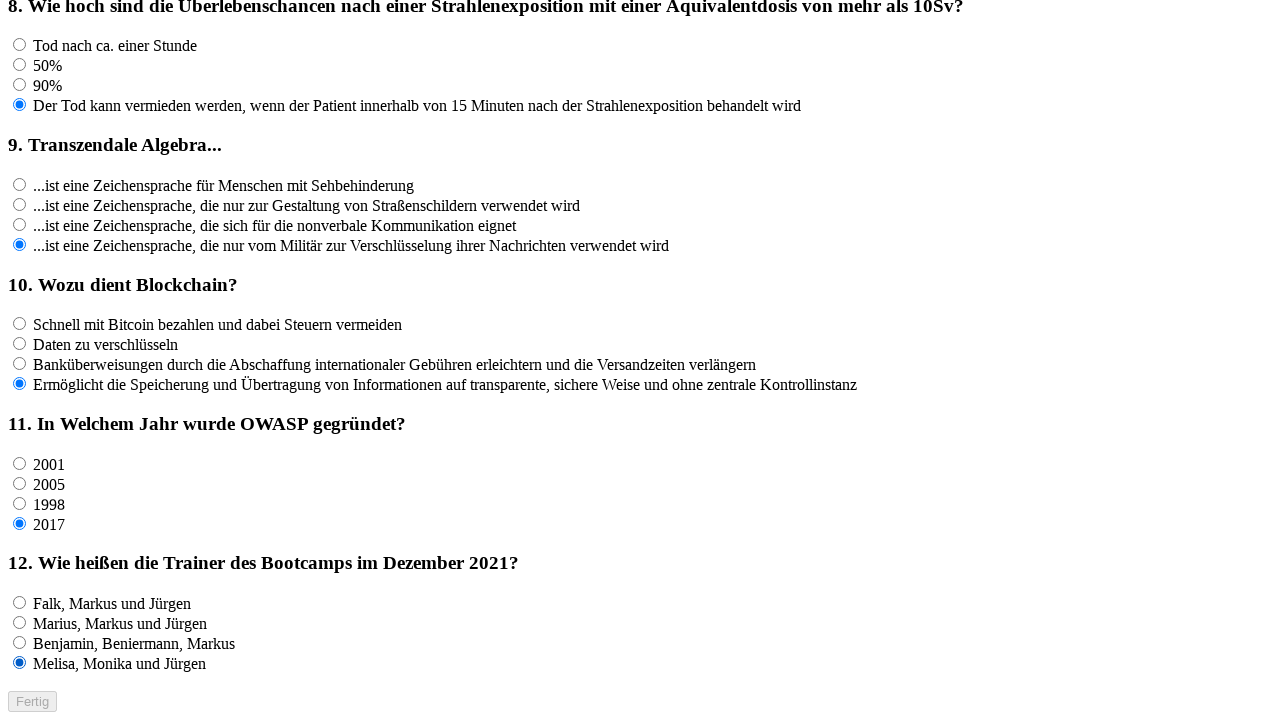

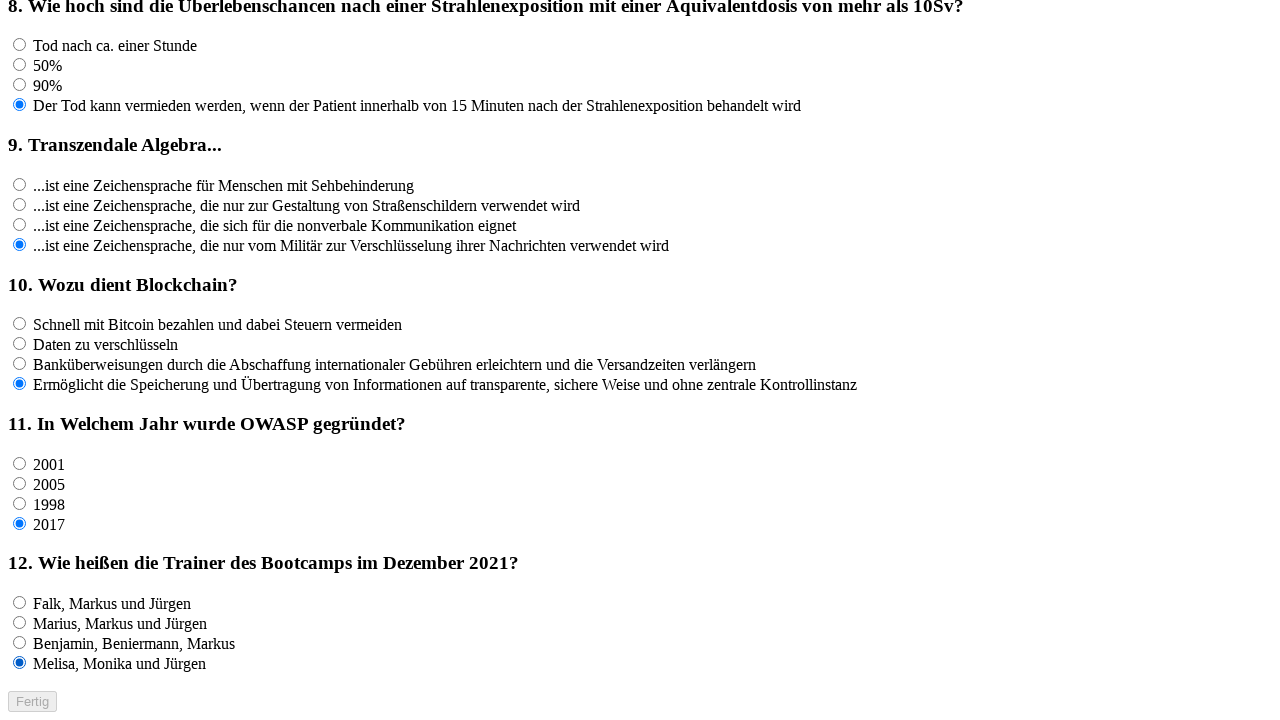